Tests filling a large form by finding all input elements on the page, entering sequential numbers into each field, and submitting the form by clicking the button.

Starting URL: http://suninjuly.github.io/huge_form.html

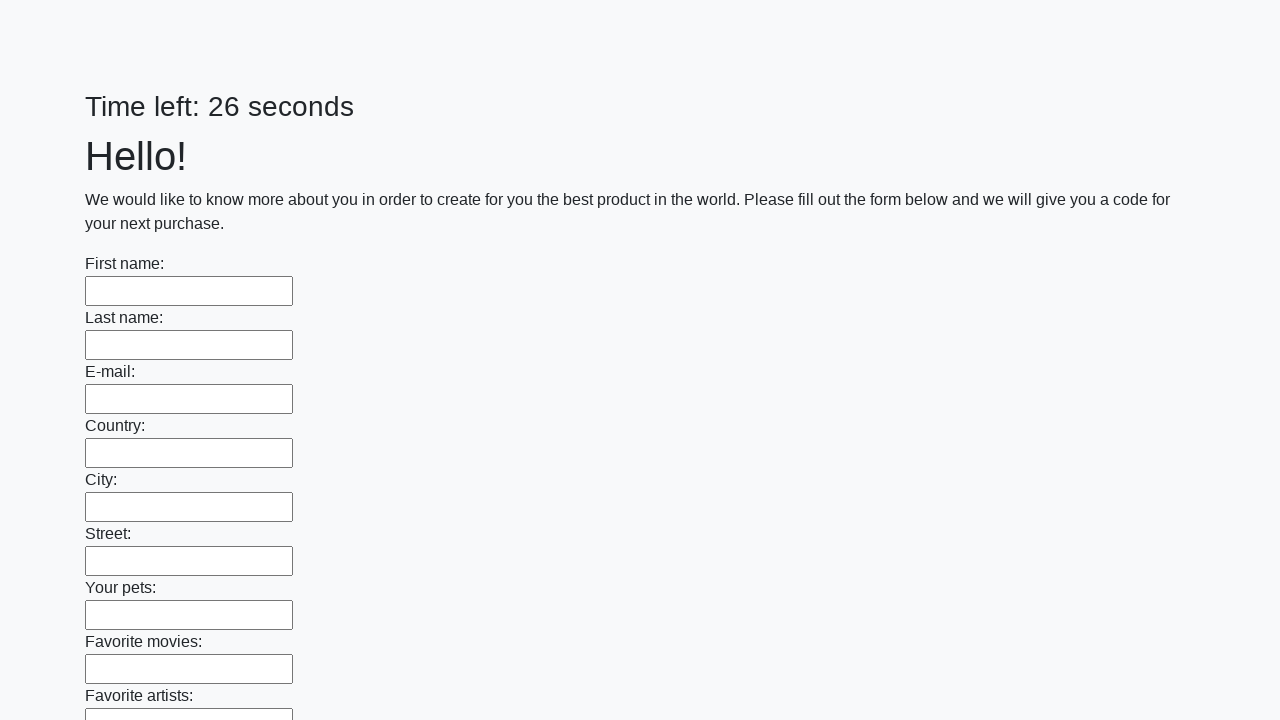

Located all input elements on the page
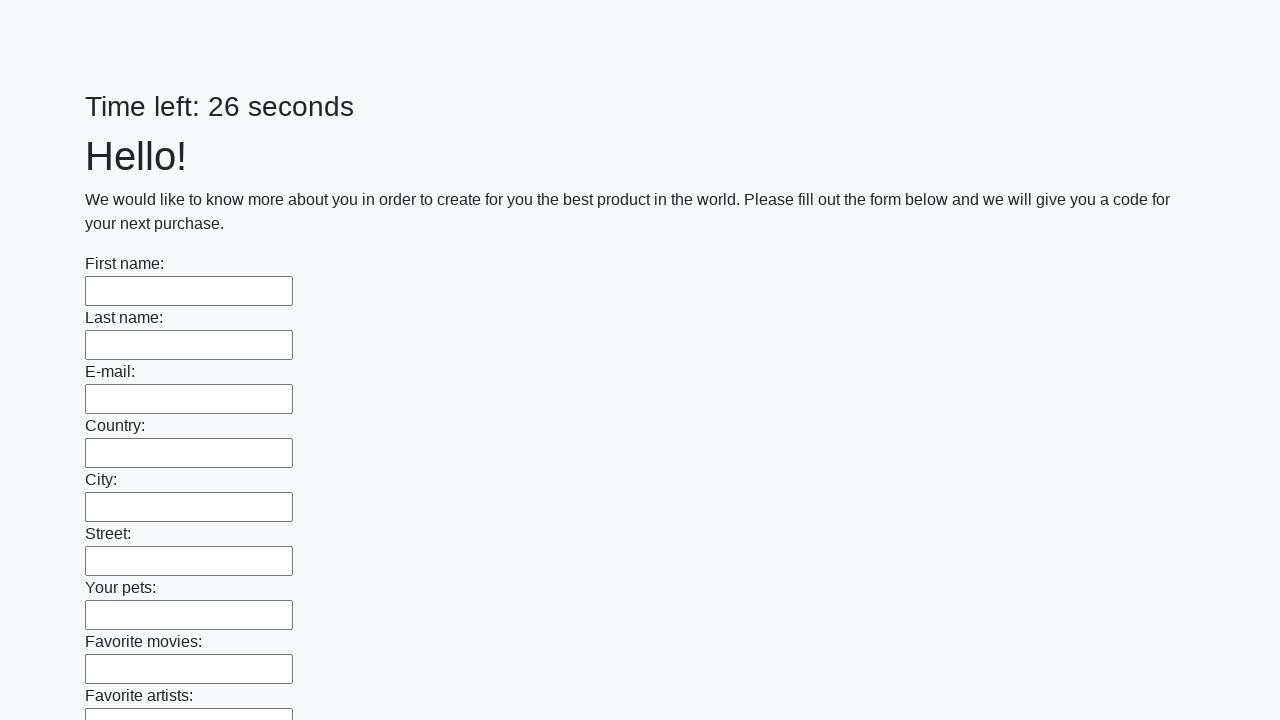

Filled input field with value 1 on input >> nth=0
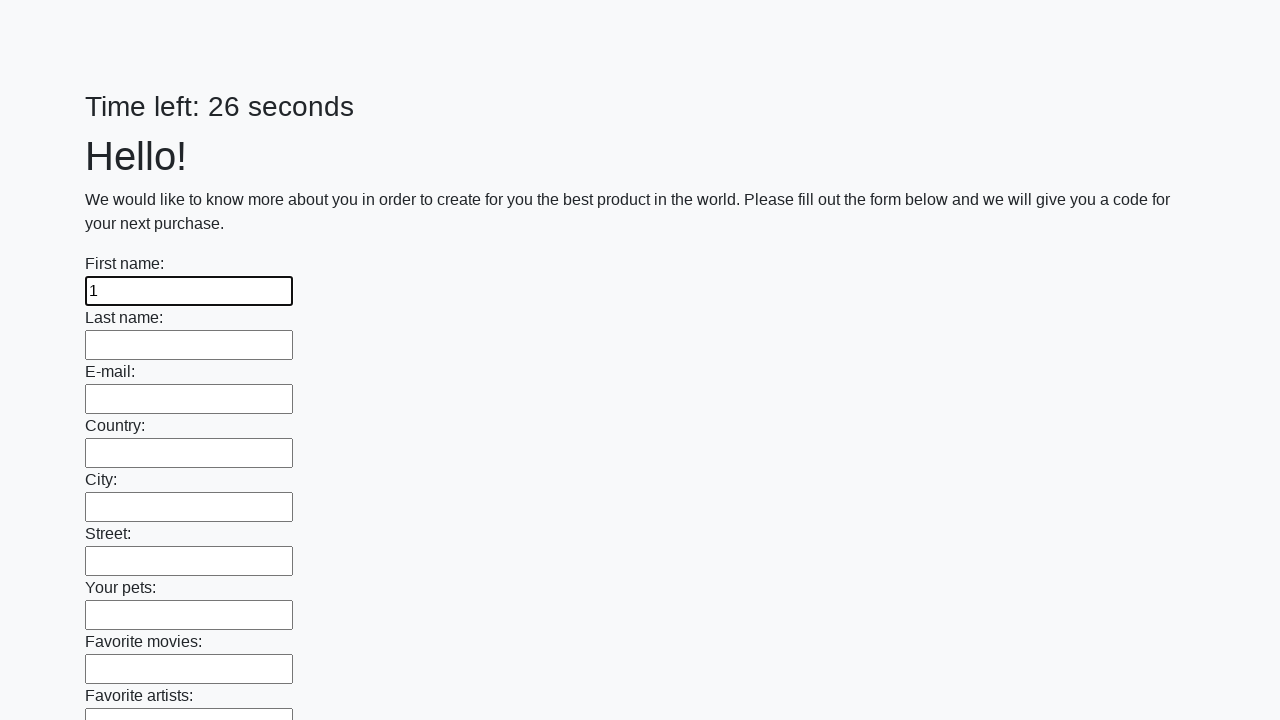

Filled input field with value 2 on input >> nth=1
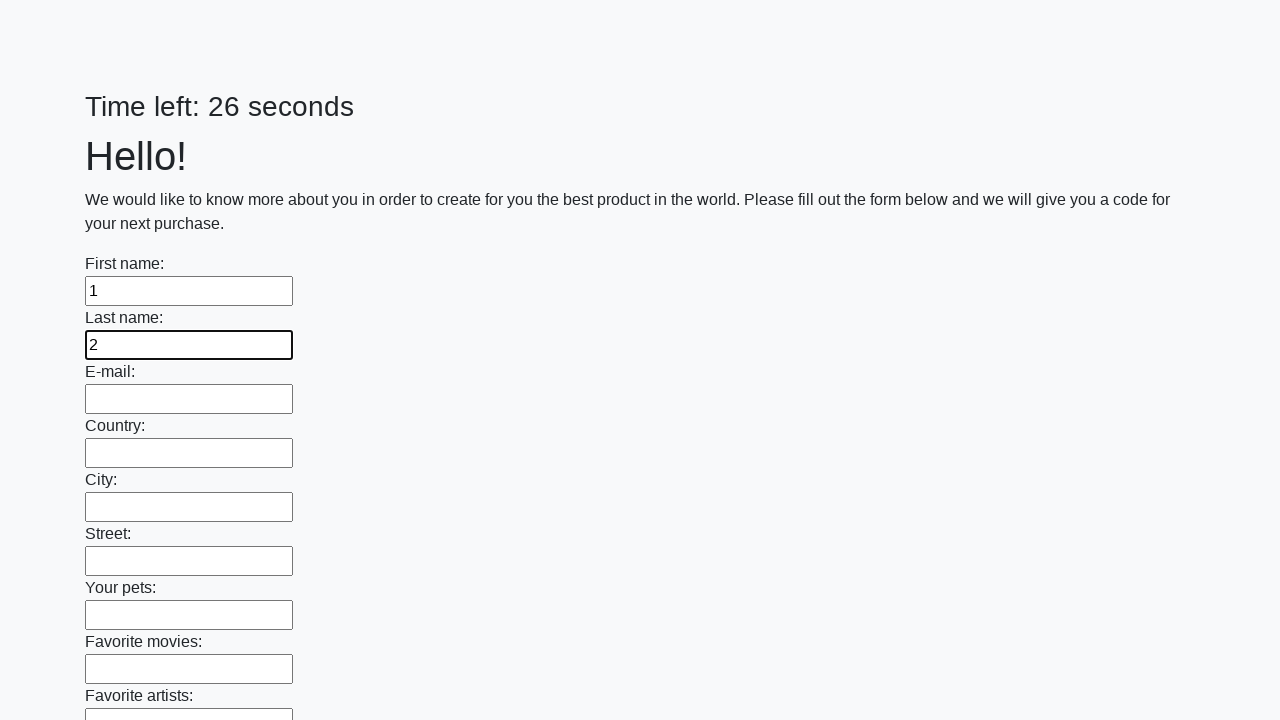

Filled input field with value 3 on input >> nth=2
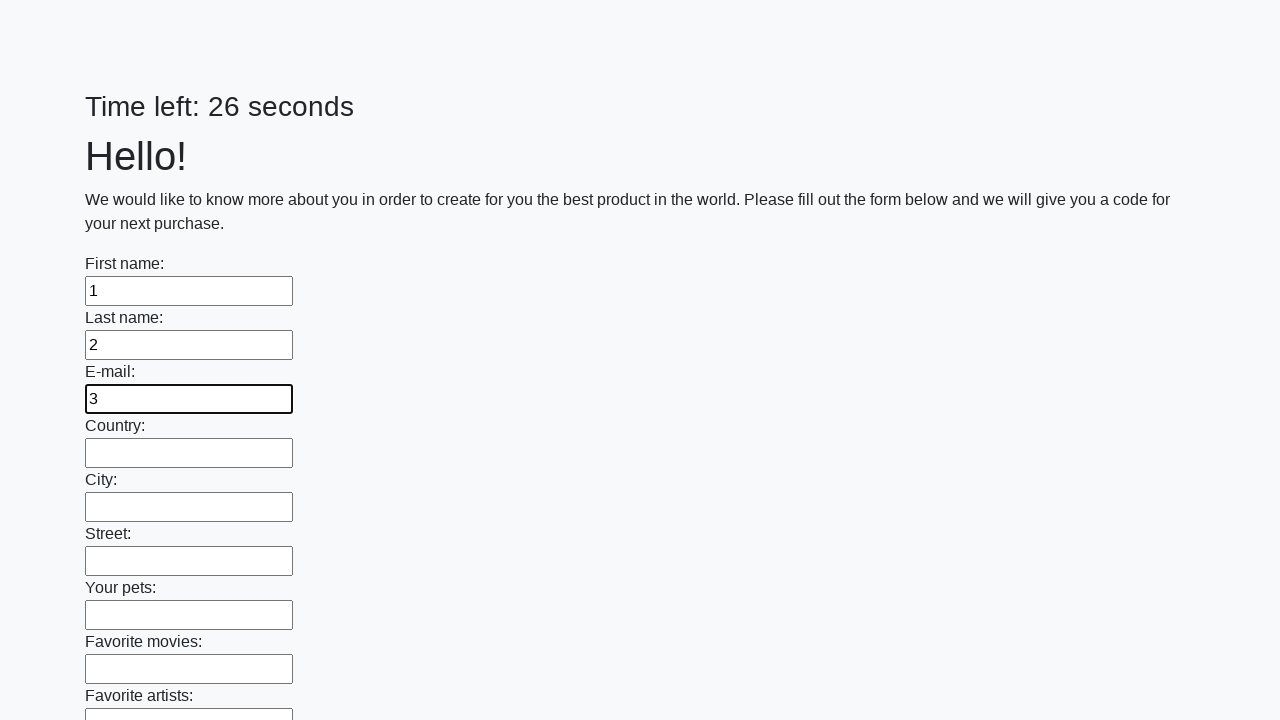

Filled input field with value 4 on input >> nth=3
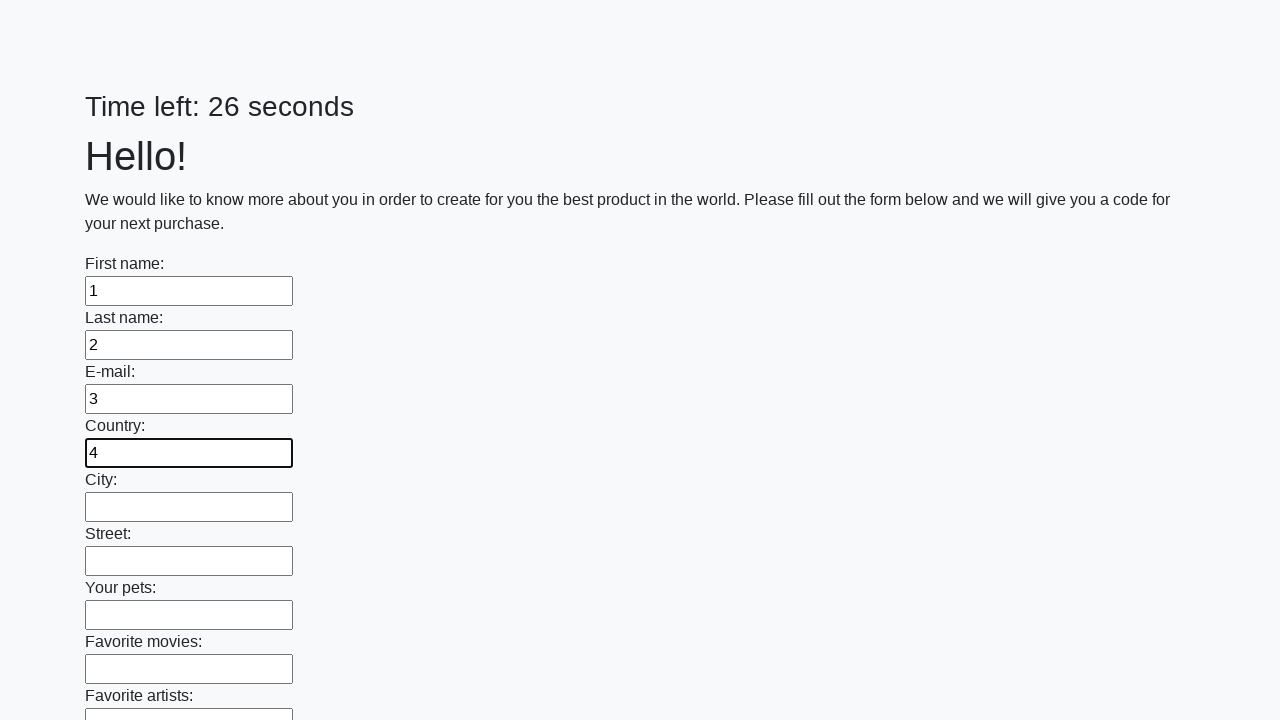

Filled input field with value 5 on input >> nth=4
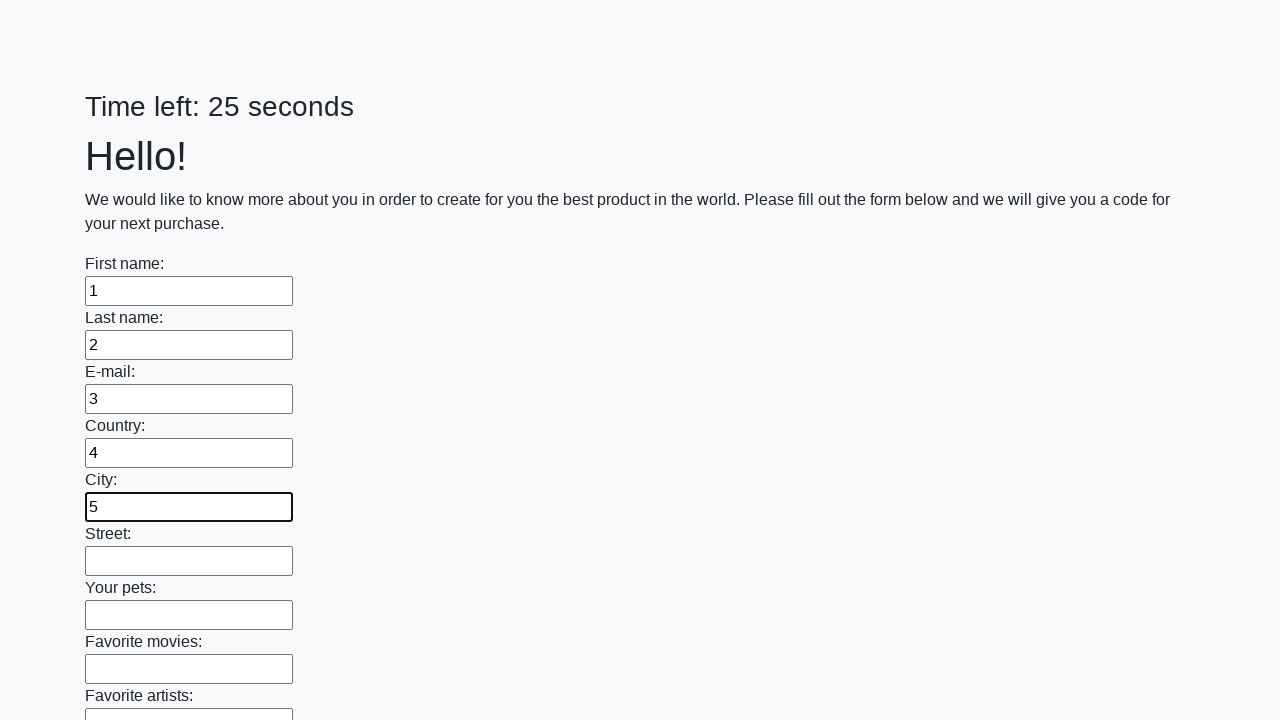

Filled input field with value 6 on input >> nth=5
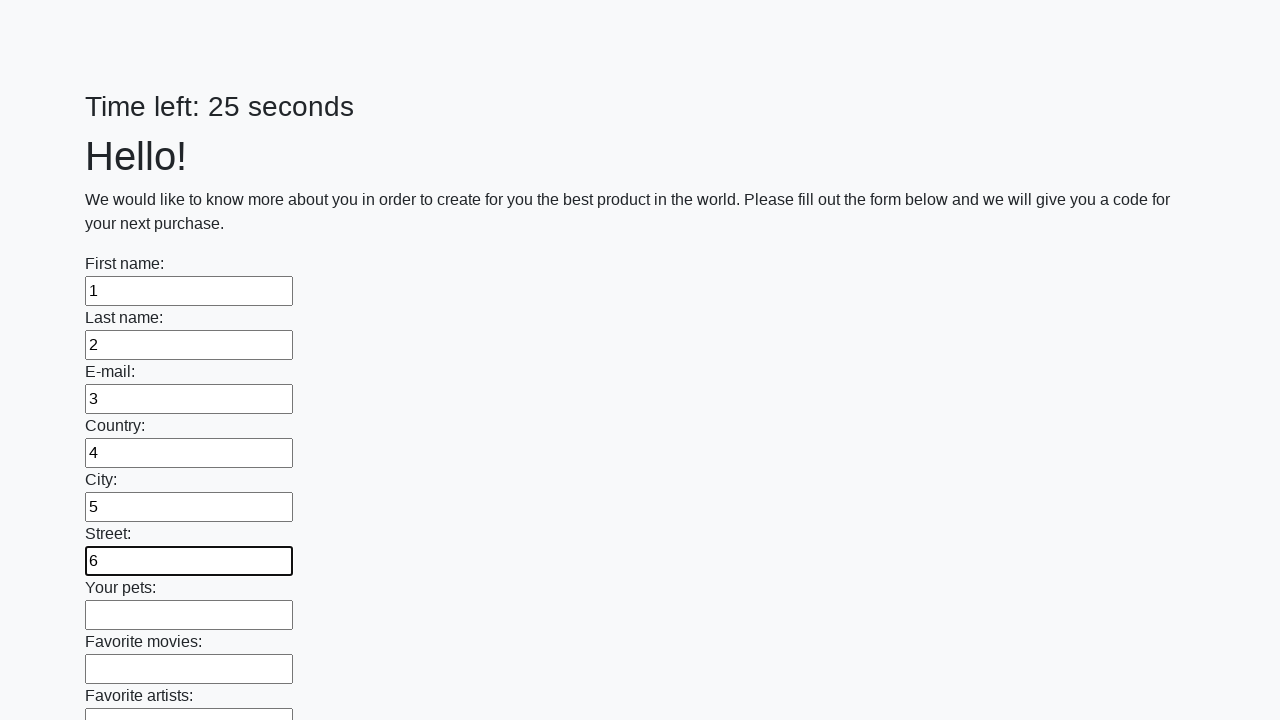

Filled input field with value 7 on input >> nth=6
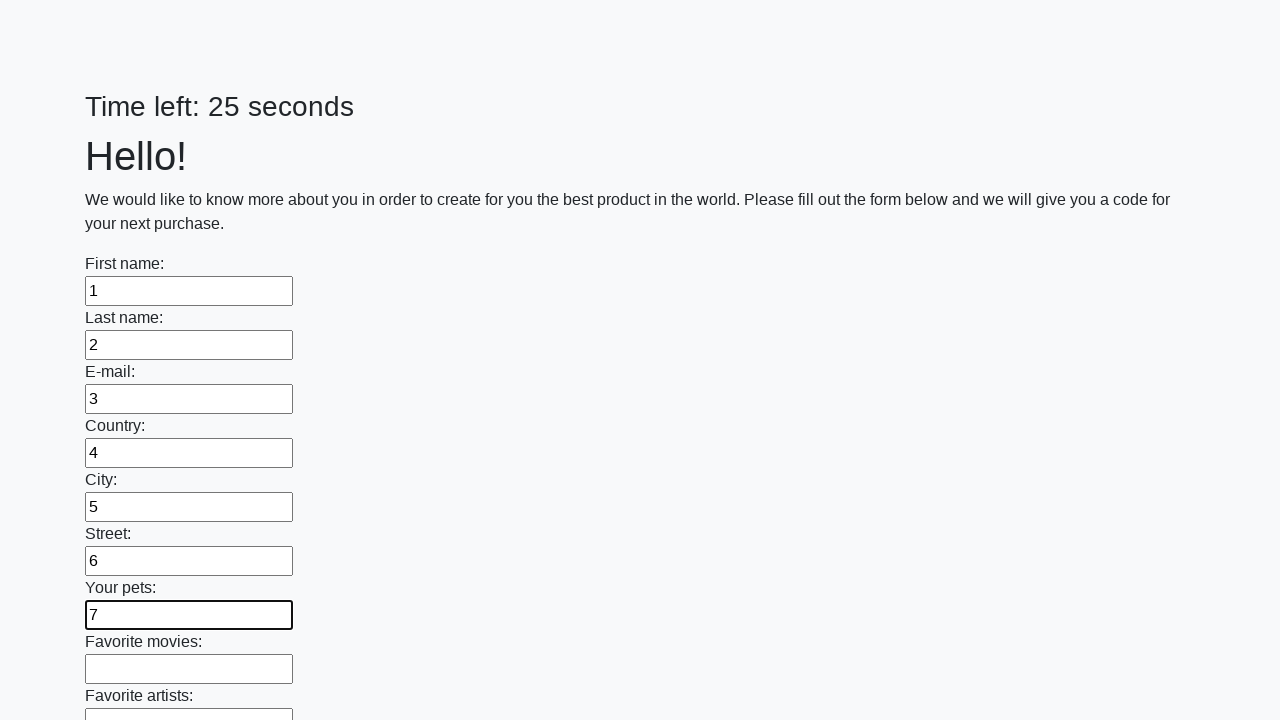

Filled input field with value 8 on input >> nth=7
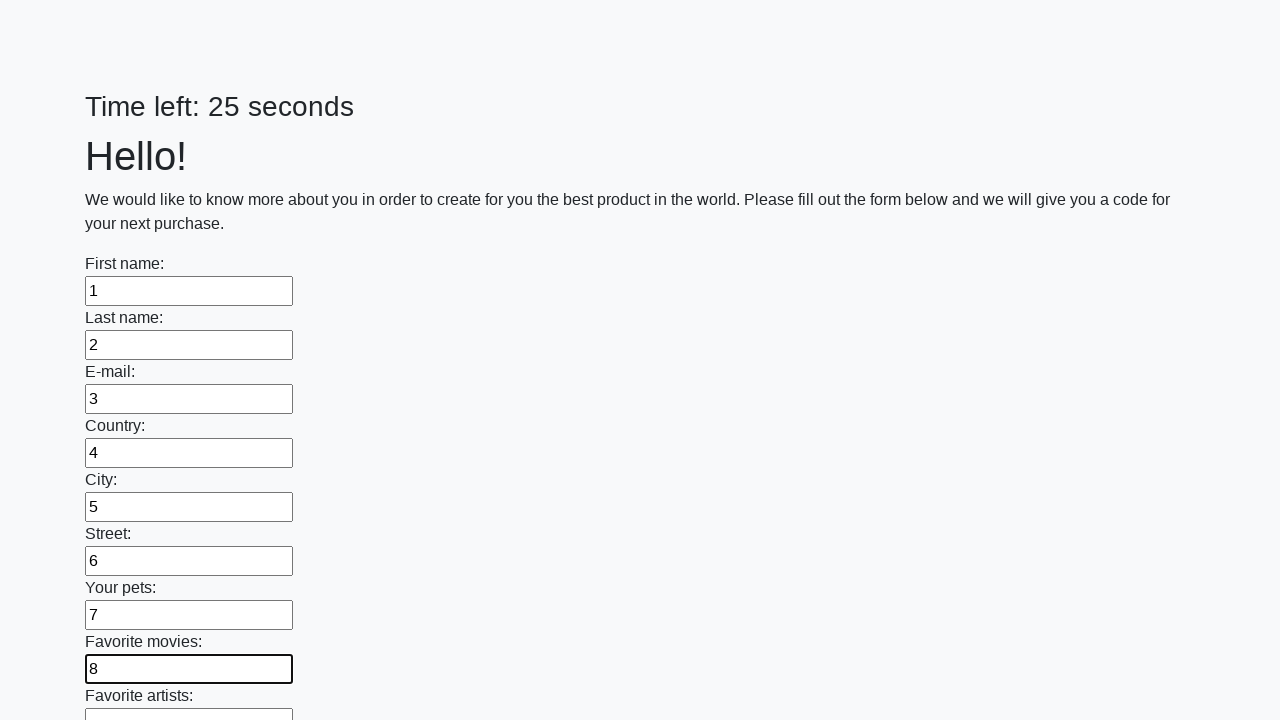

Filled input field with value 9 on input >> nth=8
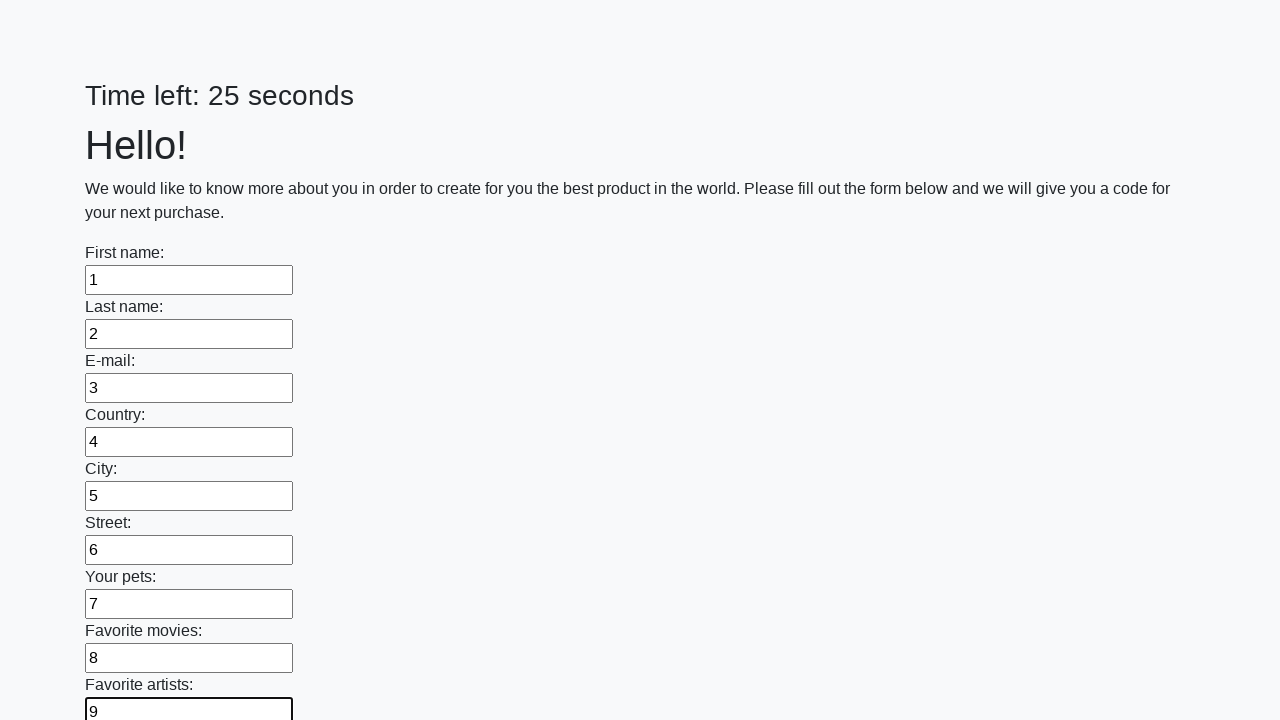

Filled input field with value 10 on input >> nth=9
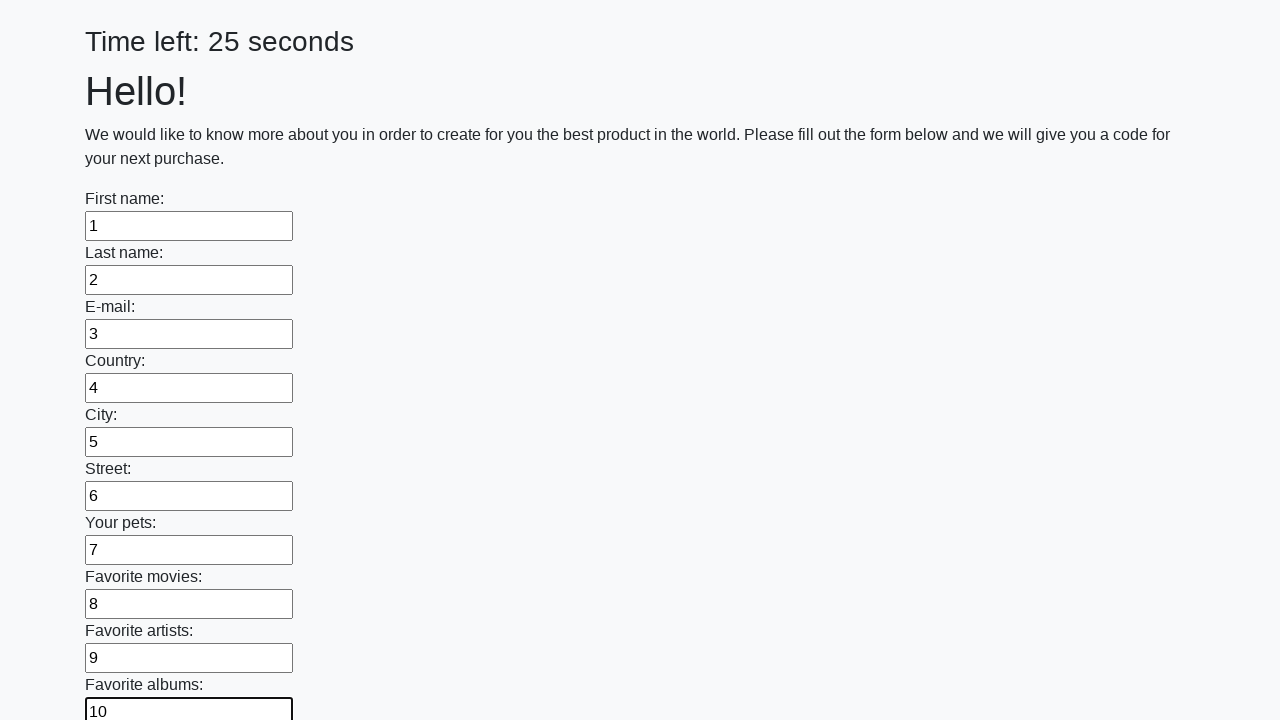

Filled input field with value 11 on input >> nth=10
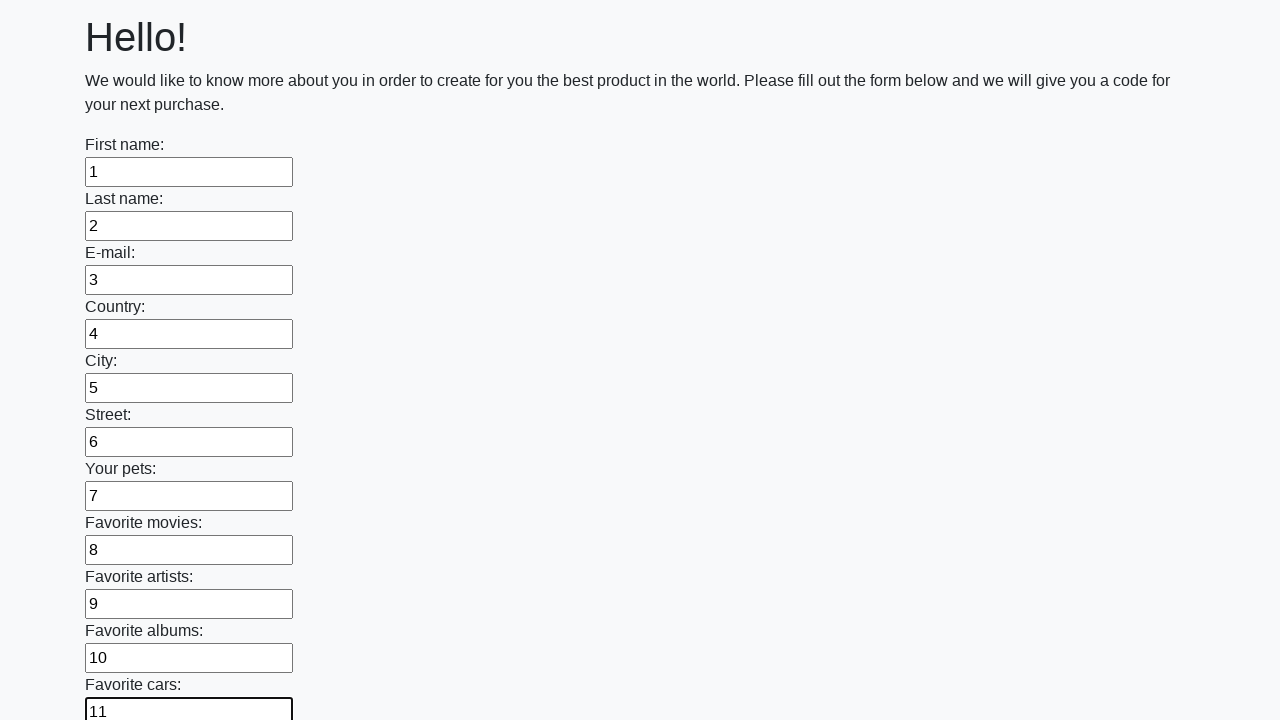

Filled input field with value 12 on input >> nth=11
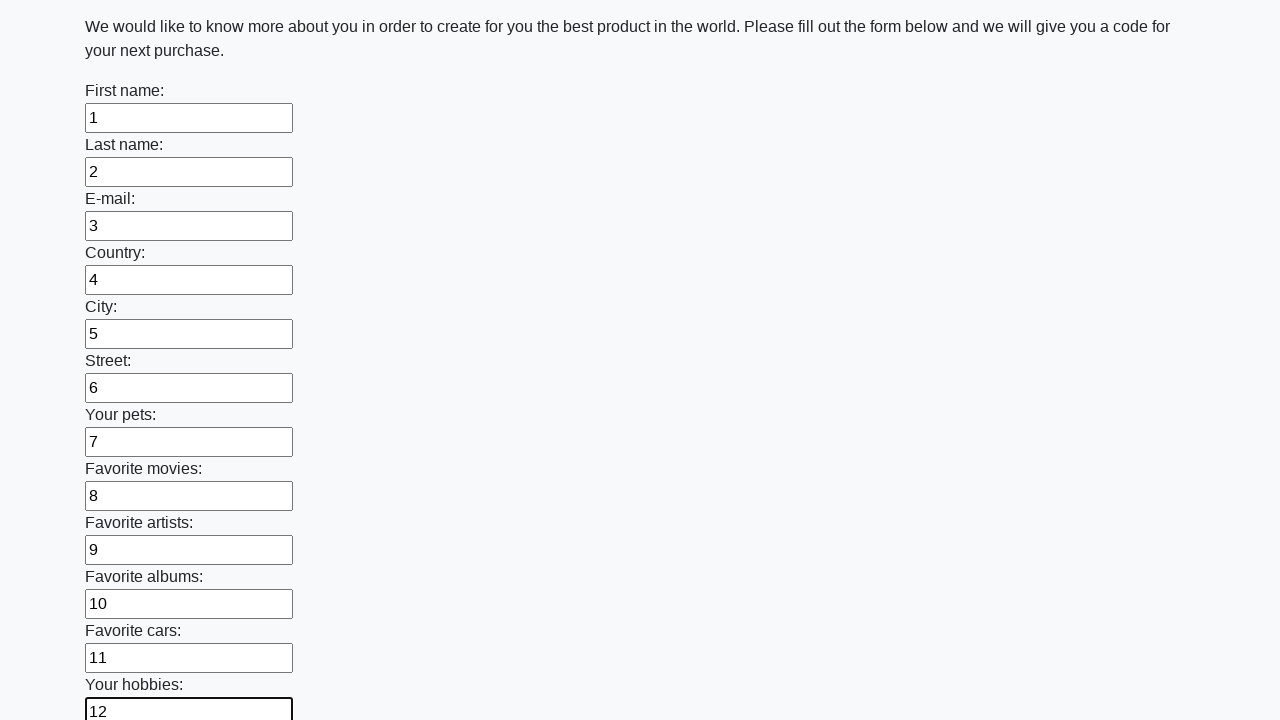

Filled input field with value 13 on input >> nth=12
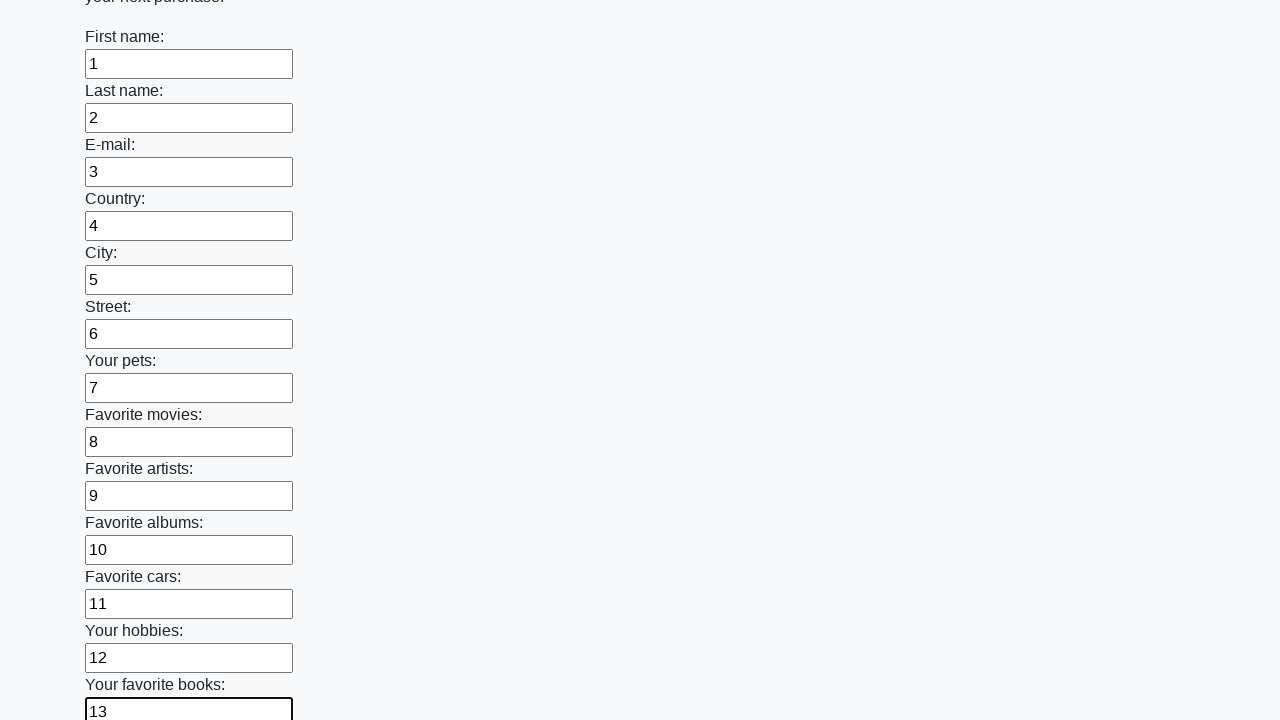

Filled input field with value 14 on input >> nth=13
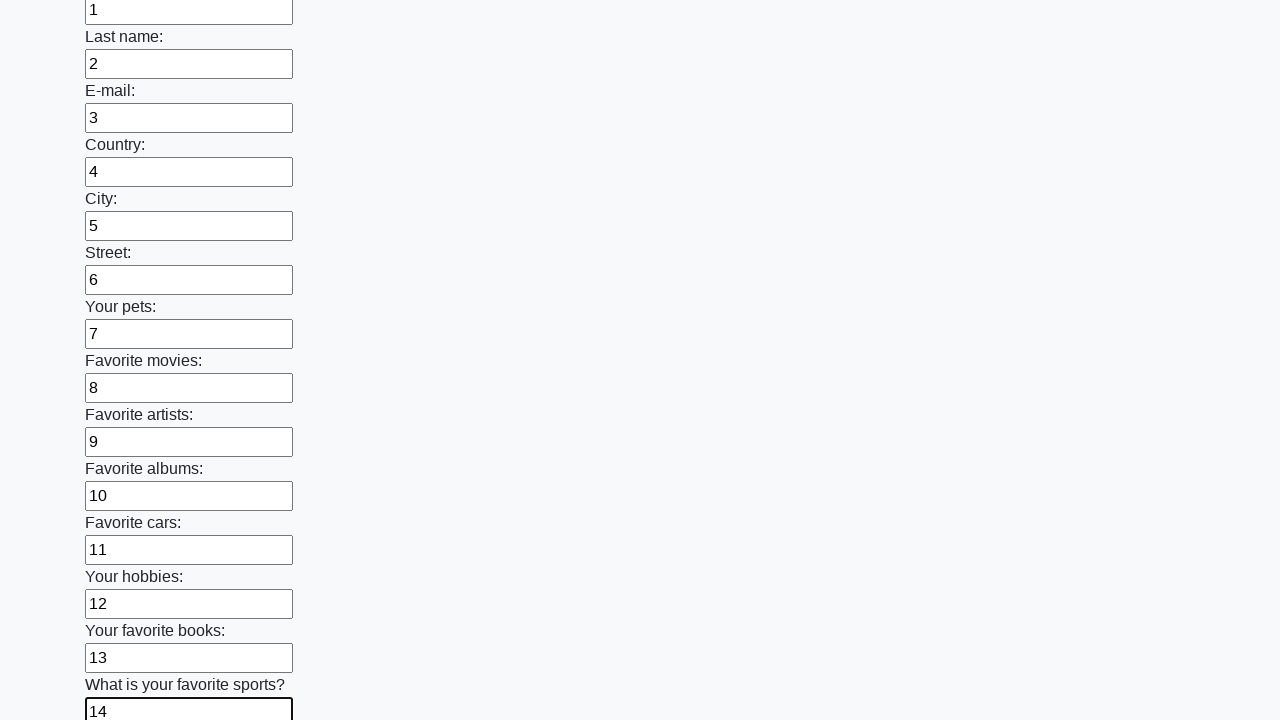

Filled input field with value 15 on input >> nth=14
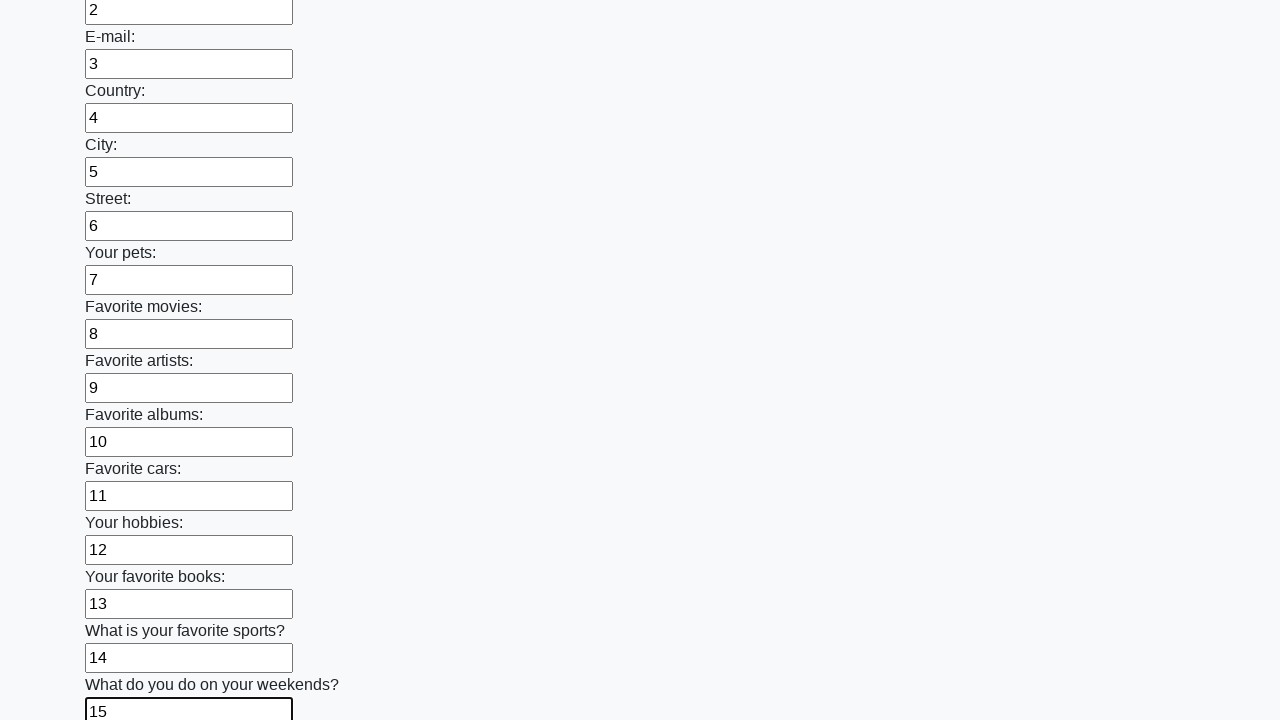

Filled input field with value 16 on input >> nth=15
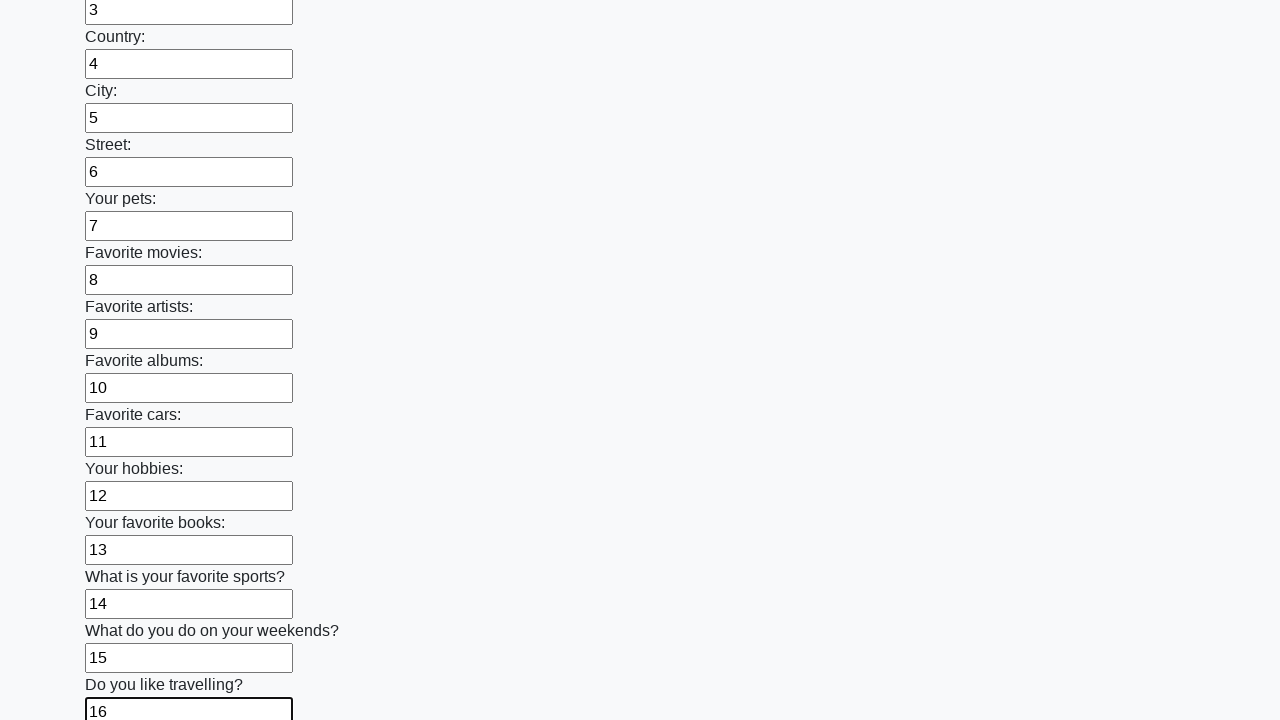

Filled input field with value 17 on input >> nth=16
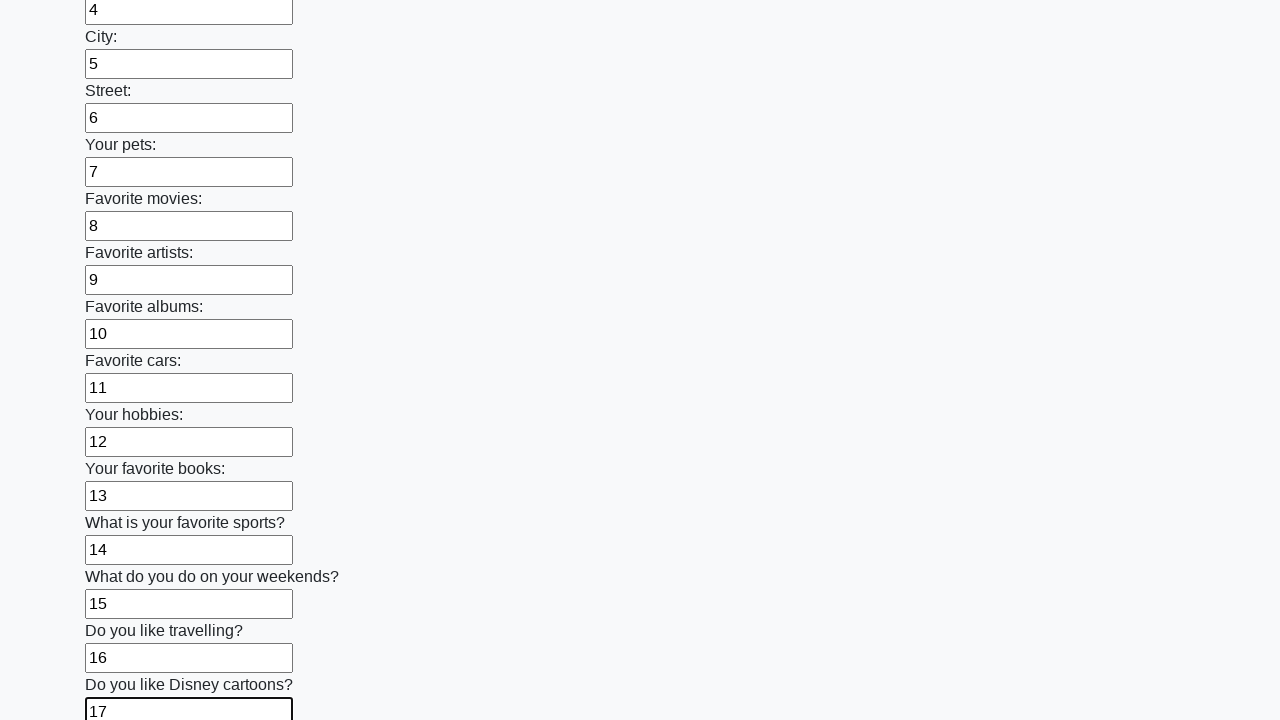

Filled input field with value 18 on input >> nth=17
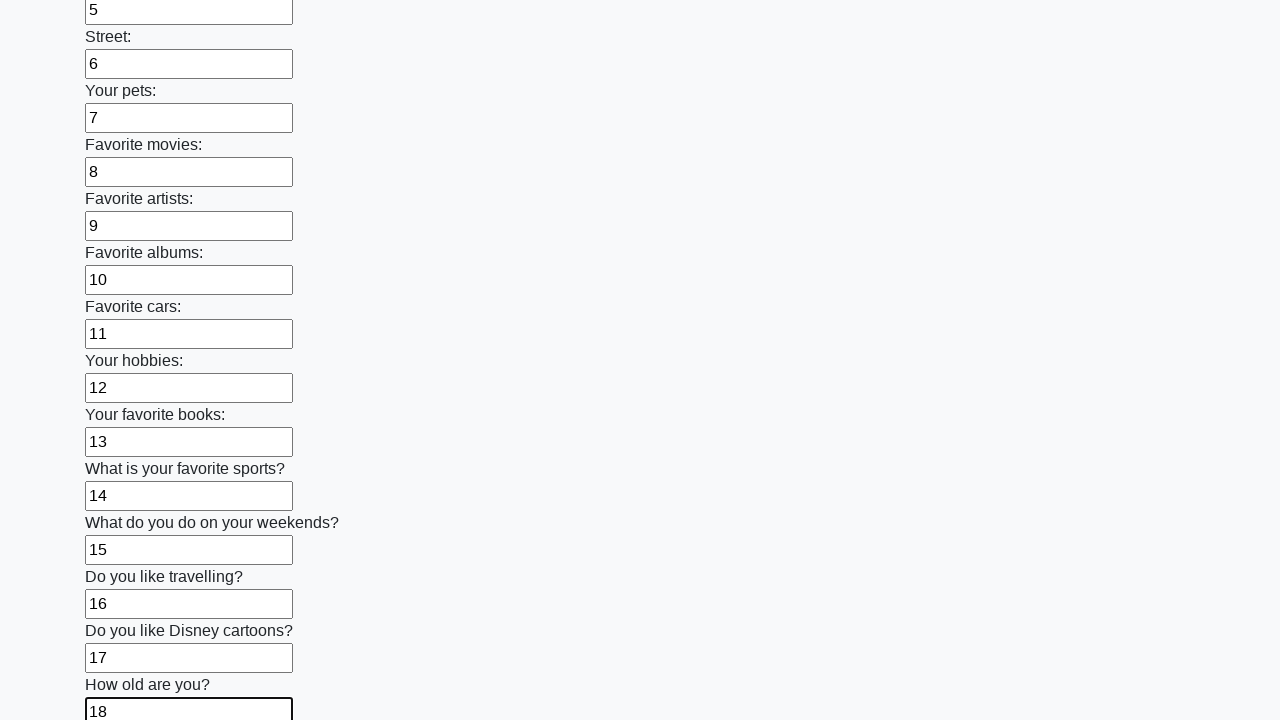

Filled input field with value 19 on input >> nth=18
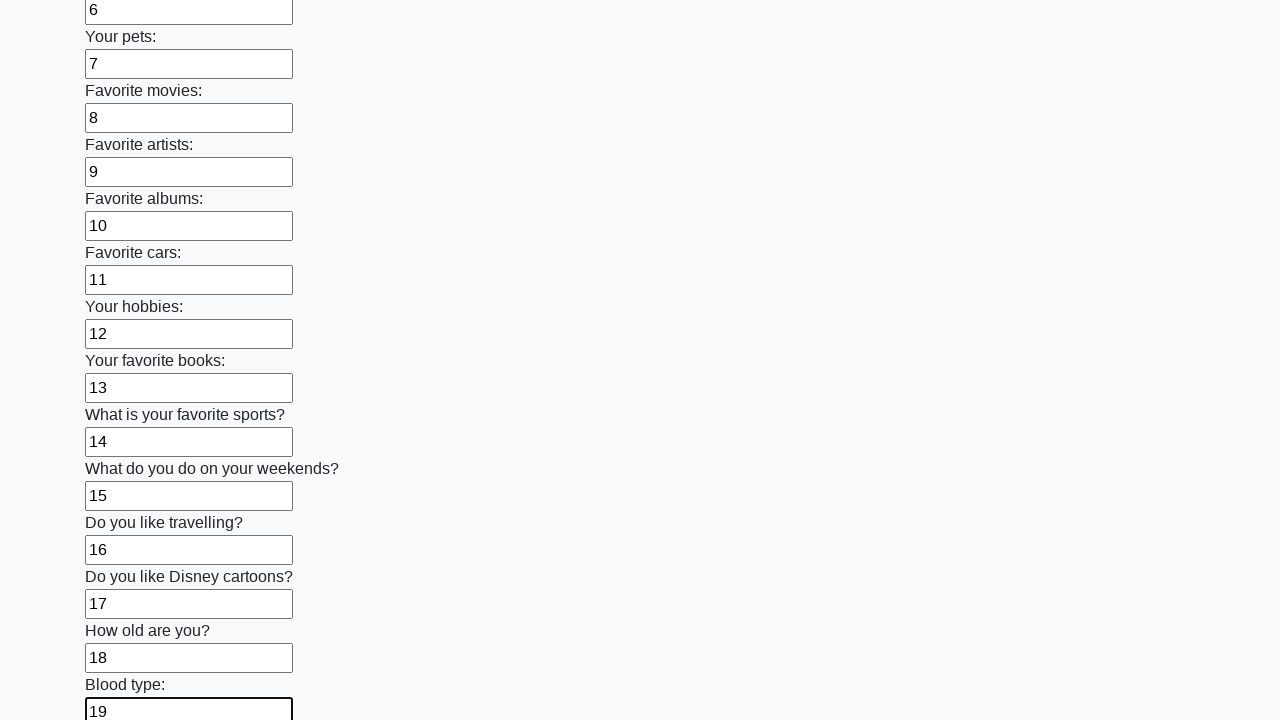

Filled input field with value 20 on input >> nth=19
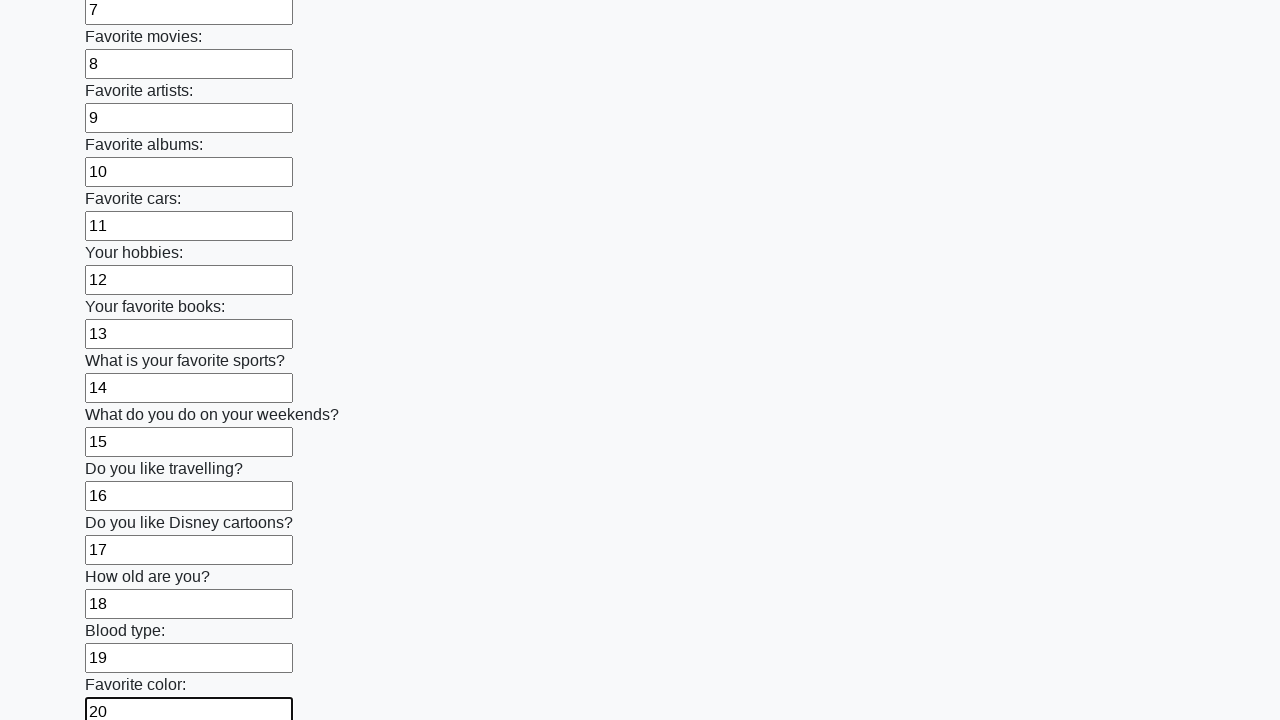

Filled input field with value 21 on input >> nth=20
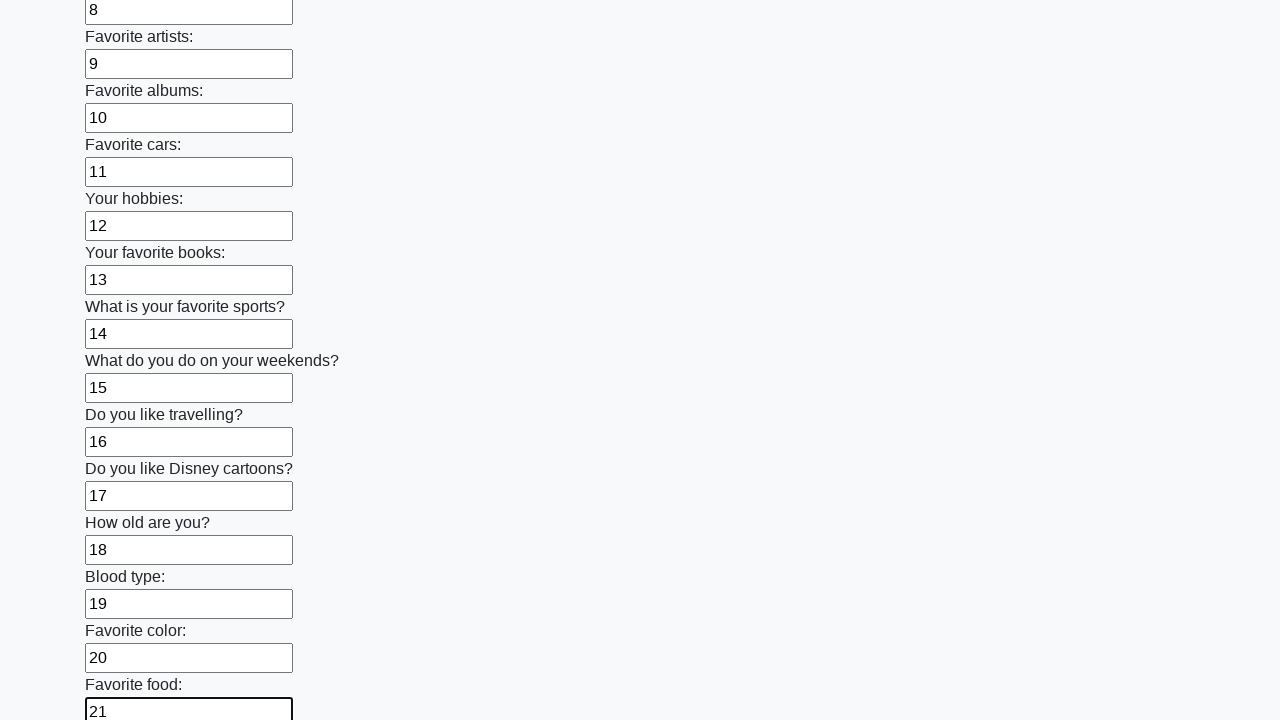

Filled input field with value 22 on input >> nth=21
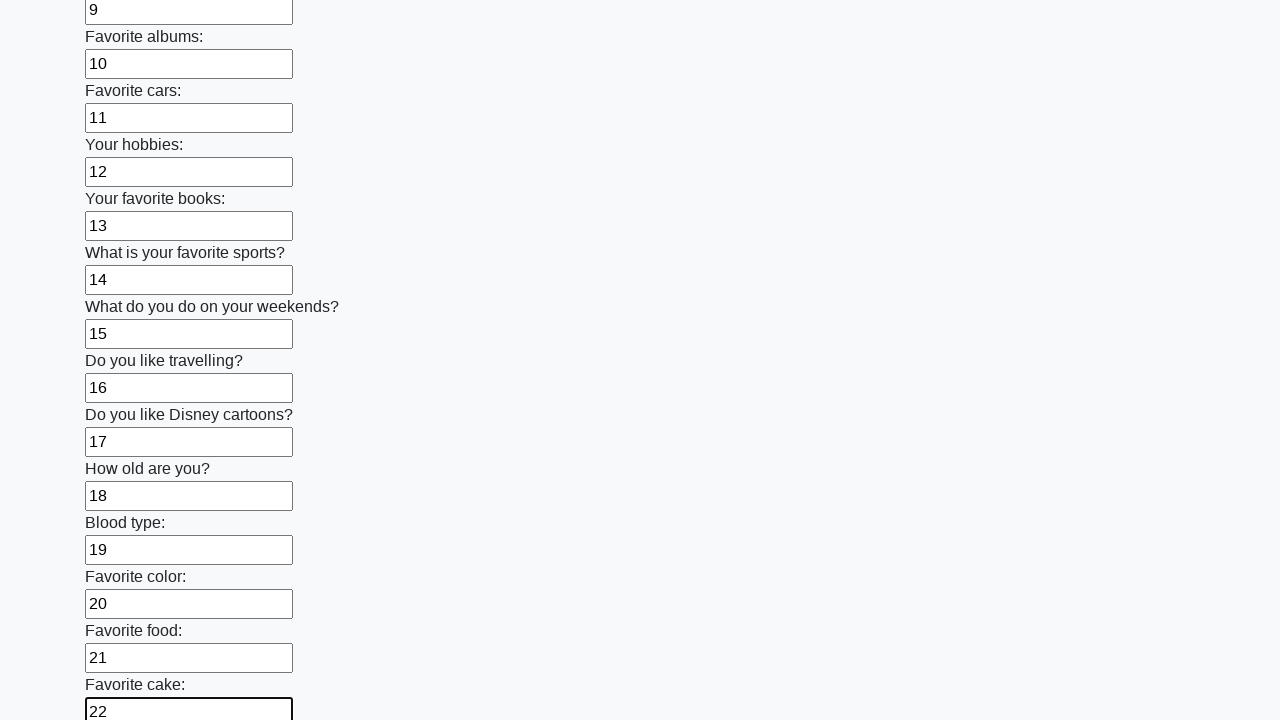

Filled input field with value 23 on input >> nth=22
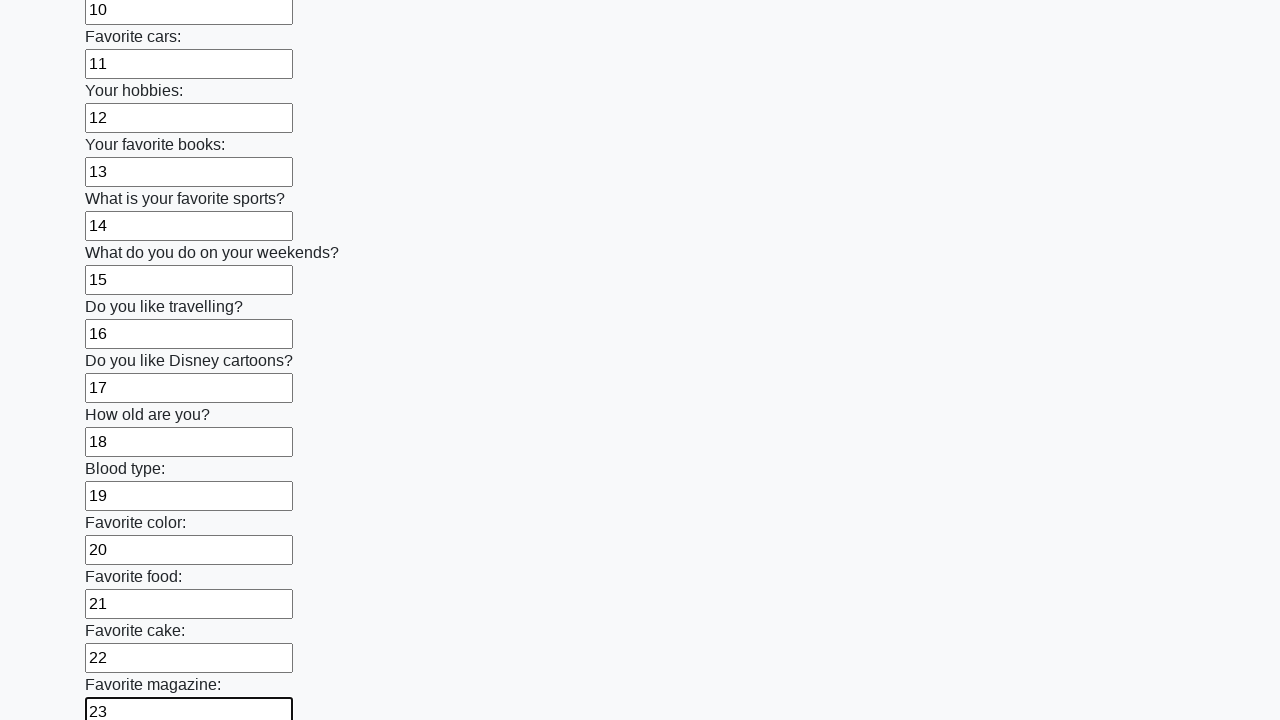

Filled input field with value 24 on input >> nth=23
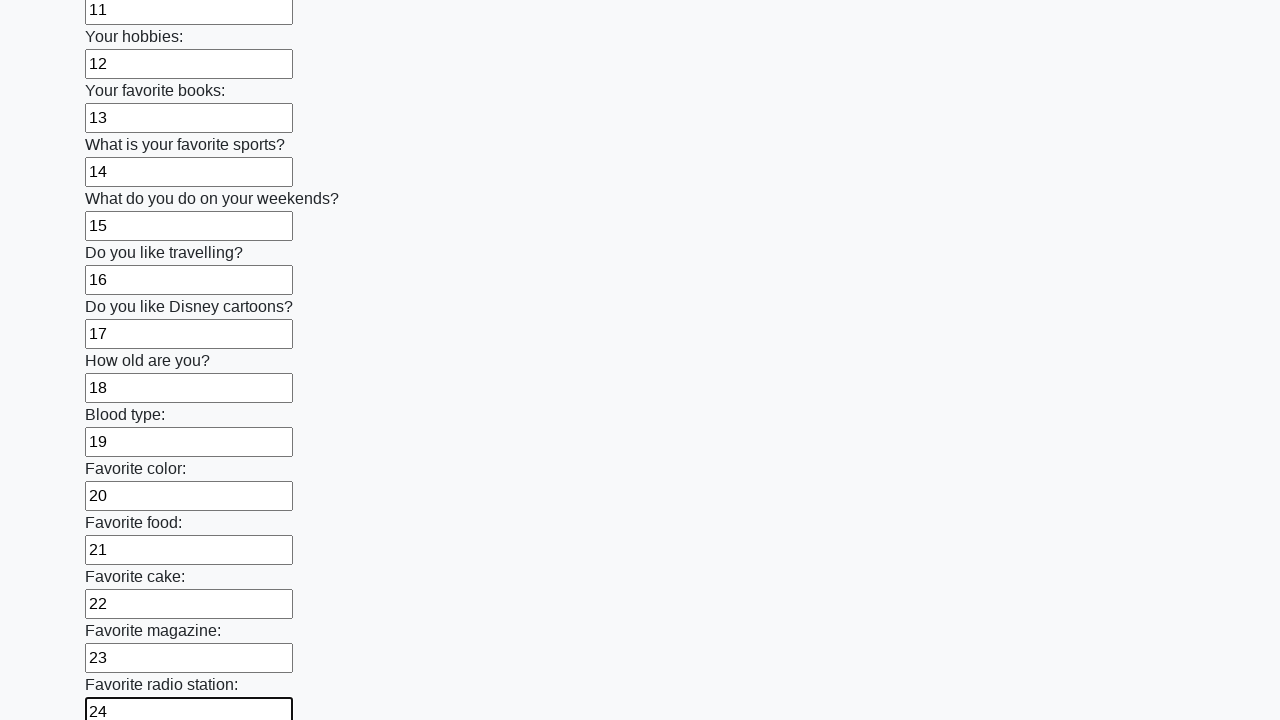

Filled input field with value 25 on input >> nth=24
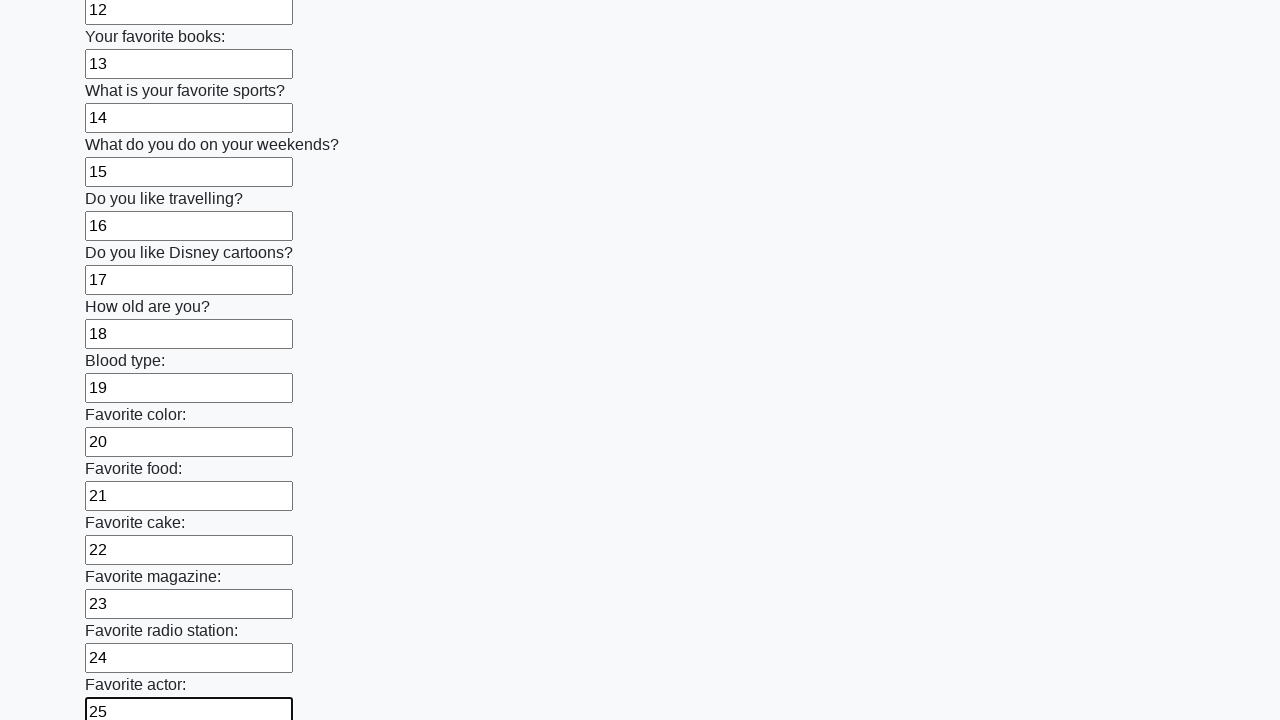

Filled input field with value 26 on input >> nth=25
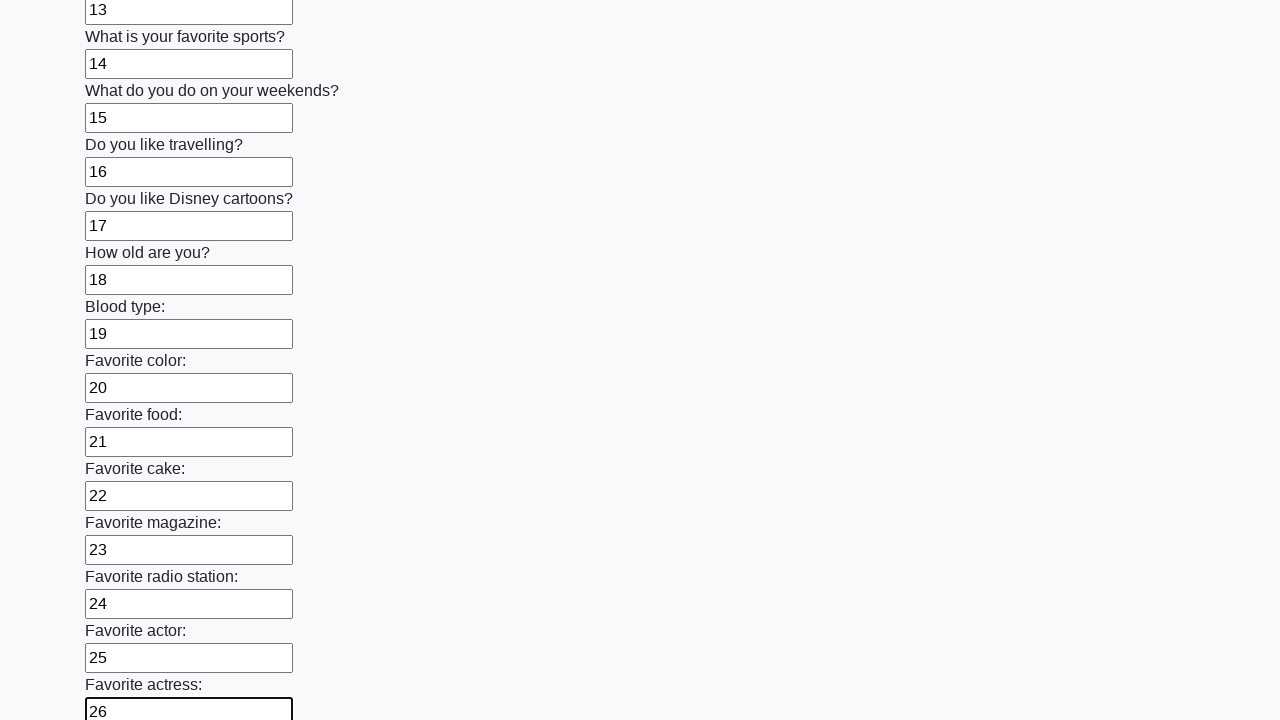

Filled input field with value 27 on input >> nth=26
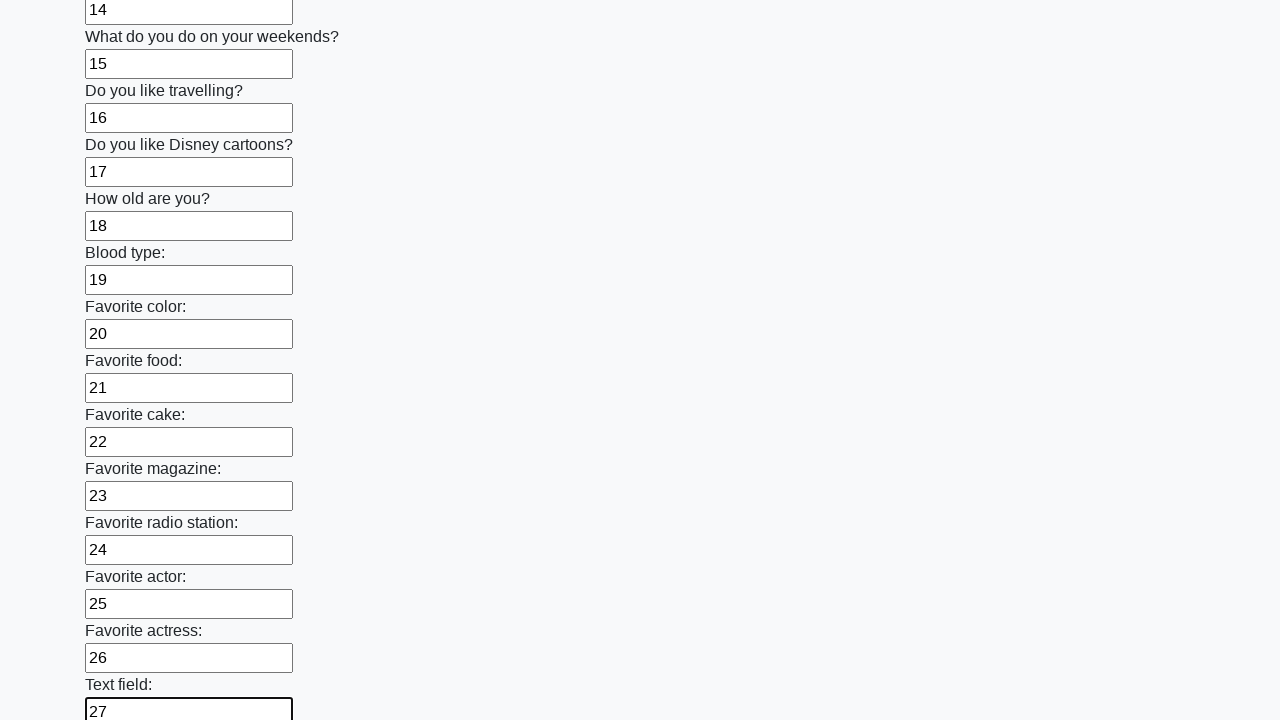

Filled input field with value 28 on input >> nth=27
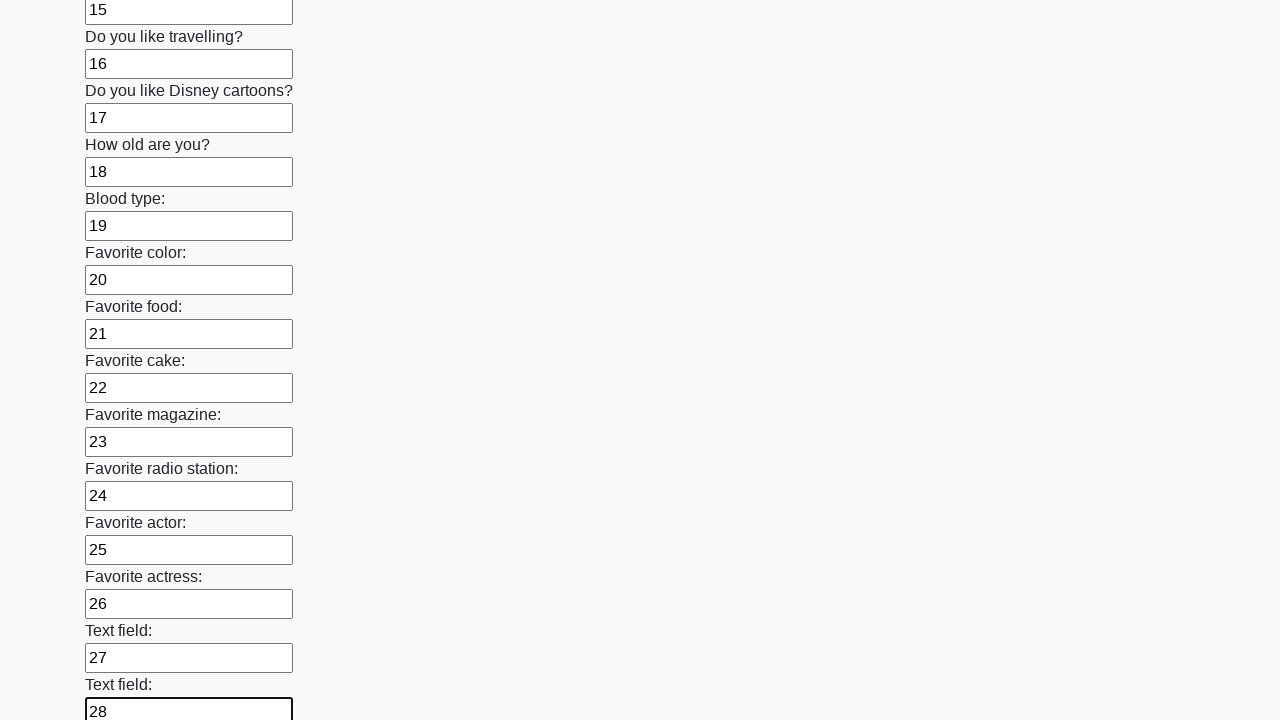

Filled input field with value 29 on input >> nth=28
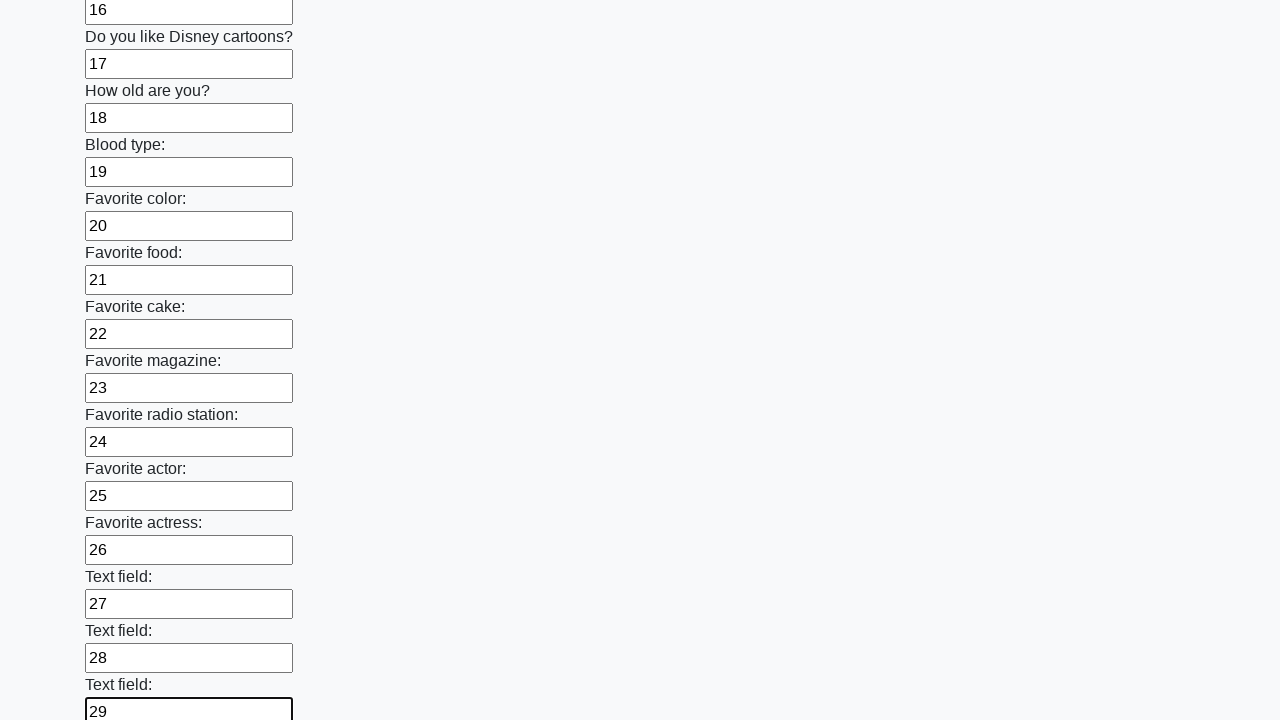

Filled input field with value 30 on input >> nth=29
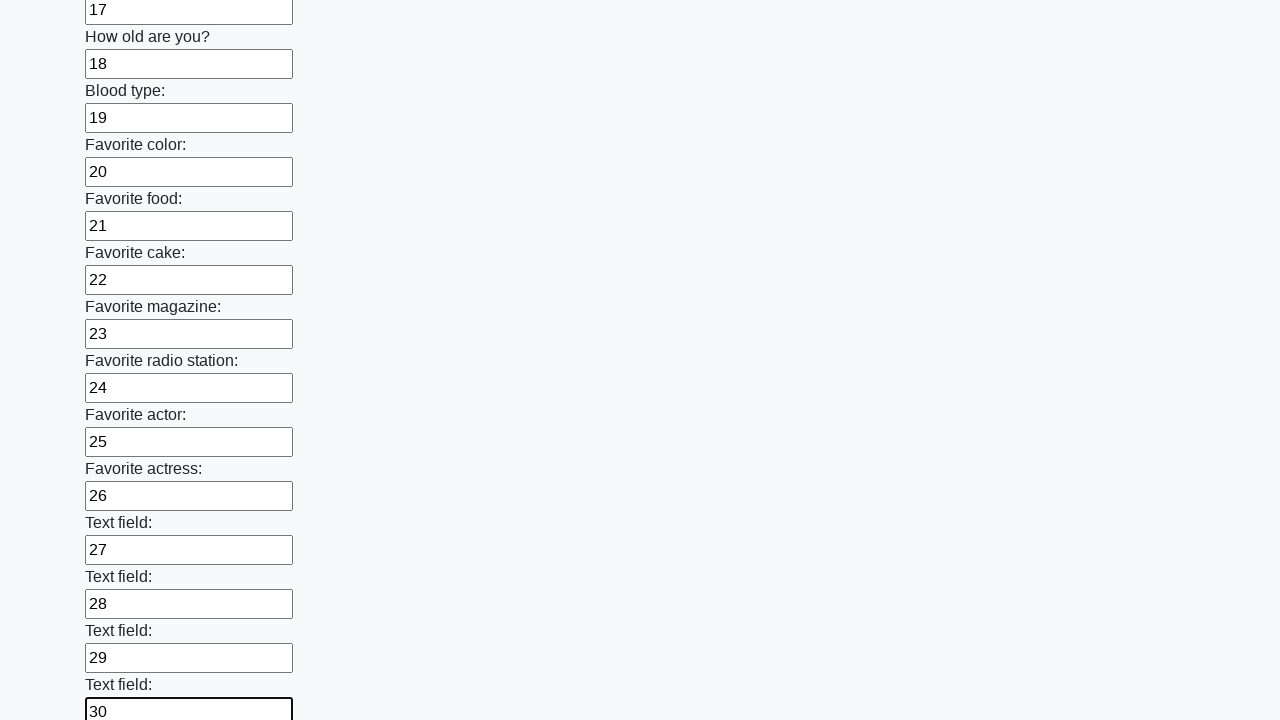

Filled input field with value 31 on input >> nth=30
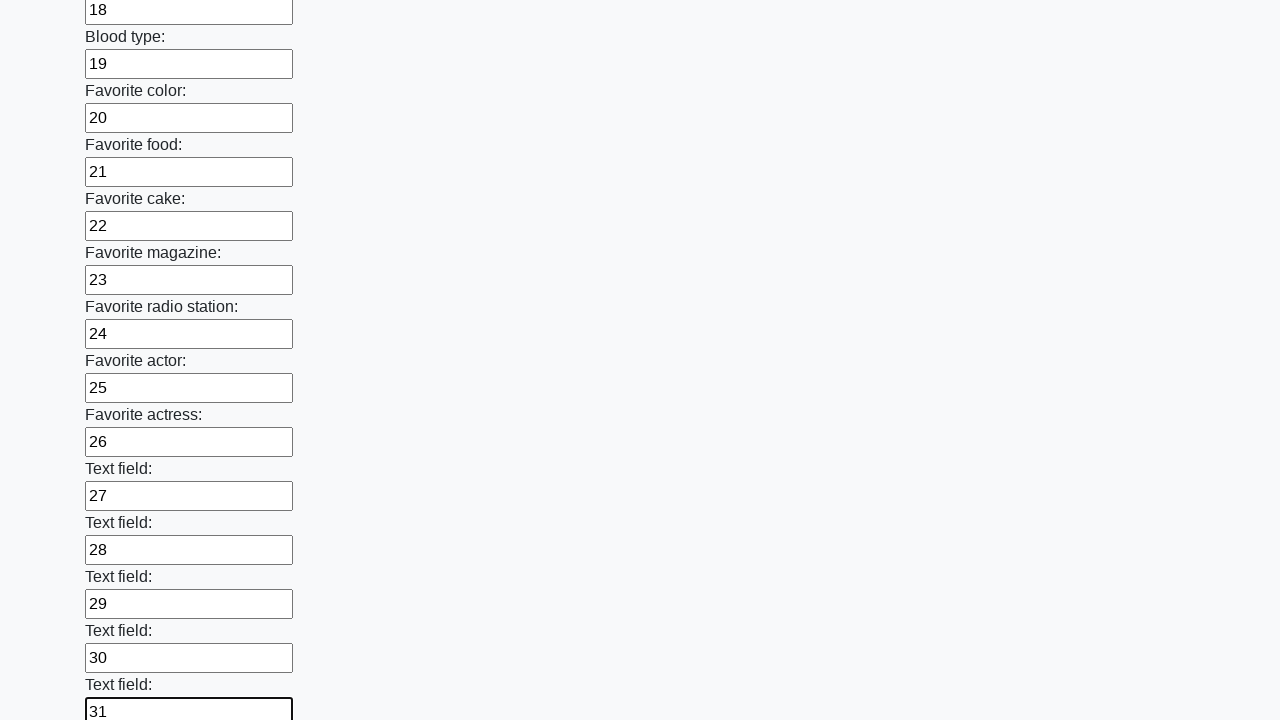

Filled input field with value 32 on input >> nth=31
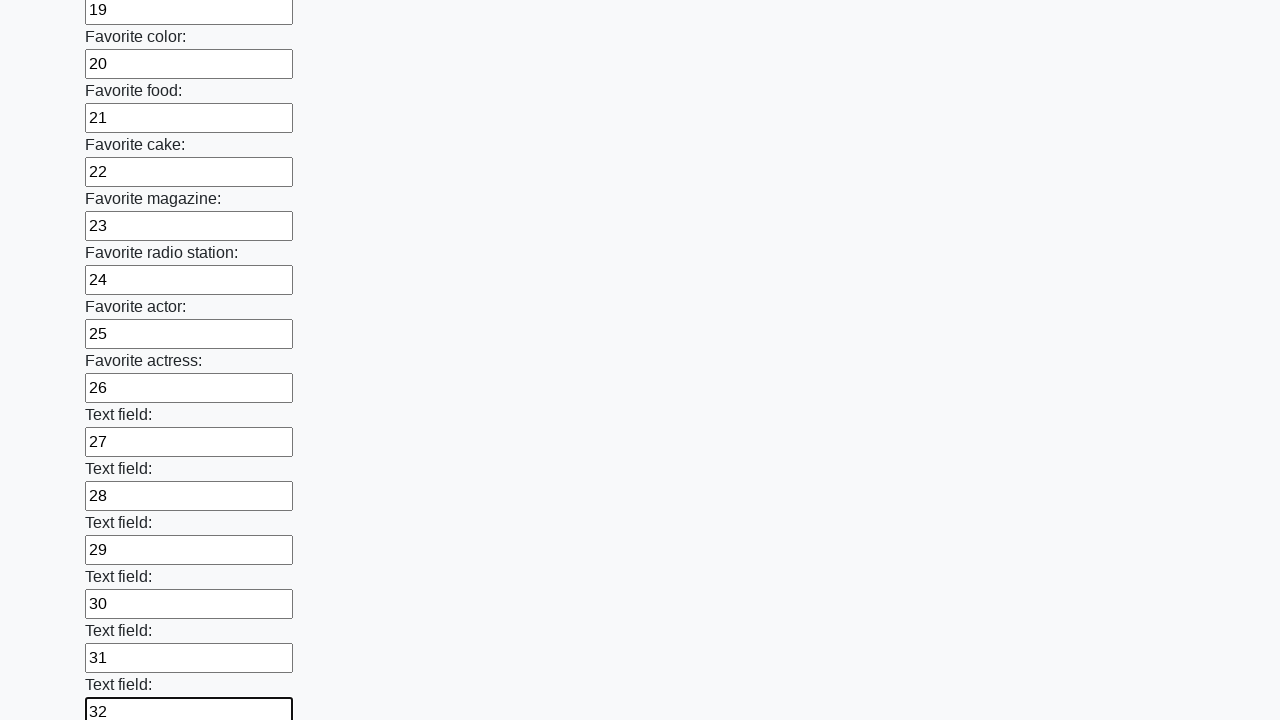

Filled input field with value 33 on input >> nth=32
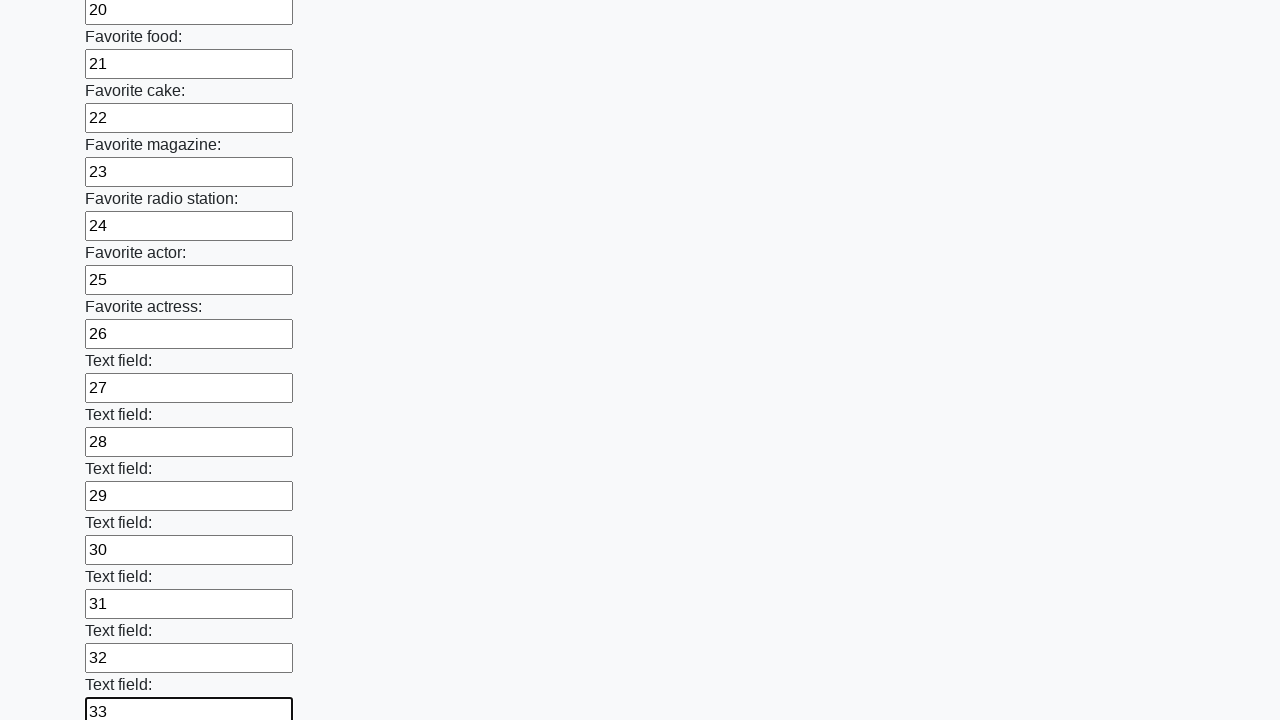

Filled input field with value 34 on input >> nth=33
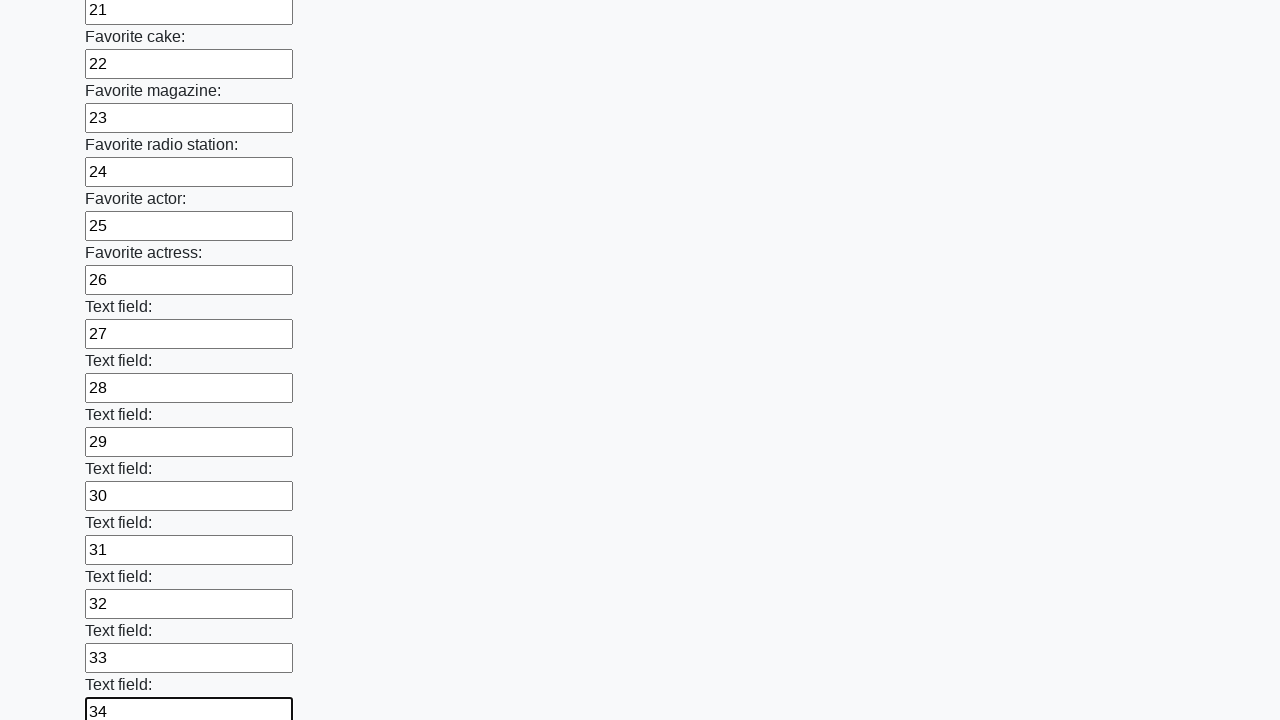

Filled input field with value 35 on input >> nth=34
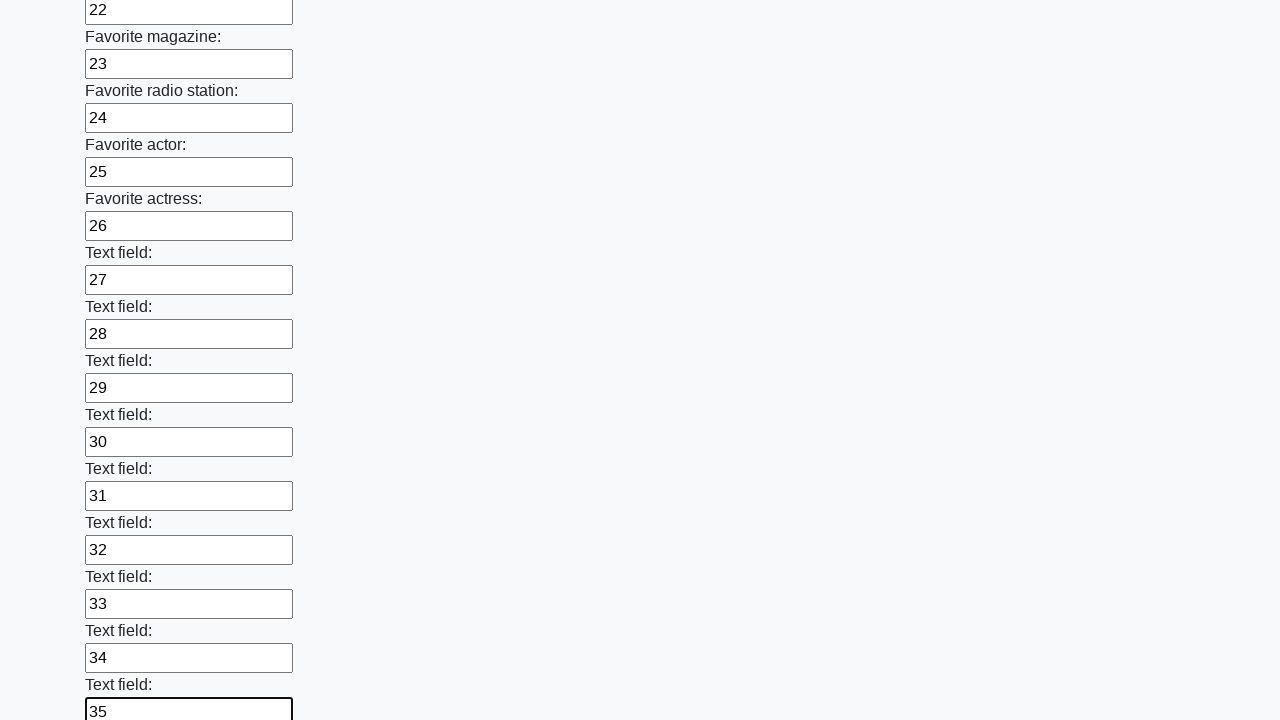

Filled input field with value 36 on input >> nth=35
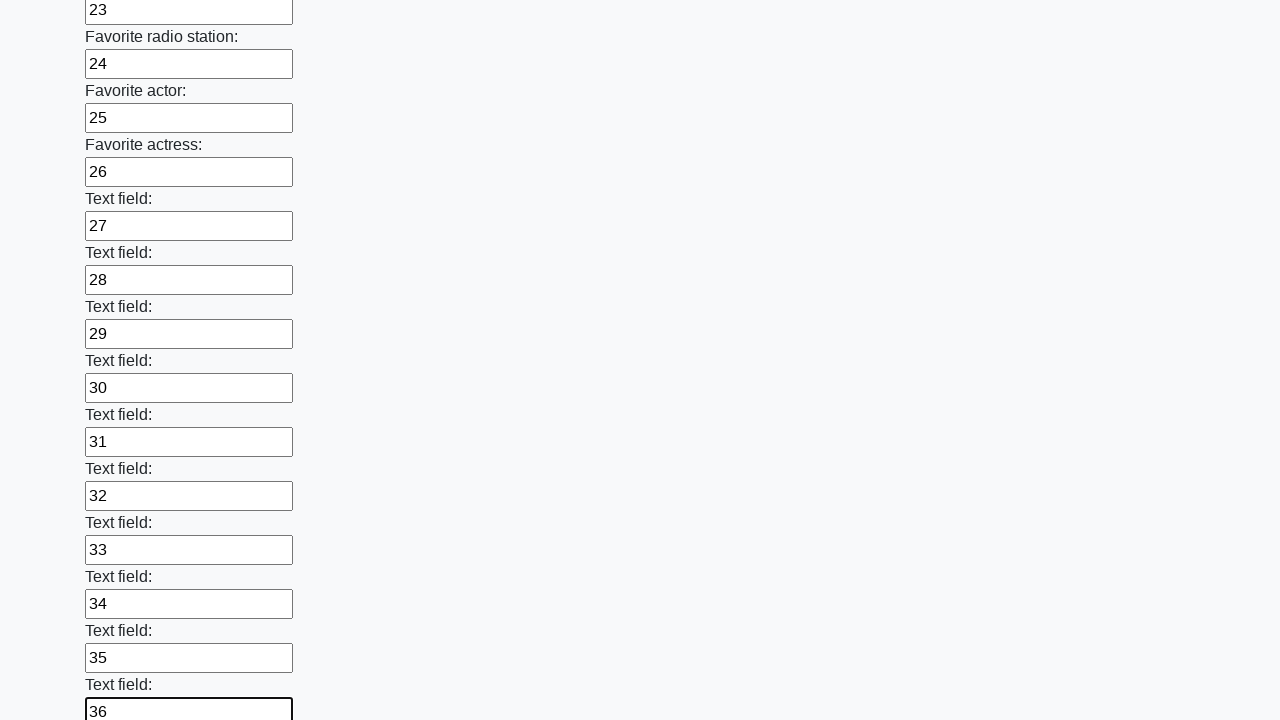

Filled input field with value 37 on input >> nth=36
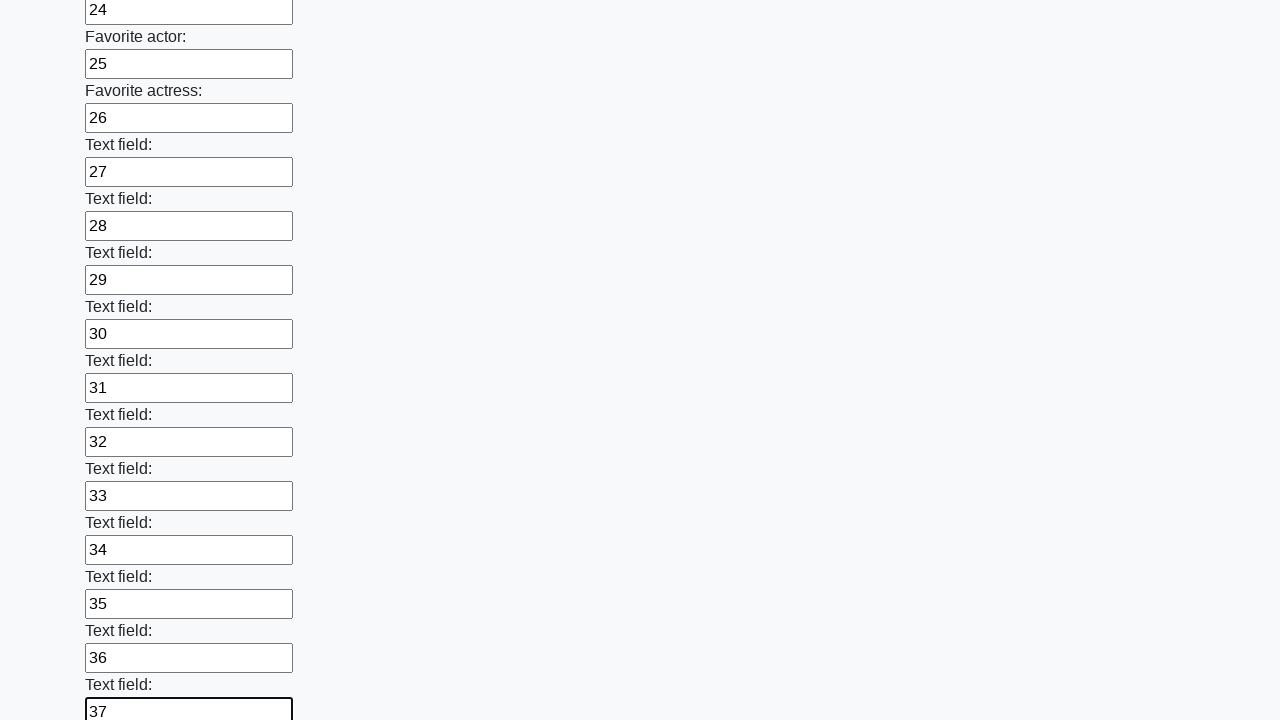

Filled input field with value 38 on input >> nth=37
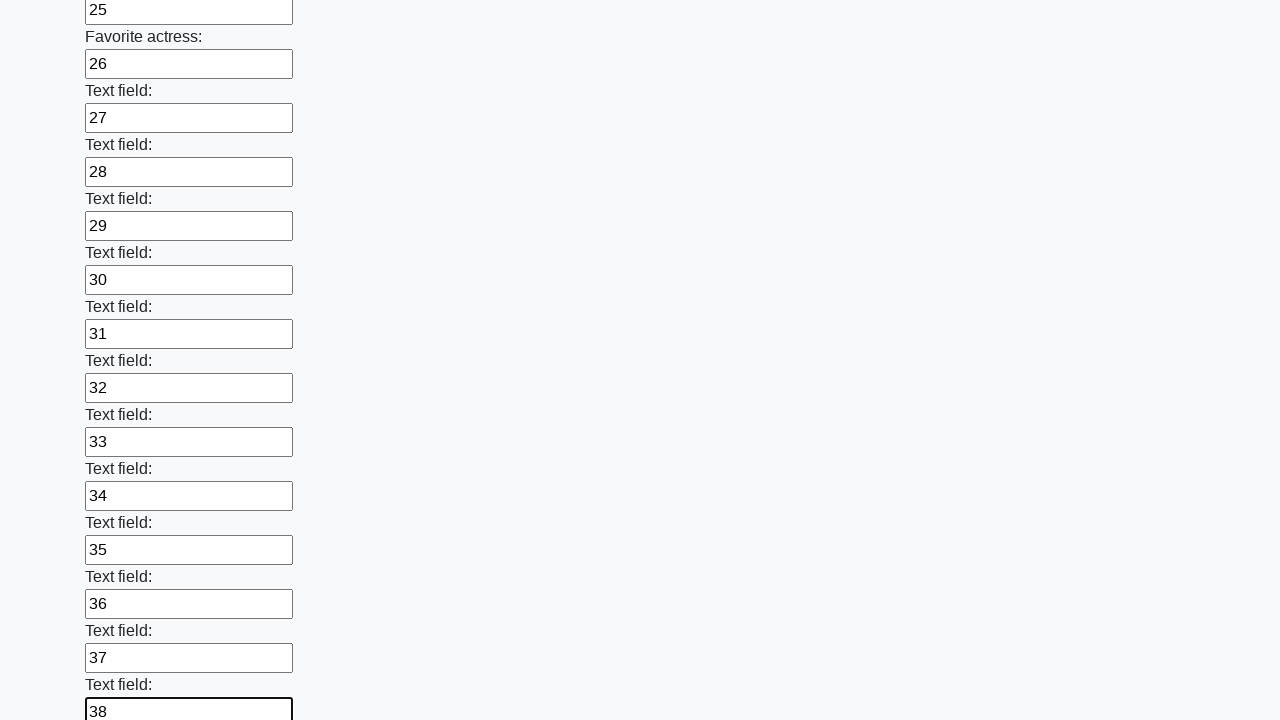

Filled input field with value 39 on input >> nth=38
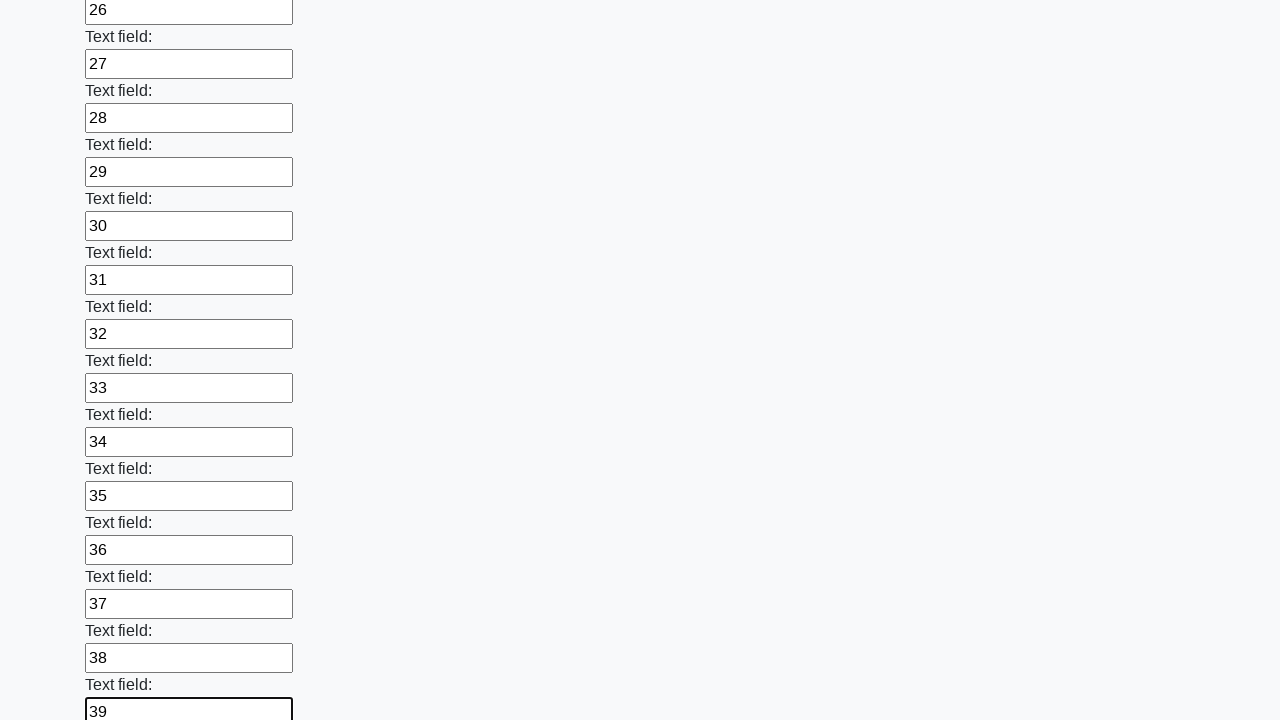

Filled input field with value 40 on input >> nth=39
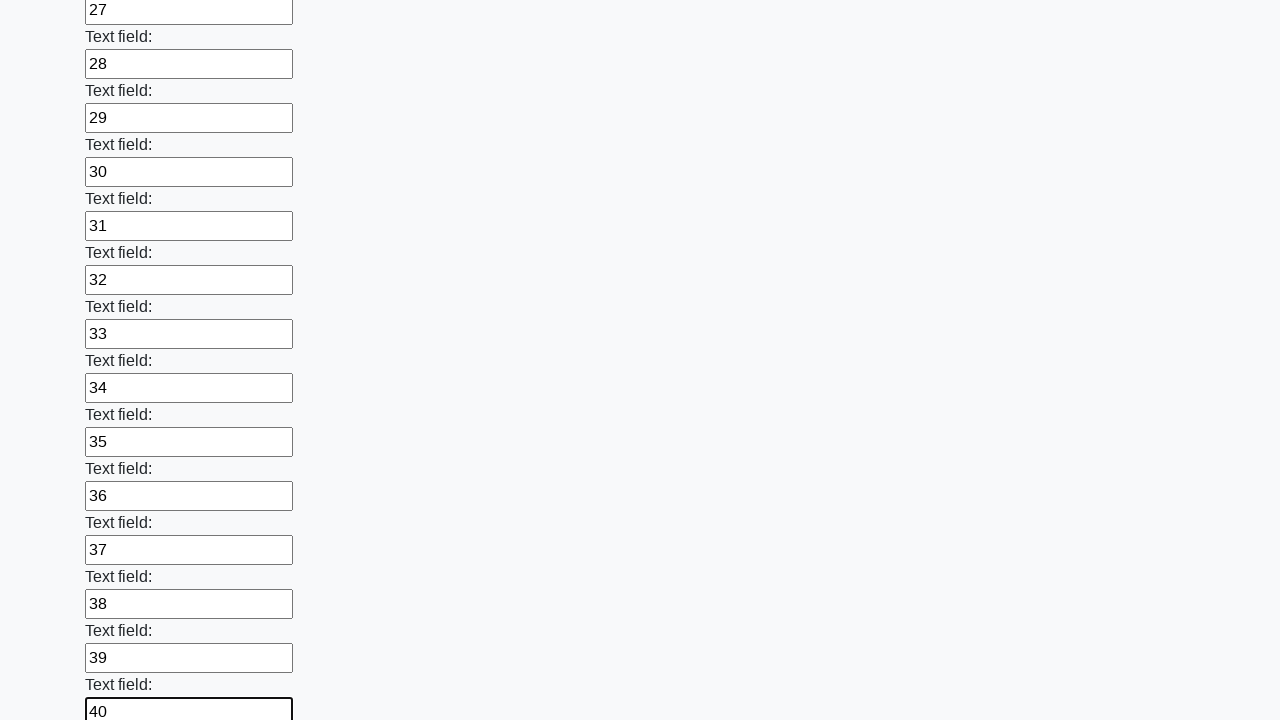

Filled input field with value 41 on input >> nth=40
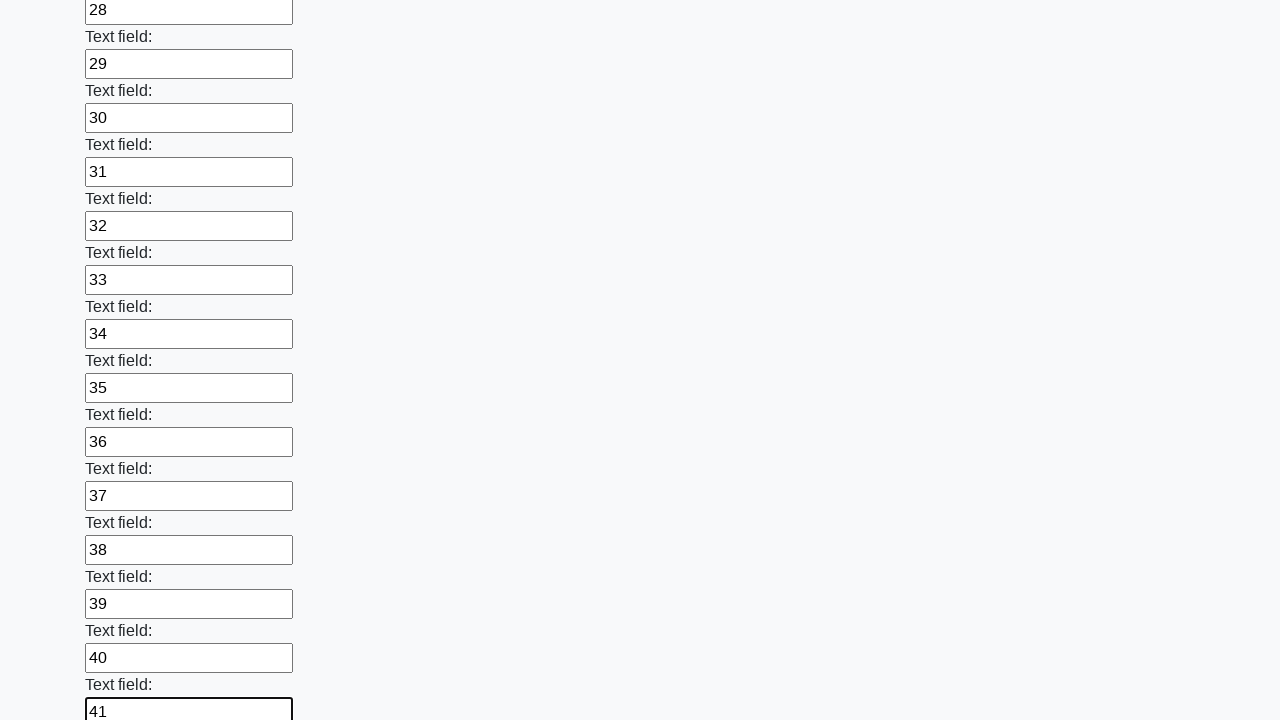

Filled input field with value 42 on input >> nth=41
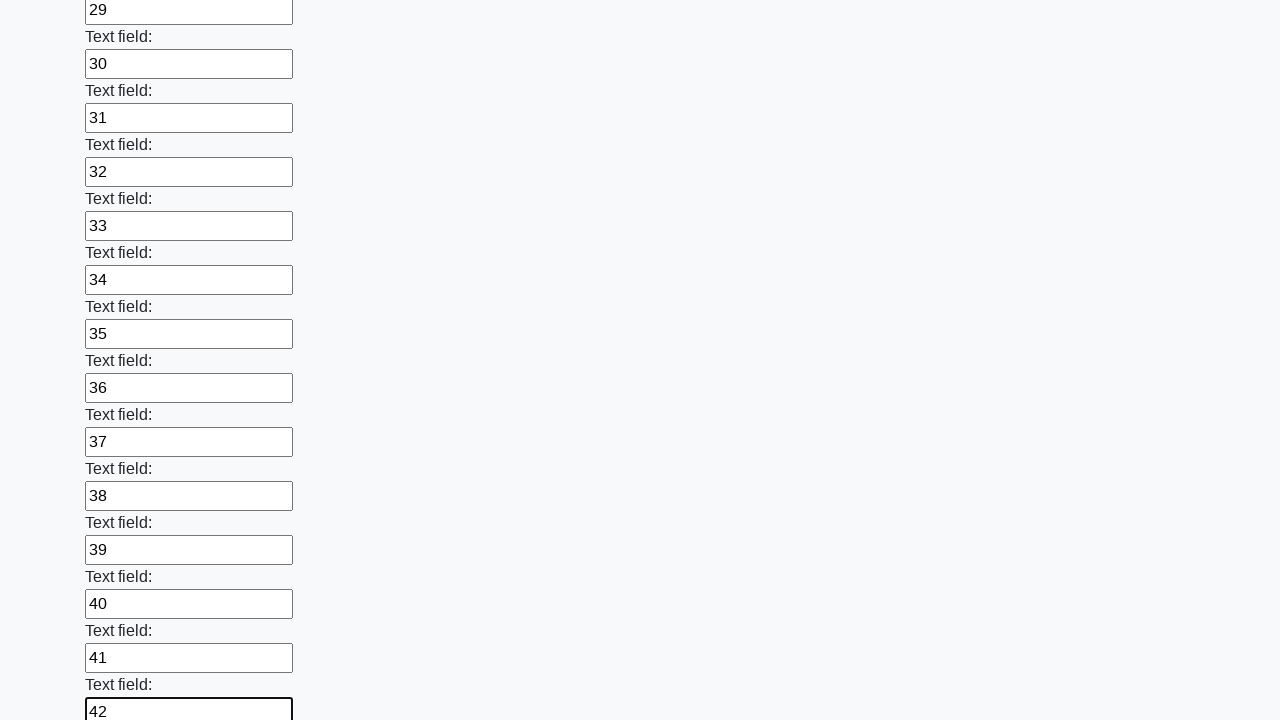

Filled input field with value 43 on input >> nth=42
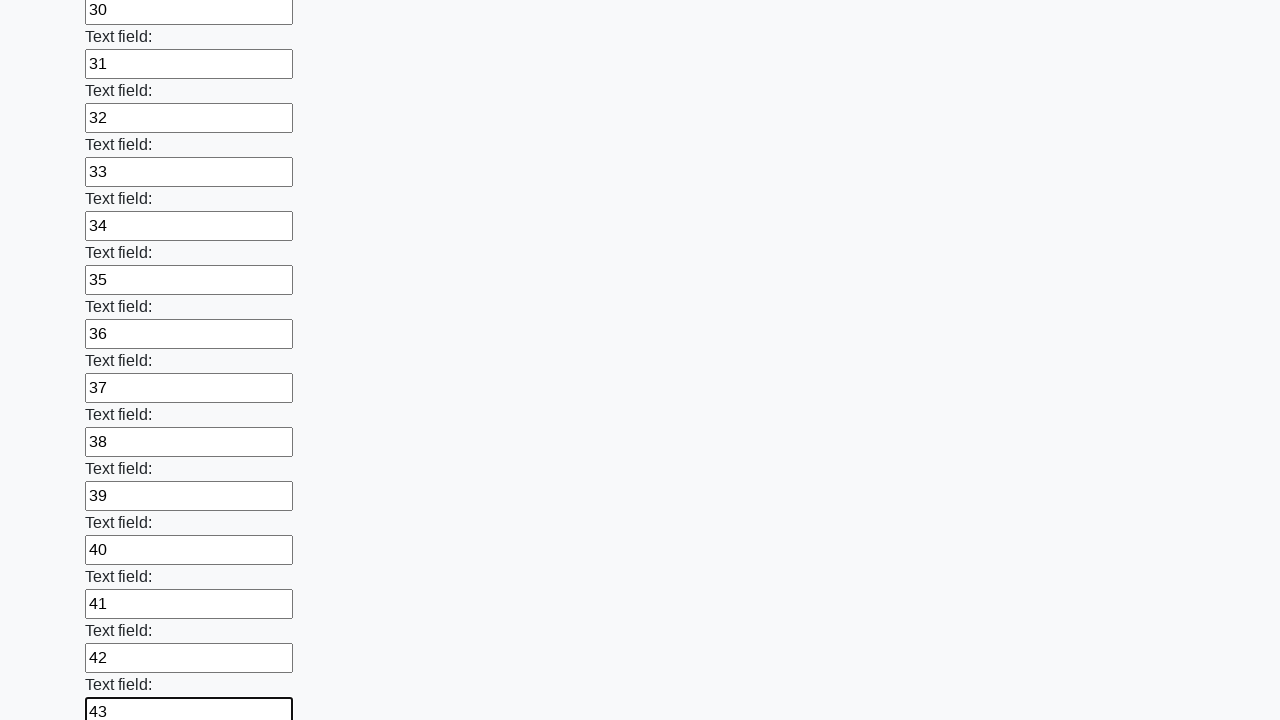

Filled input field with value 44 on input >> nth=43
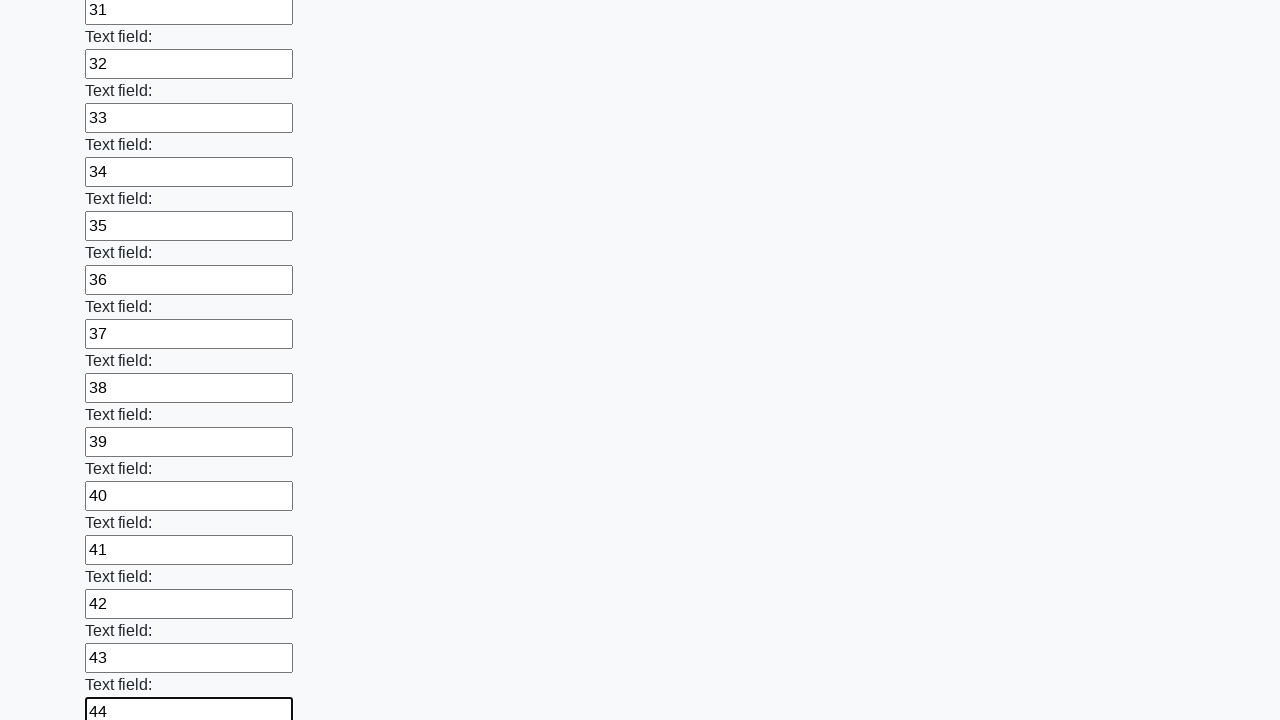

Filled input field with value 45 on input >> nth=44
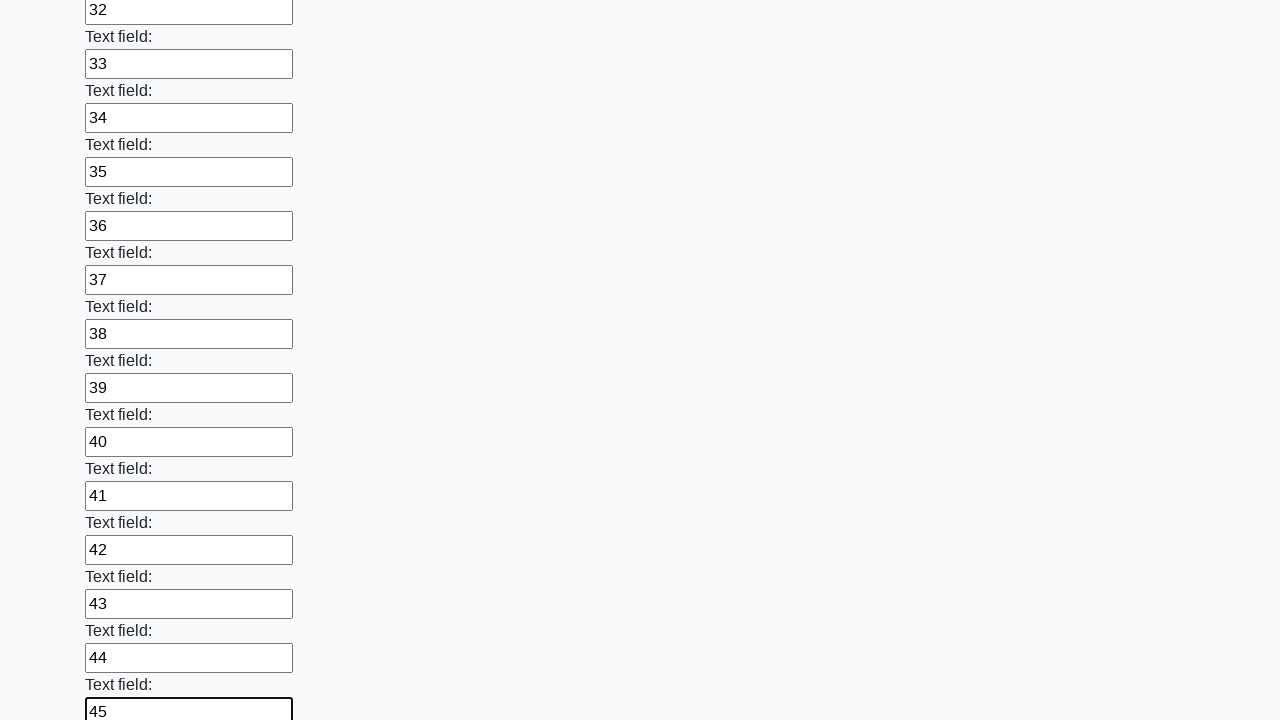

Filled input field with value 46 on input >> nth=45
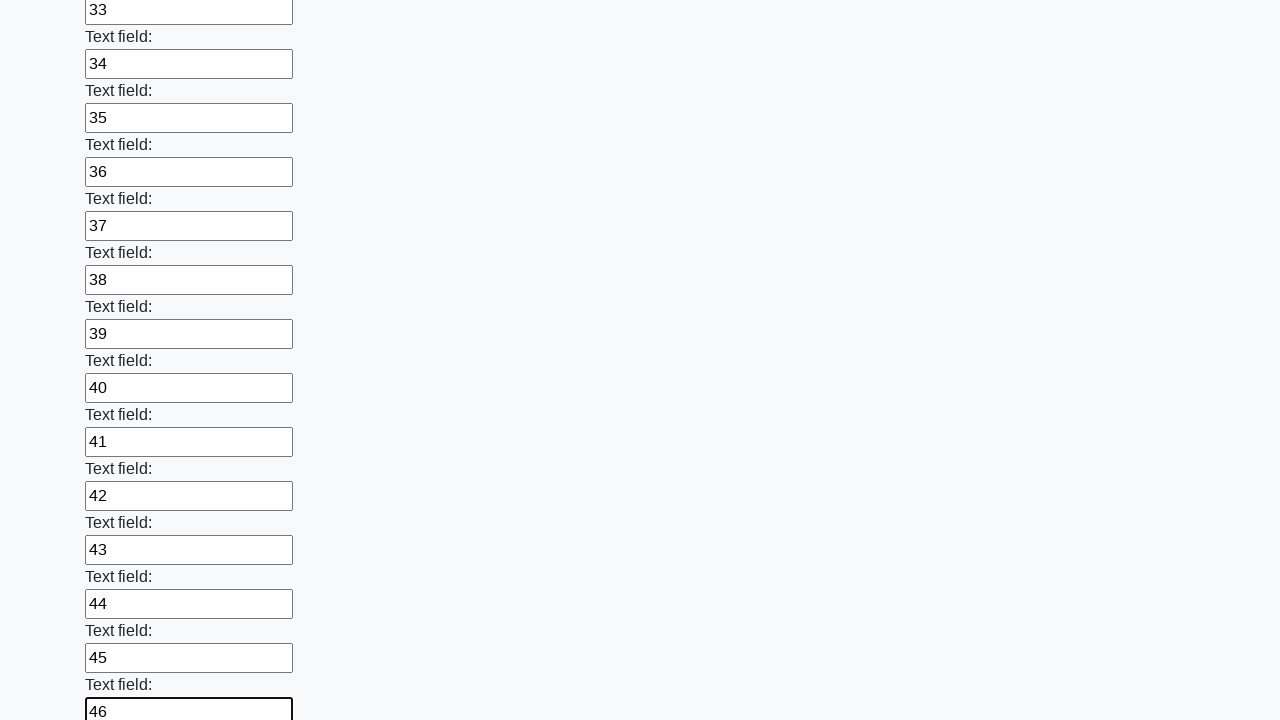

Filled input field with value 47 on input >> nth=46
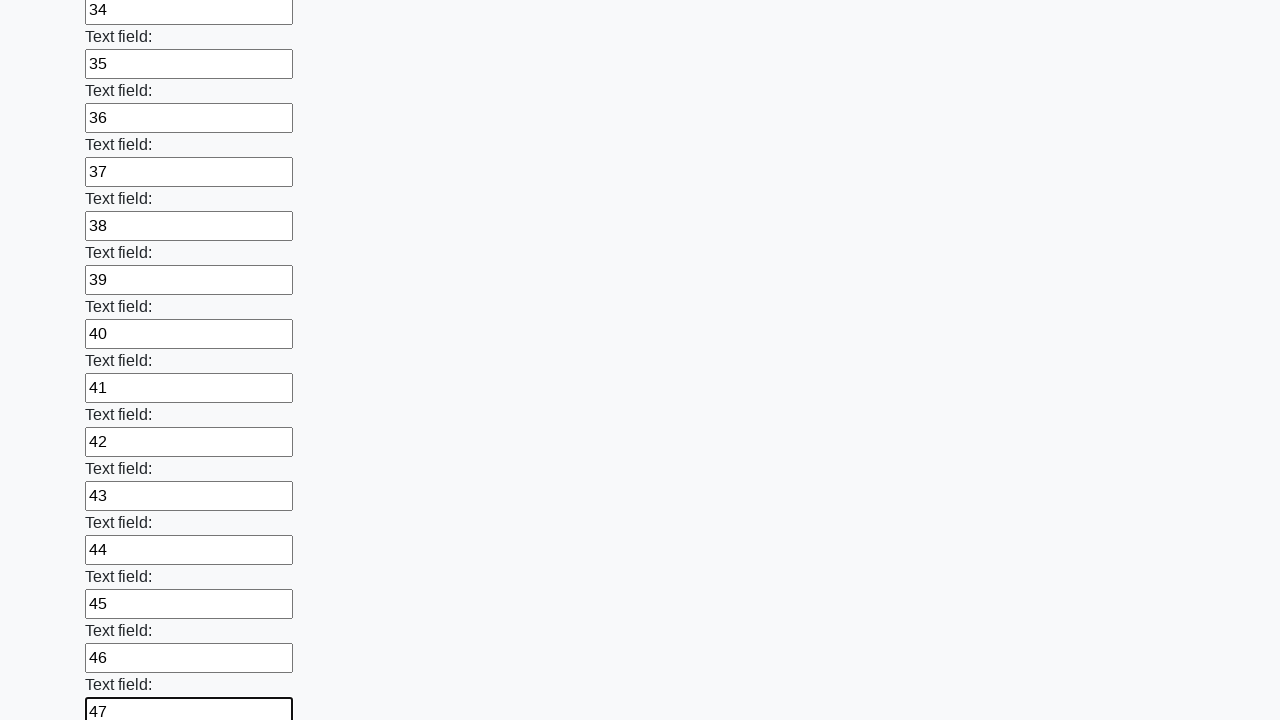

Filled input field with value 48 on input >> nth=47
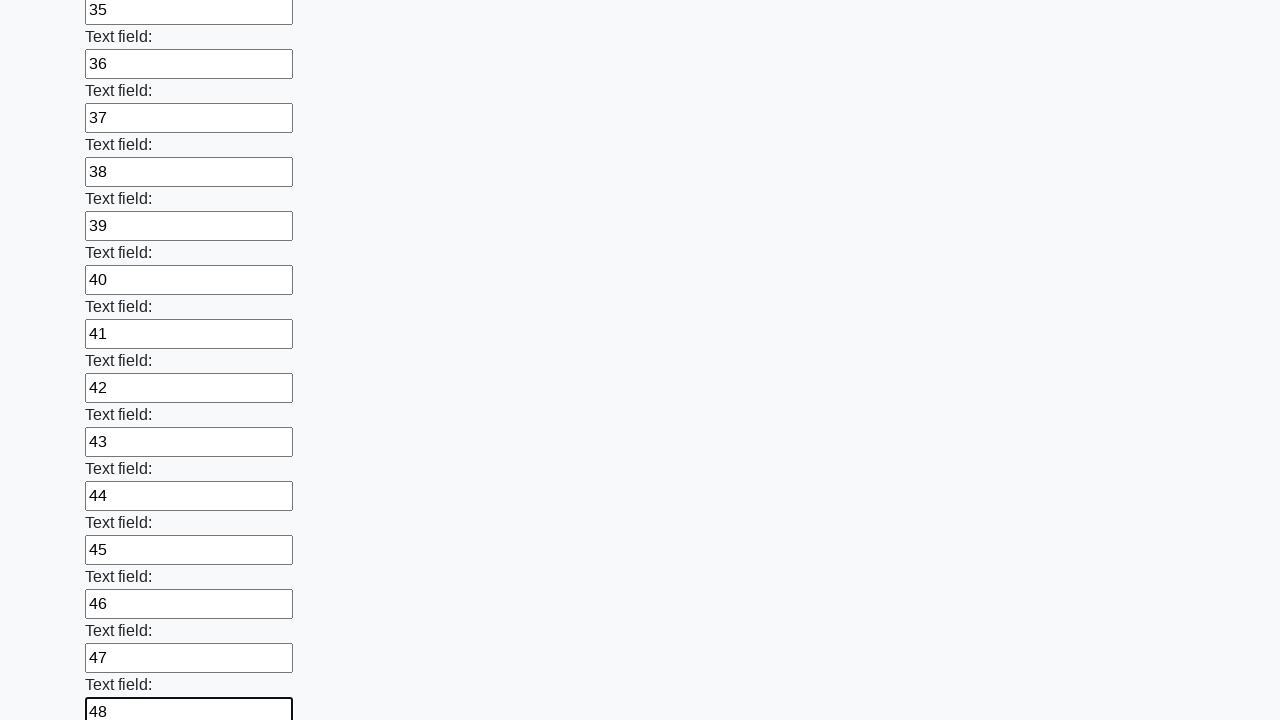

Filled input field with value 49 on input >> nth=48
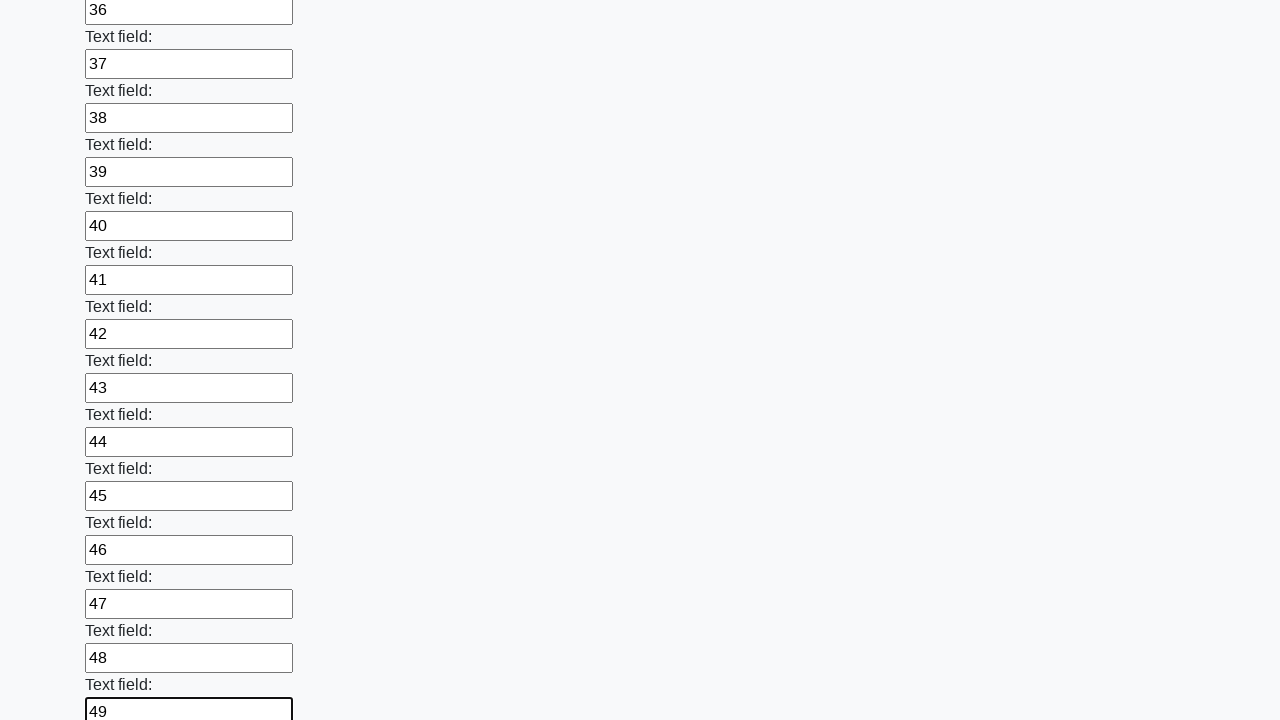

Filled input field with value 50 on input >> nth=49
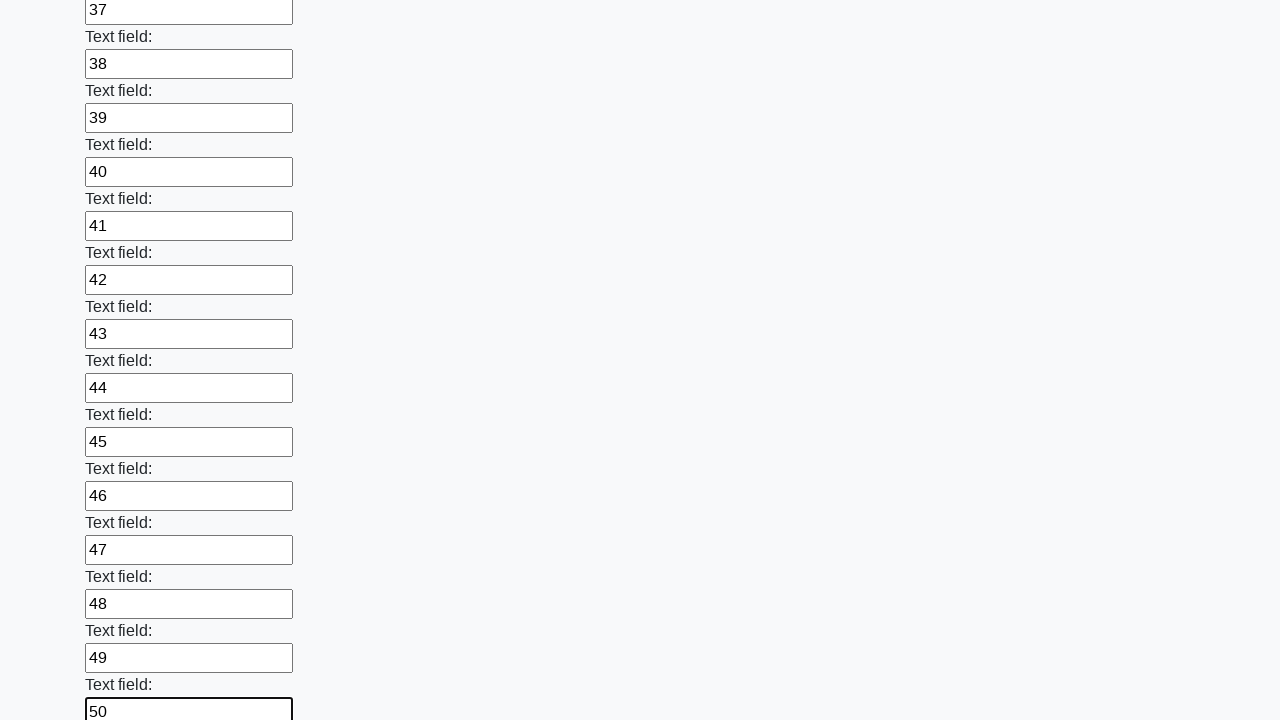

Filled input field with value 51 on input >> nth=50
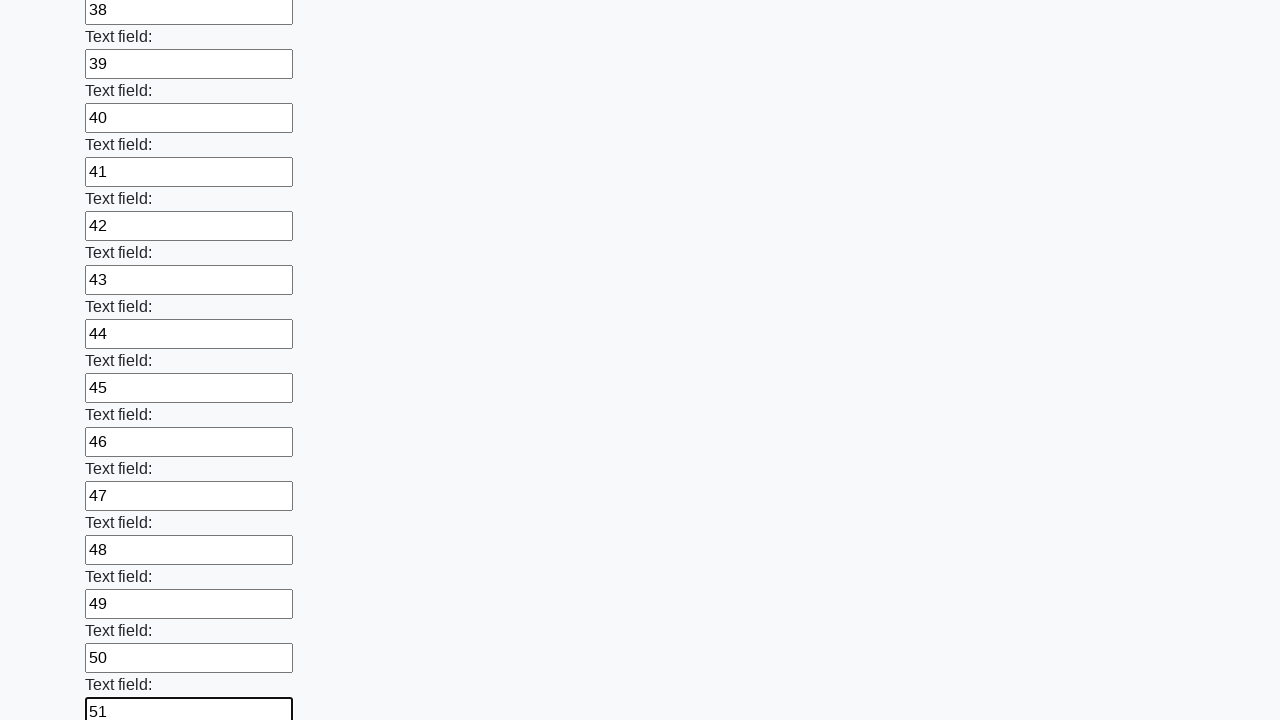

Filled input field with value 52 on input >> nth=51
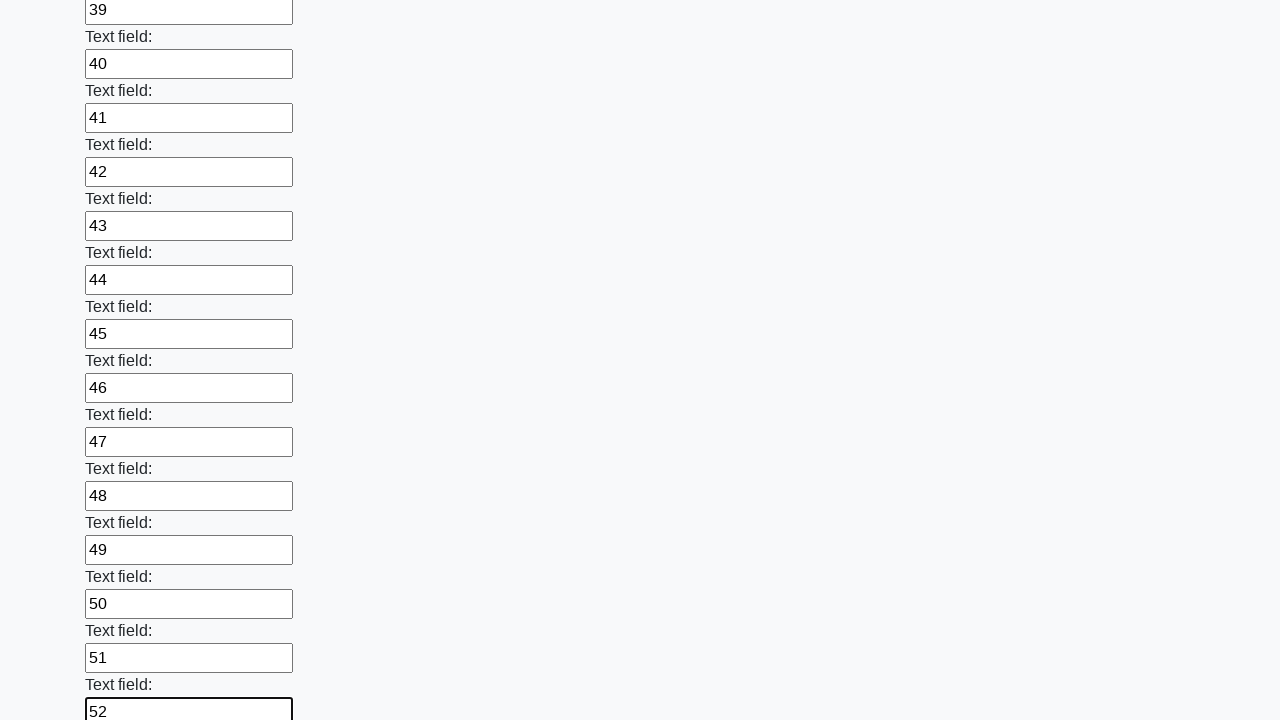

Filled input field with value 53 on input >> nth=52
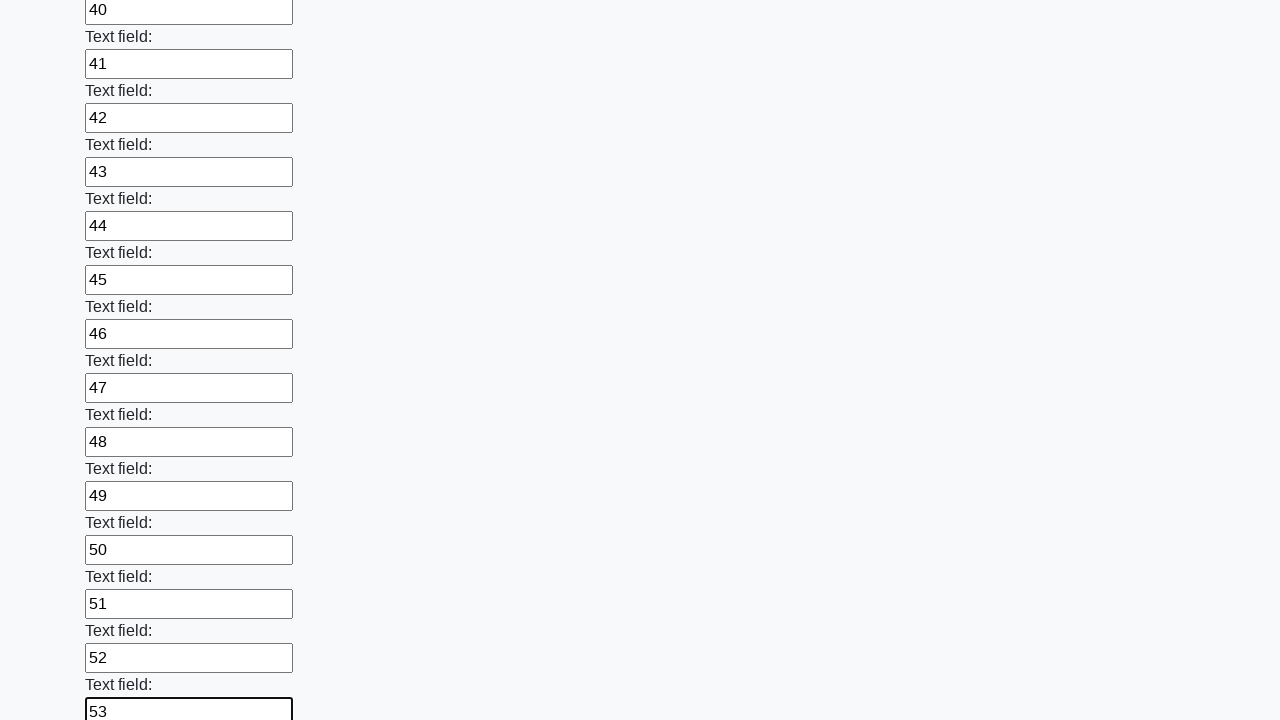

Filled input field with value 54 on input >> nth=53
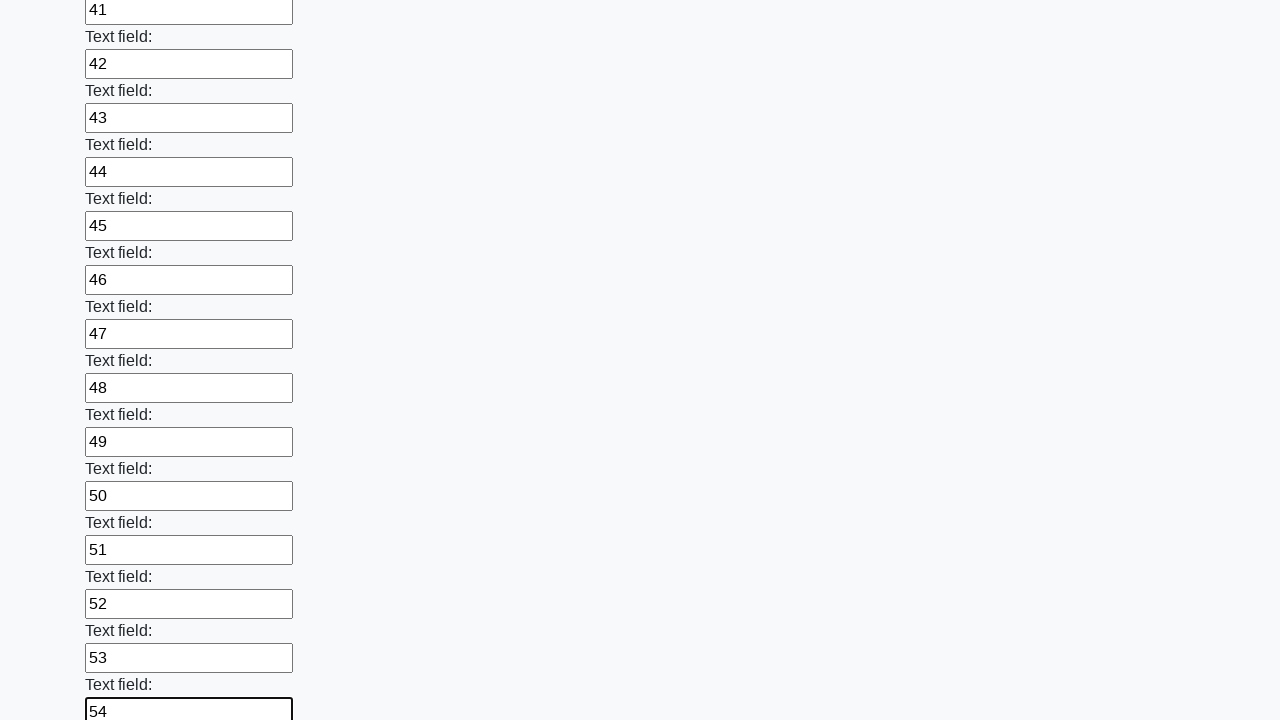

Filled input field with value 55 on input >> nth=54
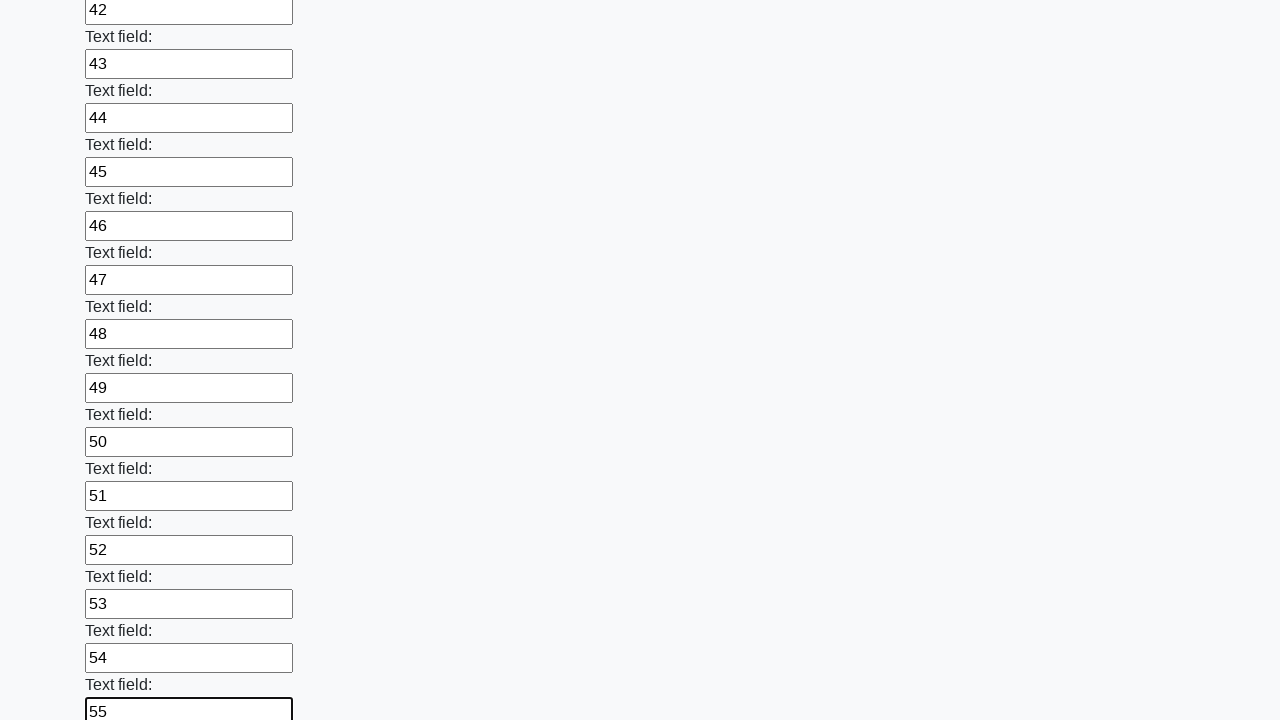

Filled input field with value 56 on input >> nth=55
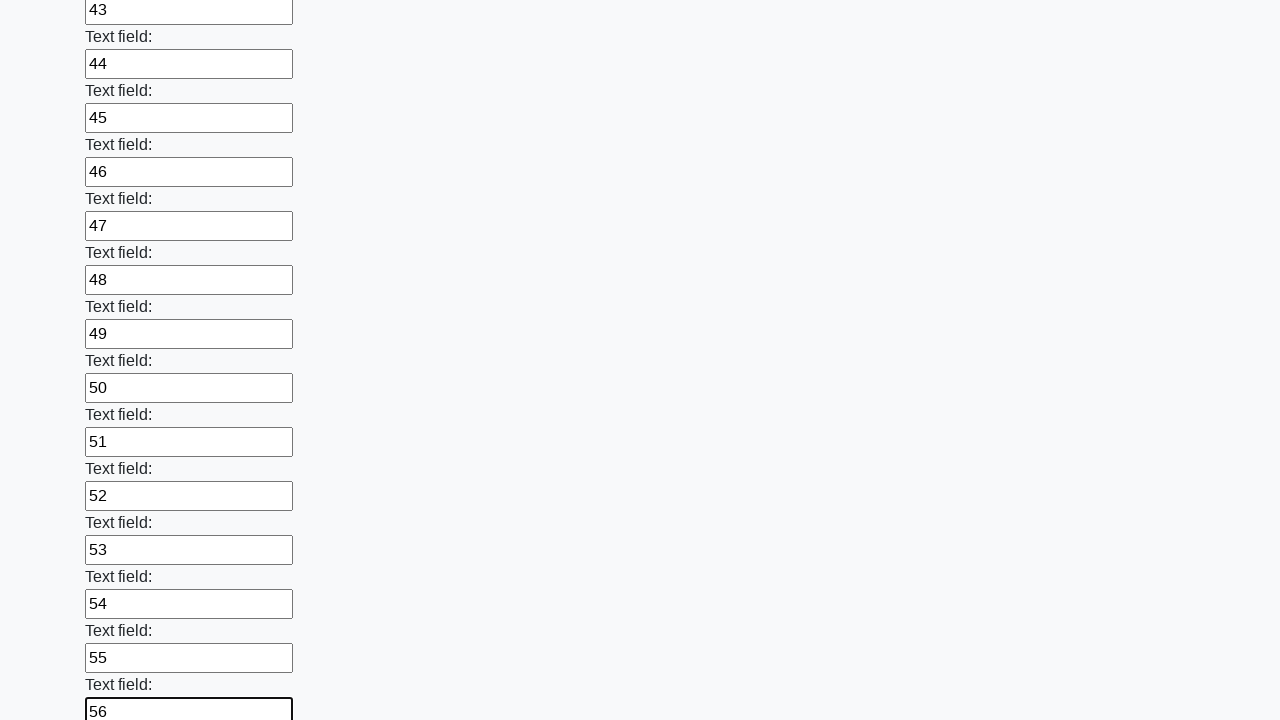

Filled input field with value 57 on input >> nth=56
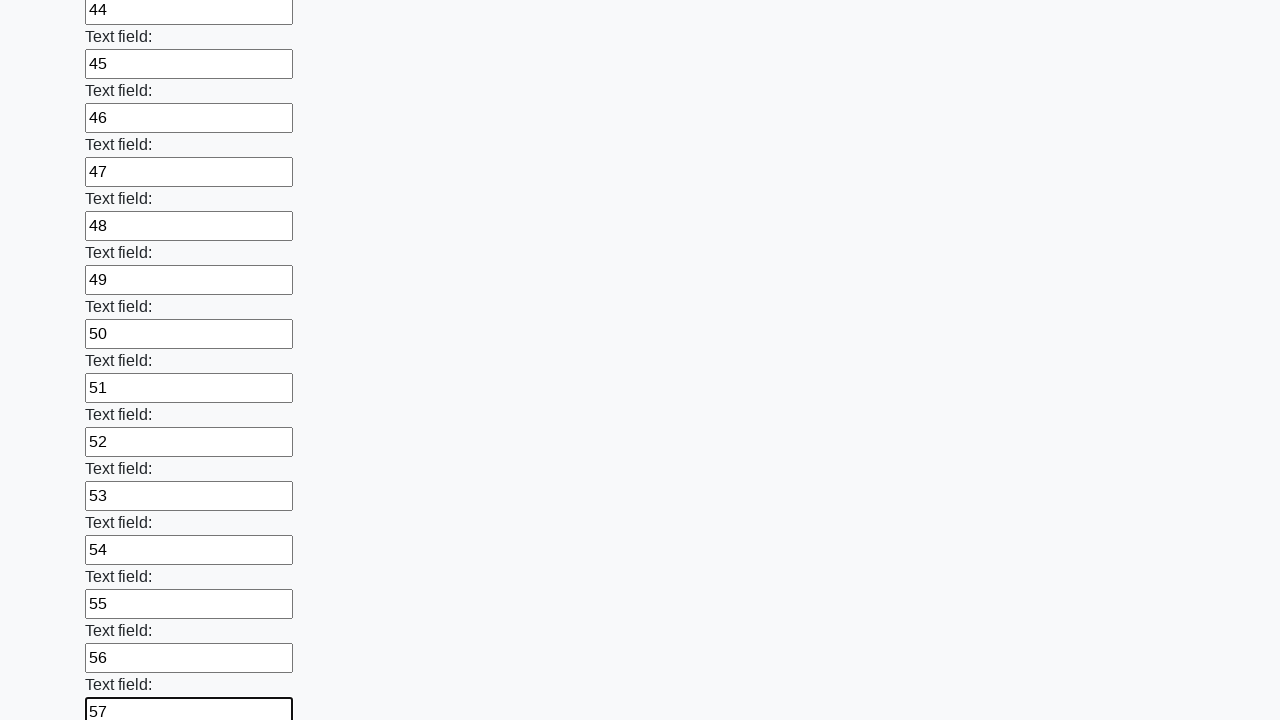

Filled input field with value 58 on input >> nth=57
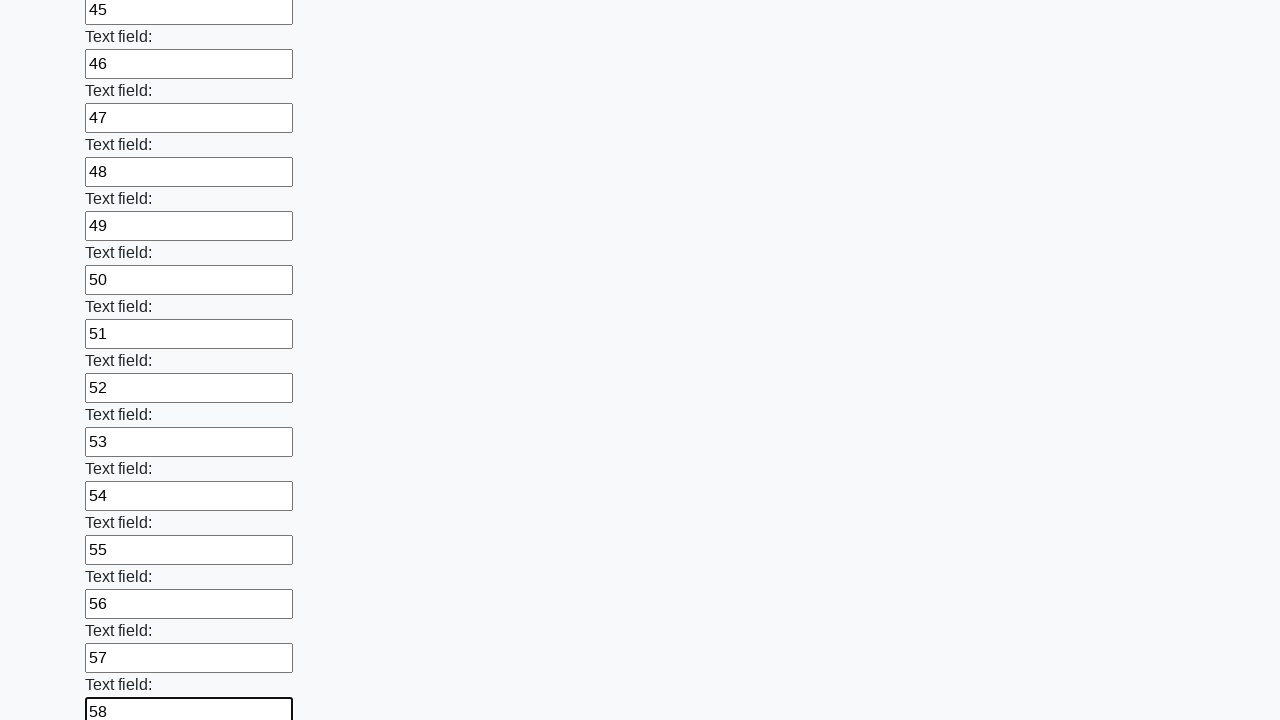

Filled input field with value 59 on input >> nth=58
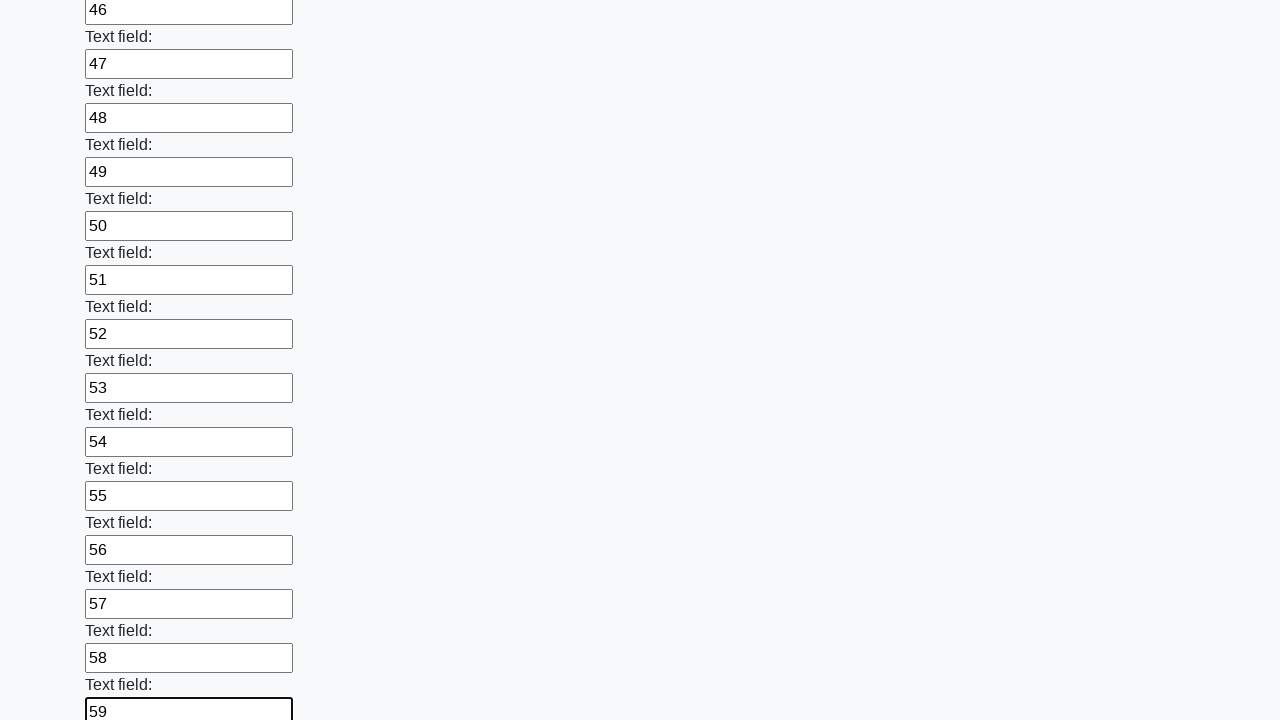

Filled input field with value 60 on input >> nth=59
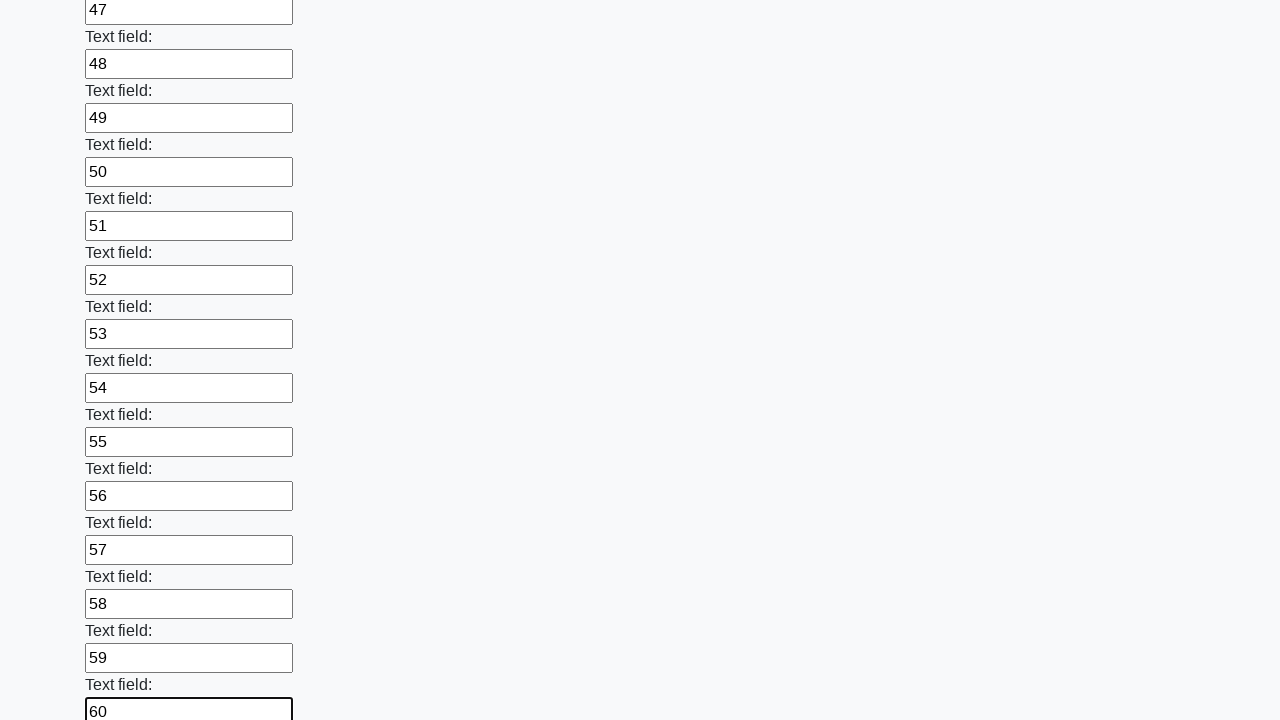

Filled input field with value 61 on input >> nth=60
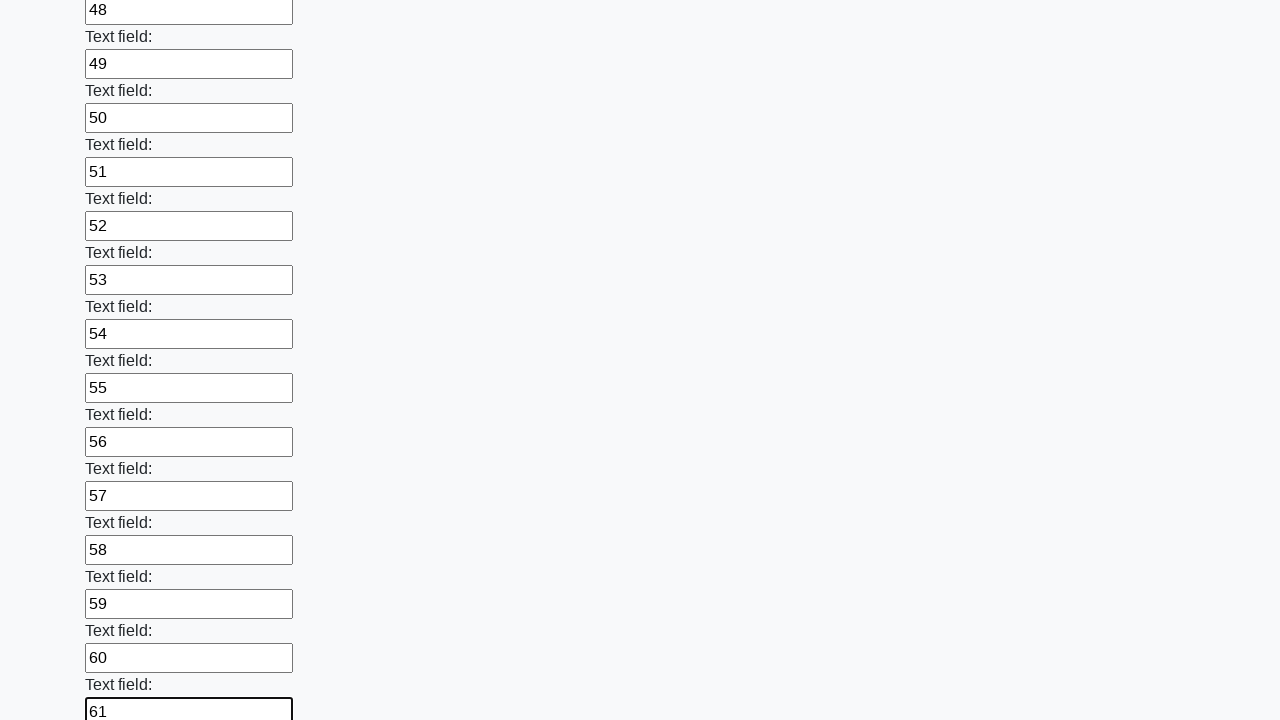

Filled input field with value 62 on input >> nth=61
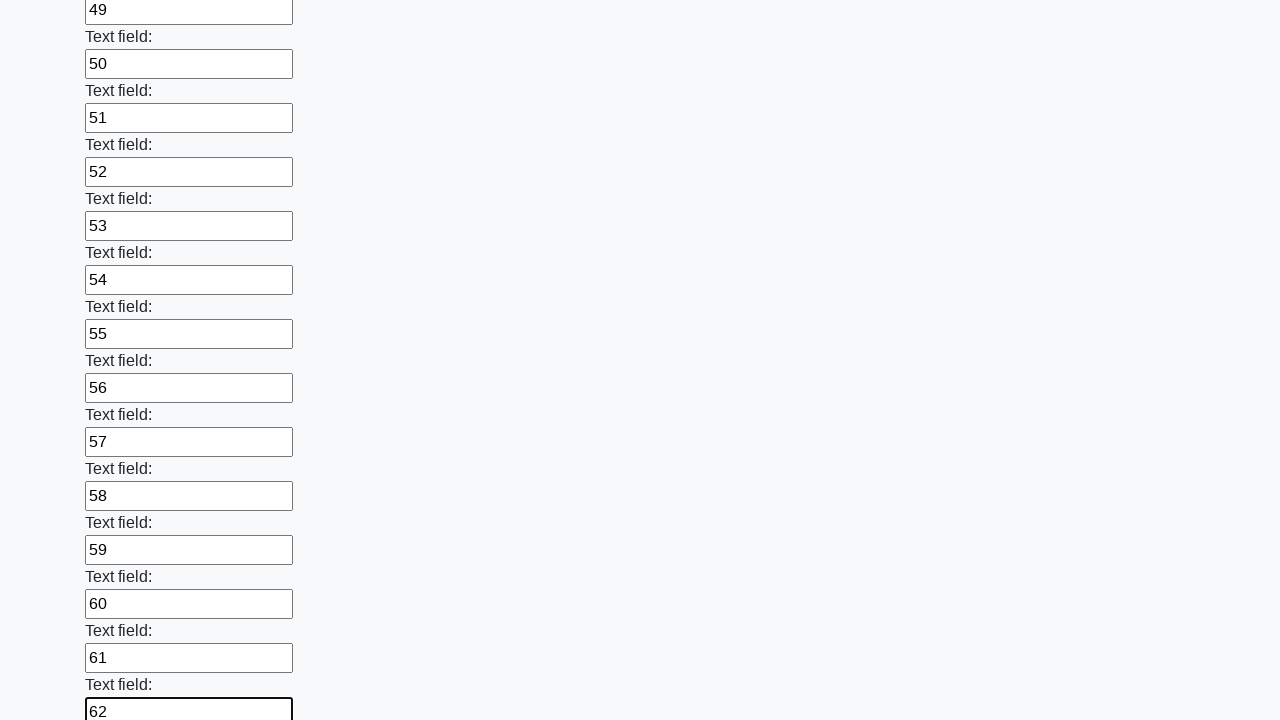

Filled input field with value 63 on input >> nth=62
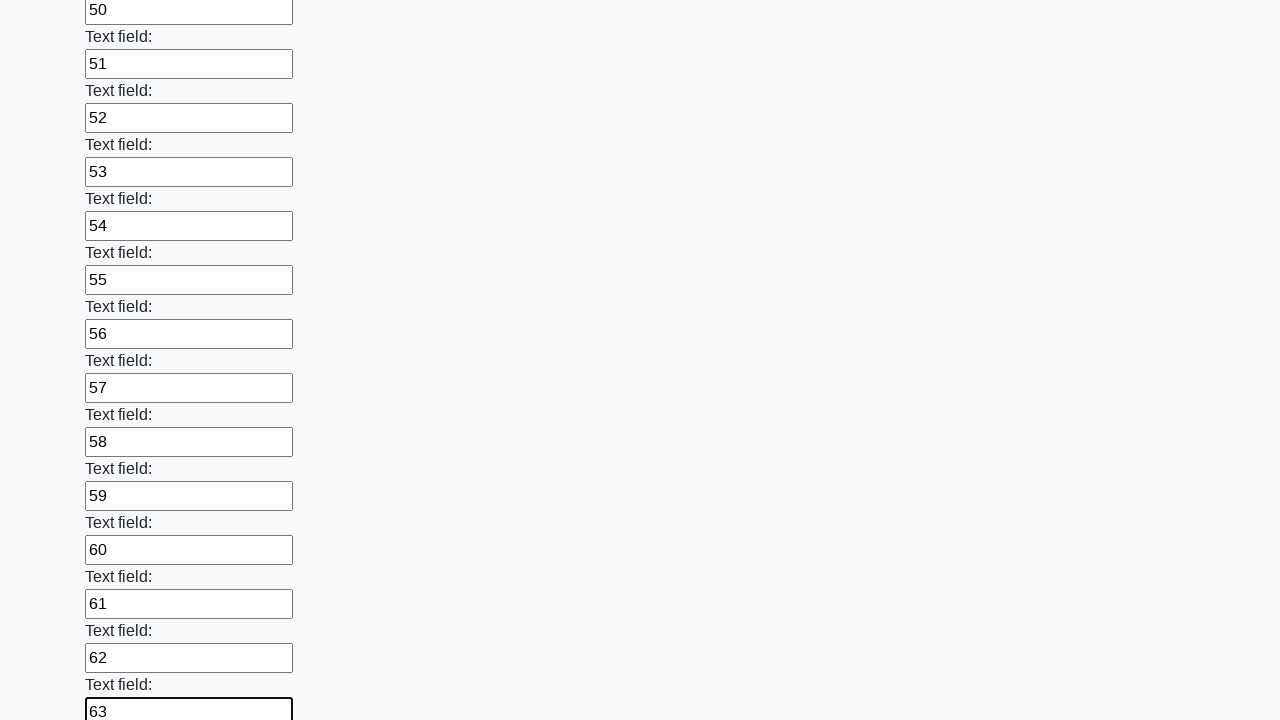

Filled input field with value 64 on input >> nth=63
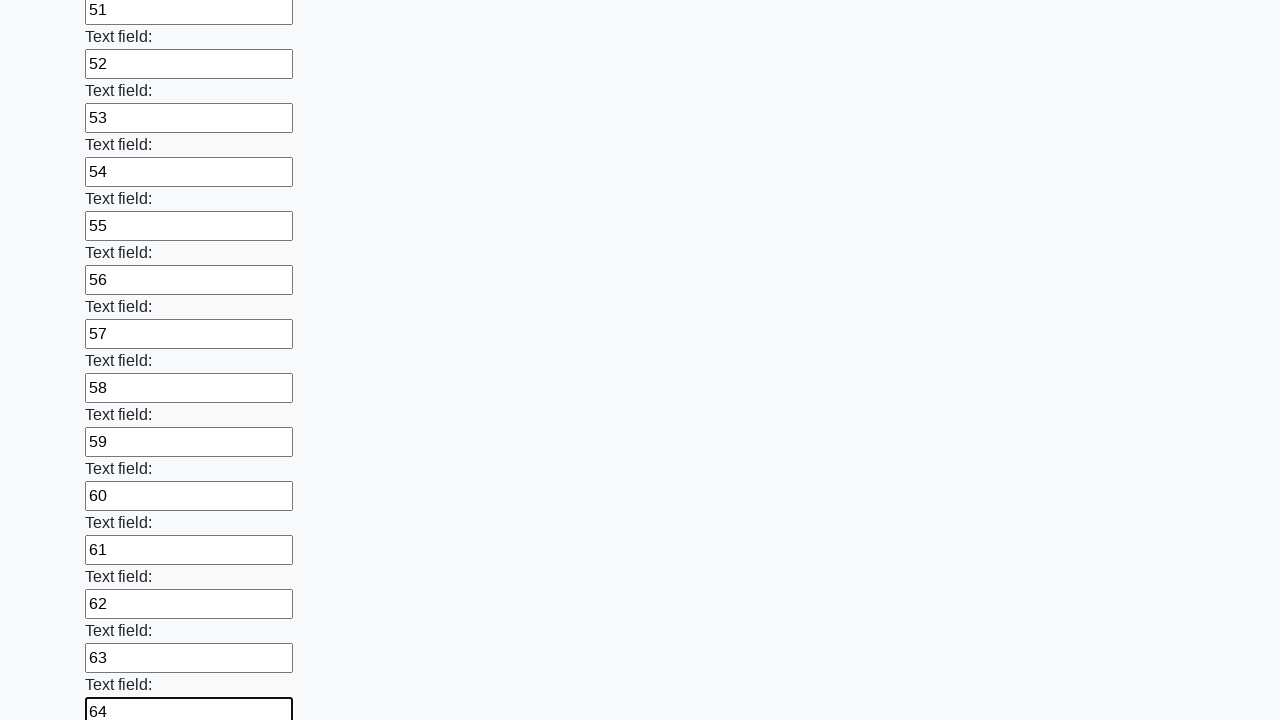

Filled input field with value 65 on input >> nth=64
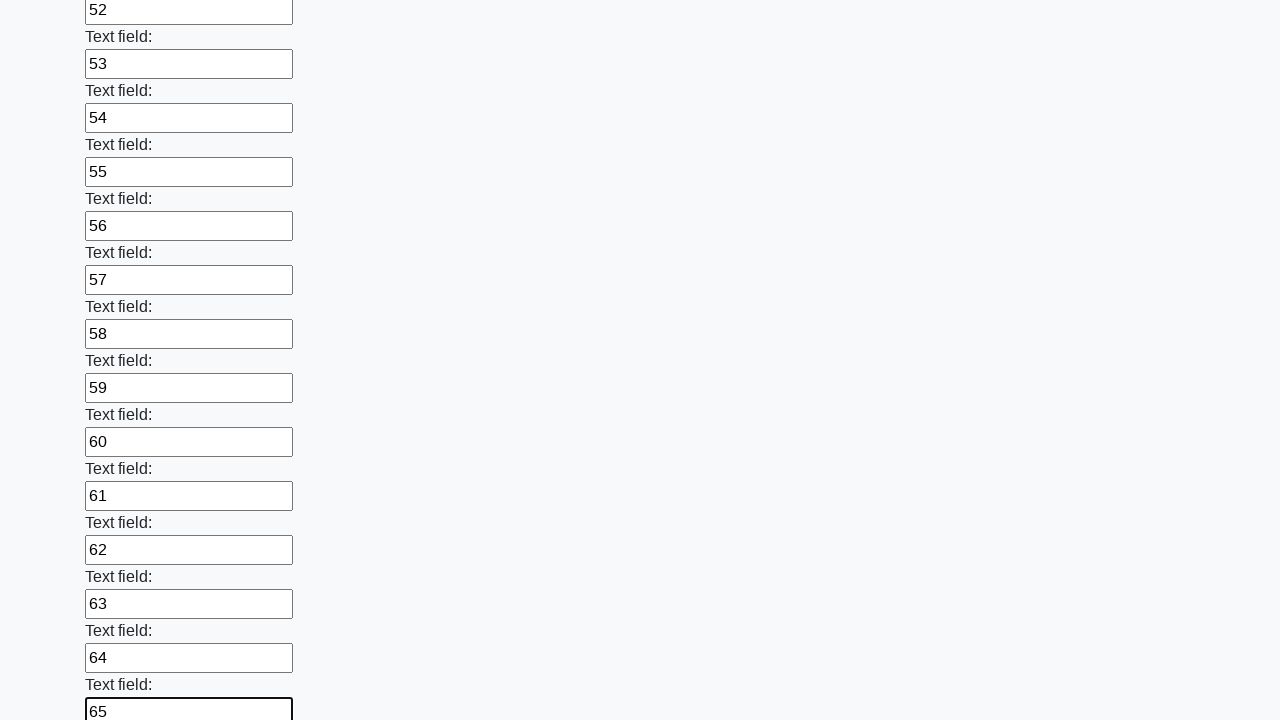

Filled input field with value 66 on input >> nth=65
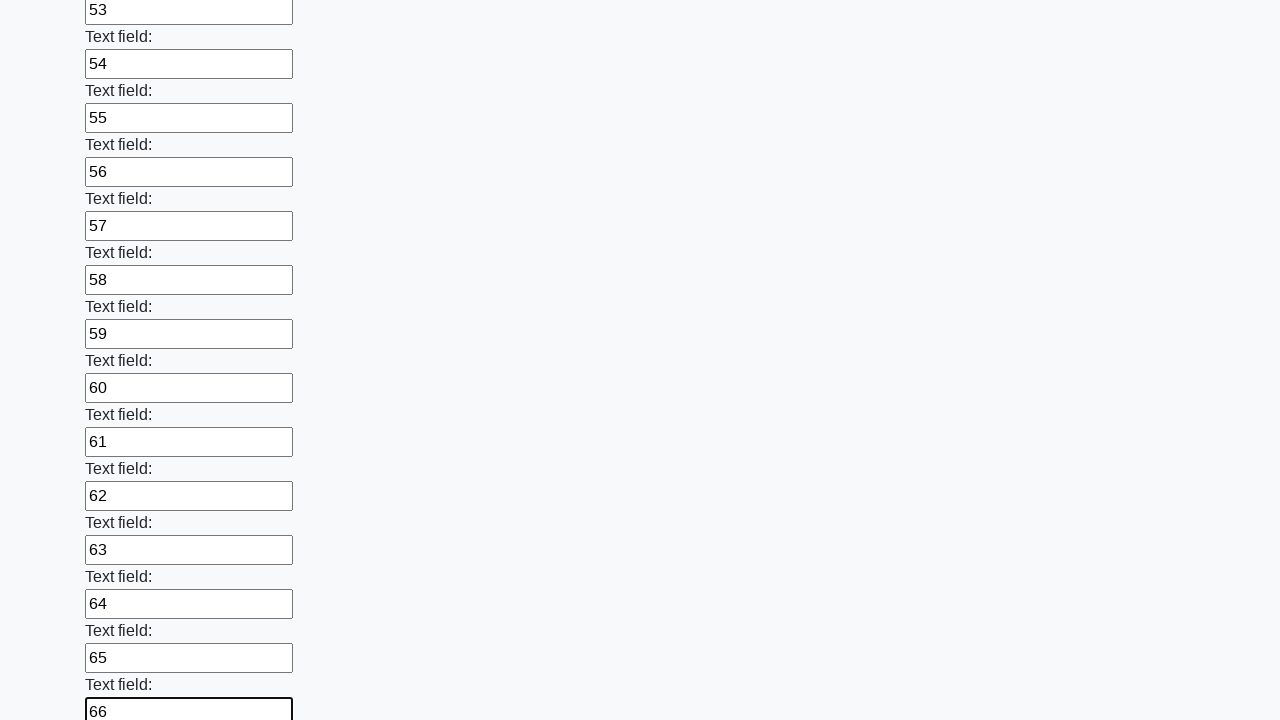

Filled input field with value 67 on input >> nth=66
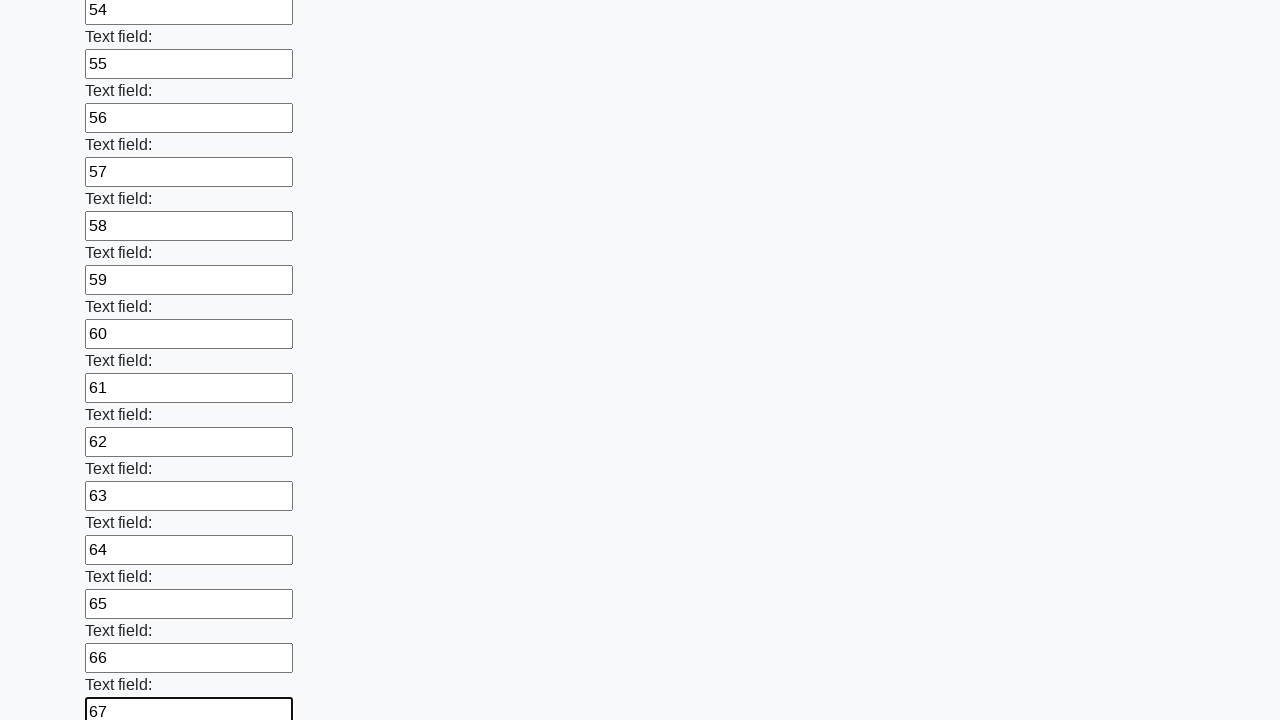

Filled input field with value 68 on input >> nth=67
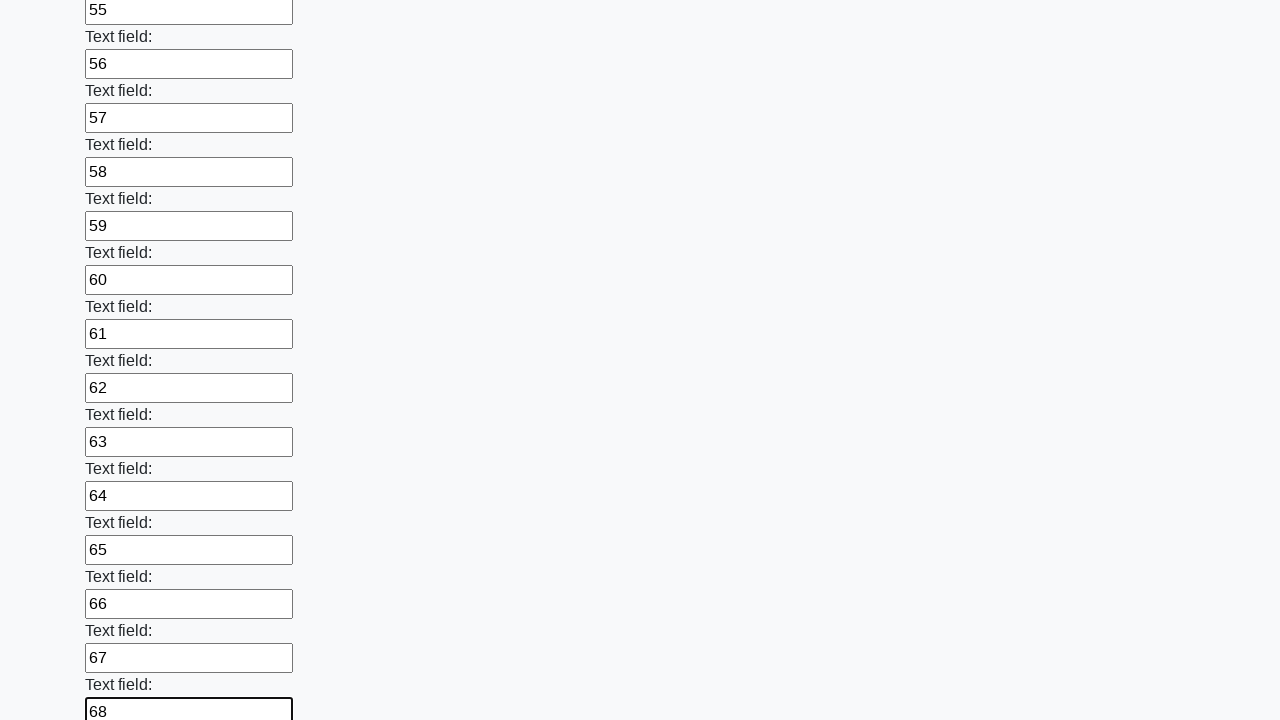

Filled input field with value 69 on input >> nth=68
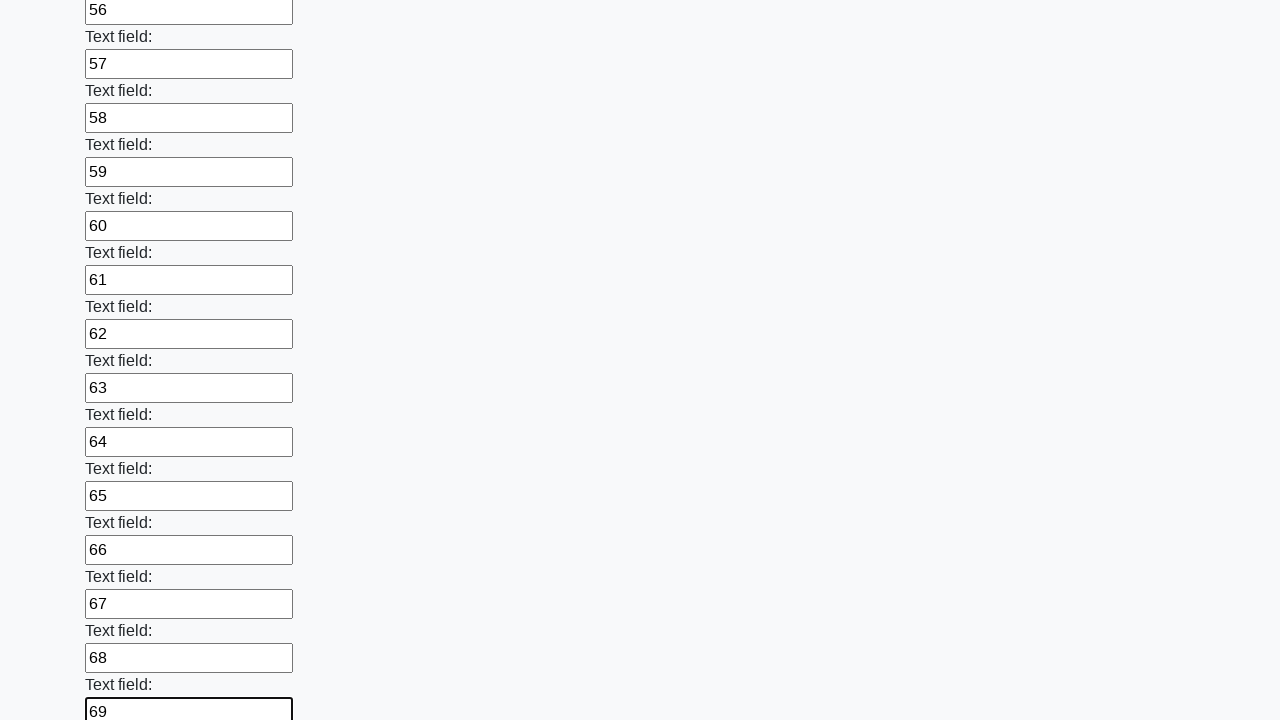

Filled input field with value 70 on input >> nth=69
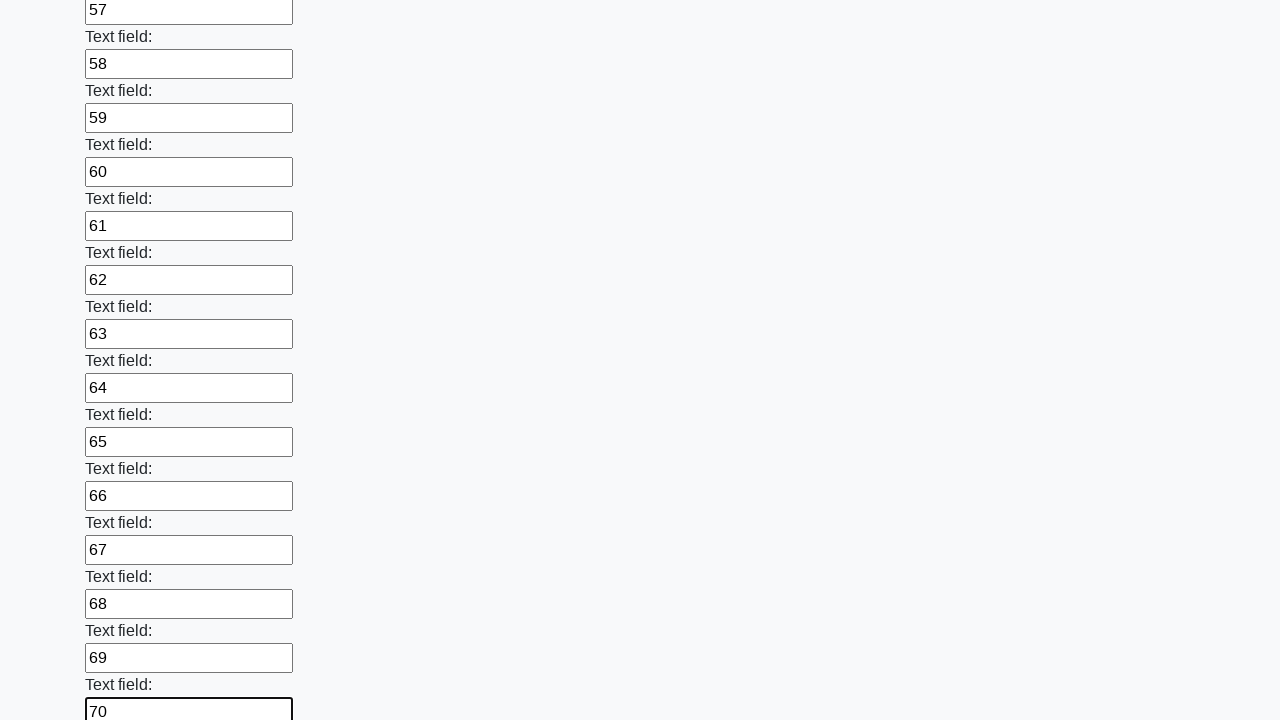

Filled input field with value 71 on input >> nth=70
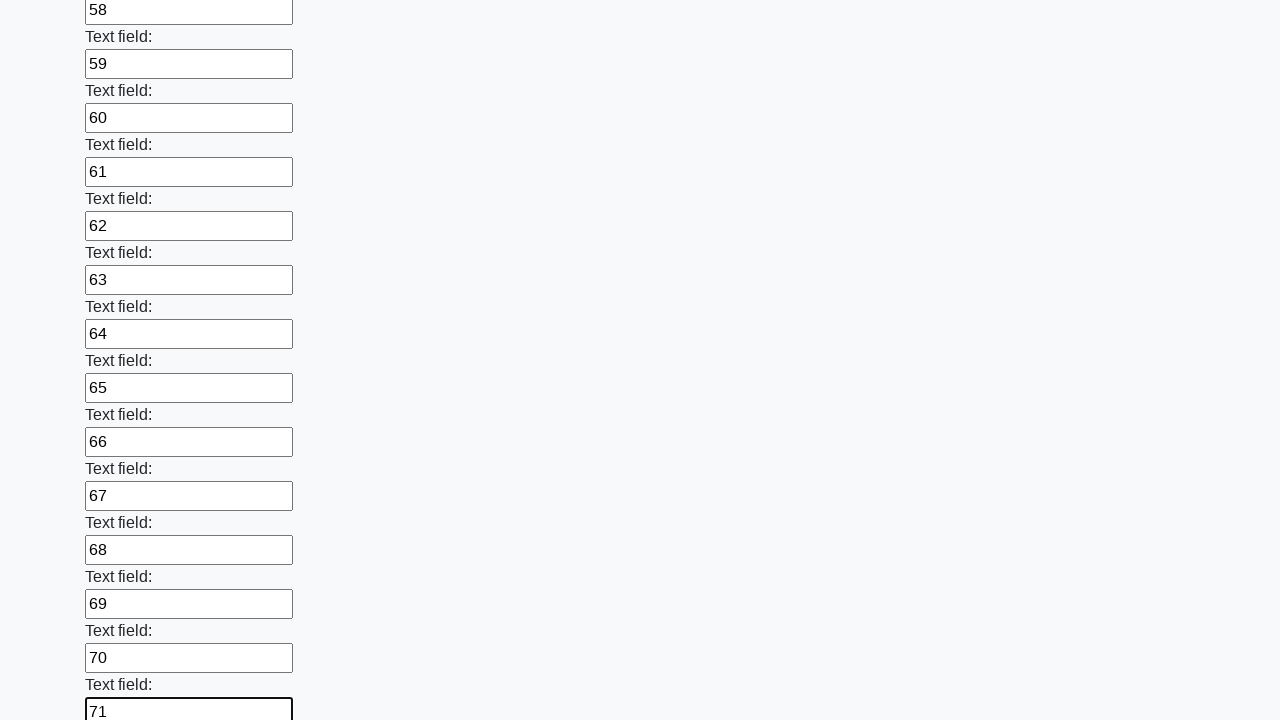

Filled input field with value 72 on input >> nth=71
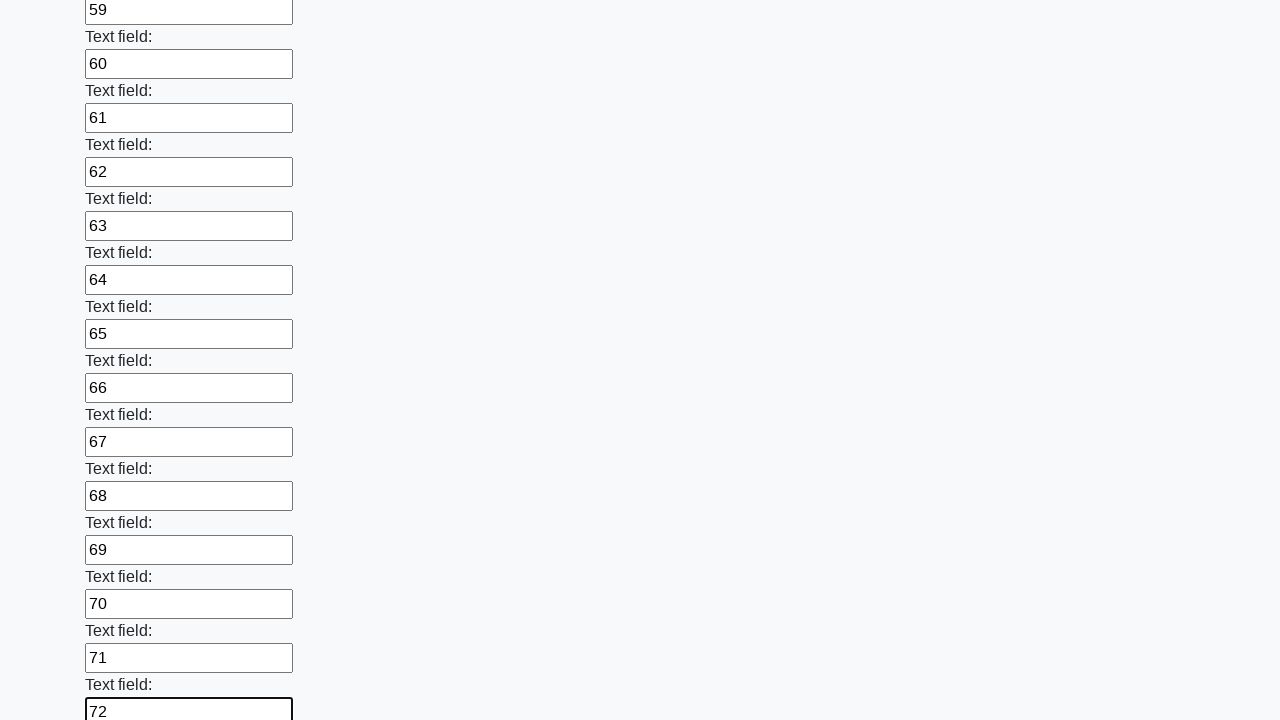

Filled input field with value 73 on input >> nth=72
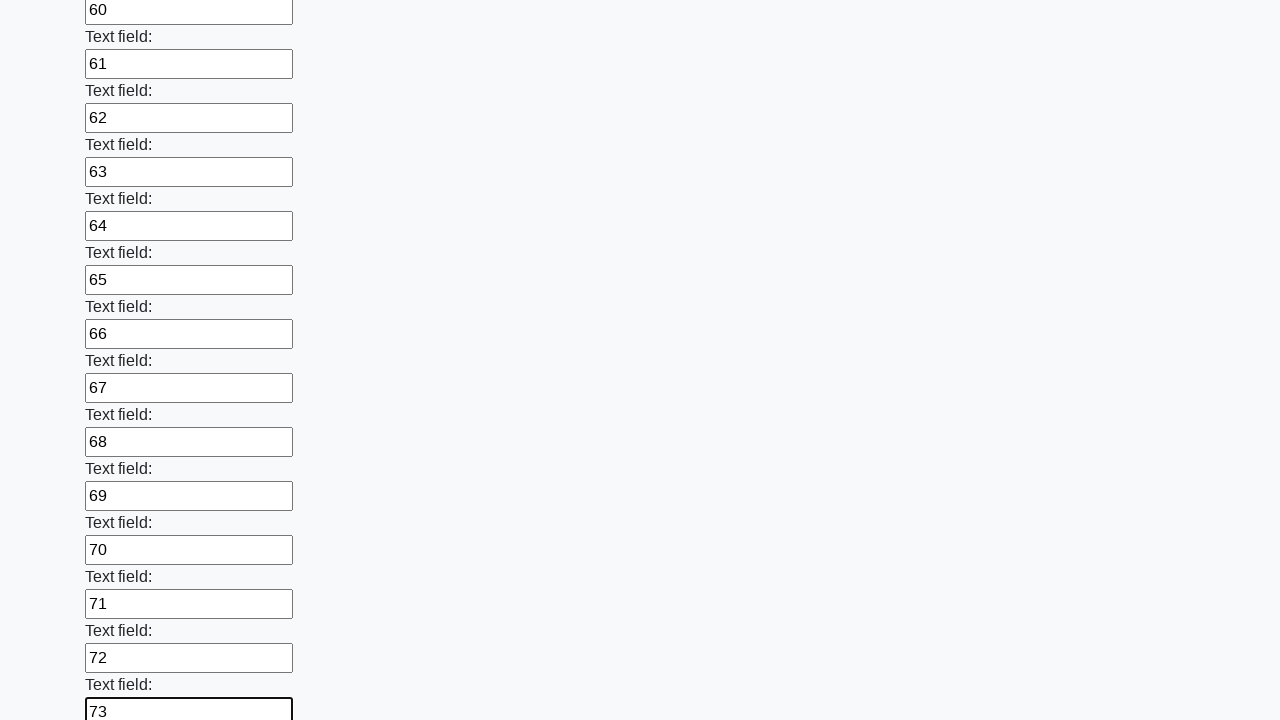

Filled input field with value 74 on input >> nth=73
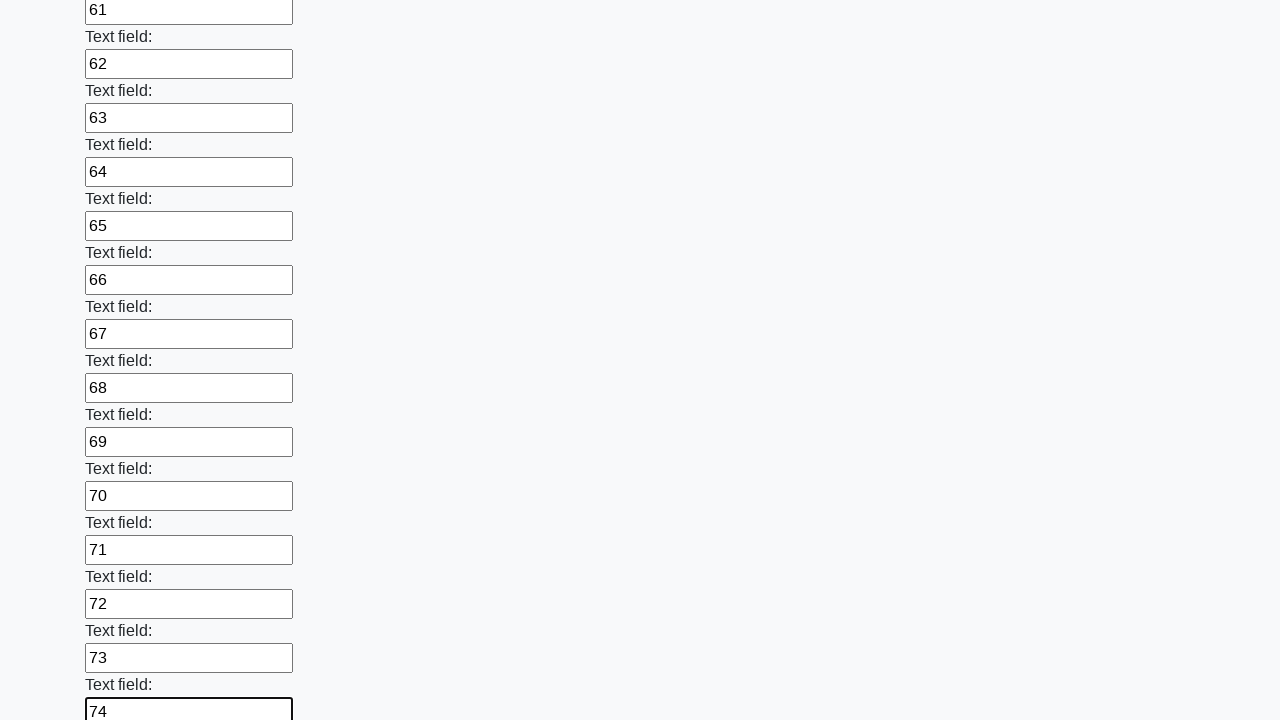

Filled input field with value 75 on input >> nth=74
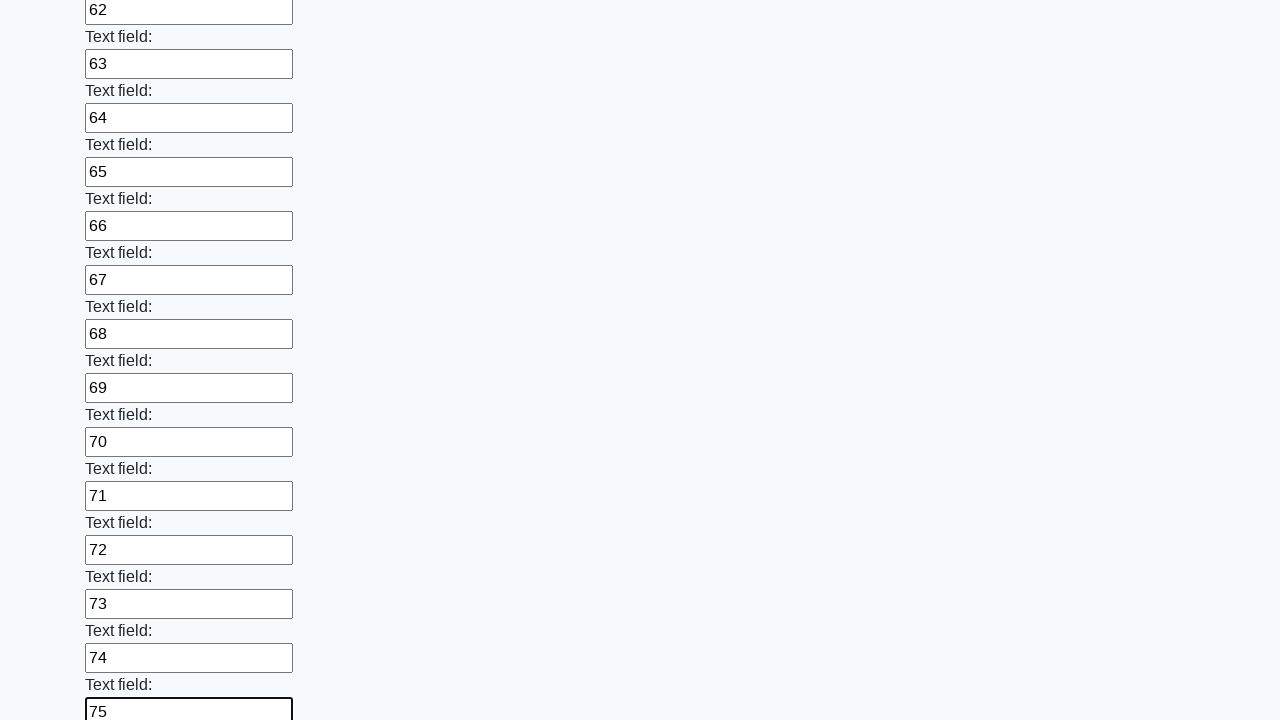

Filled input field with value 76 on input >> nth=75
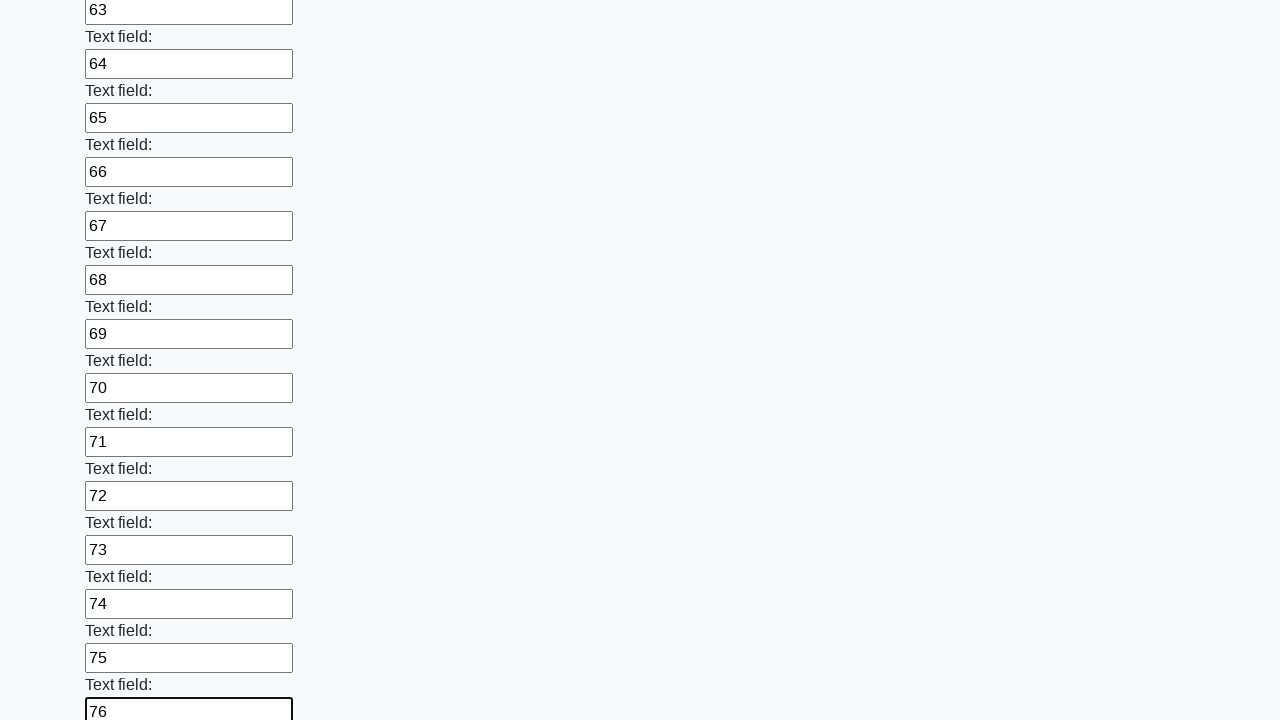

Filled input field with value 77 on input >> nth=76
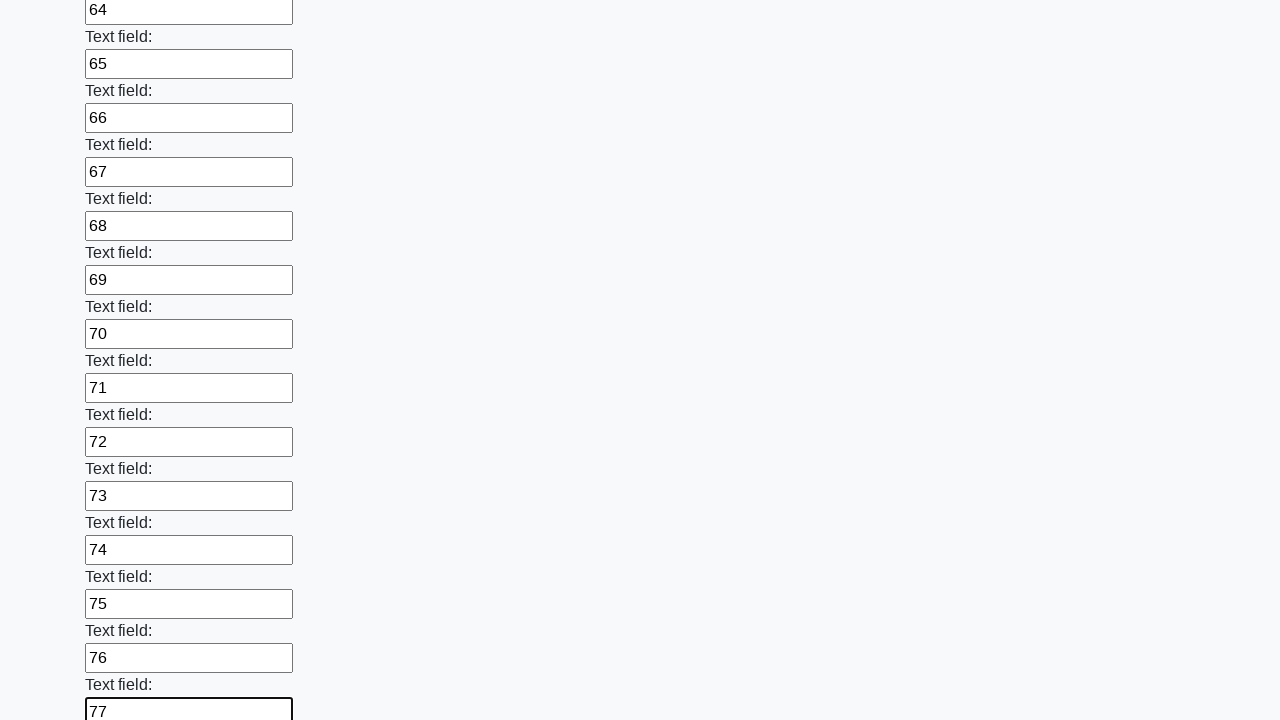

Filled input field with value 78 on input >> nth=77
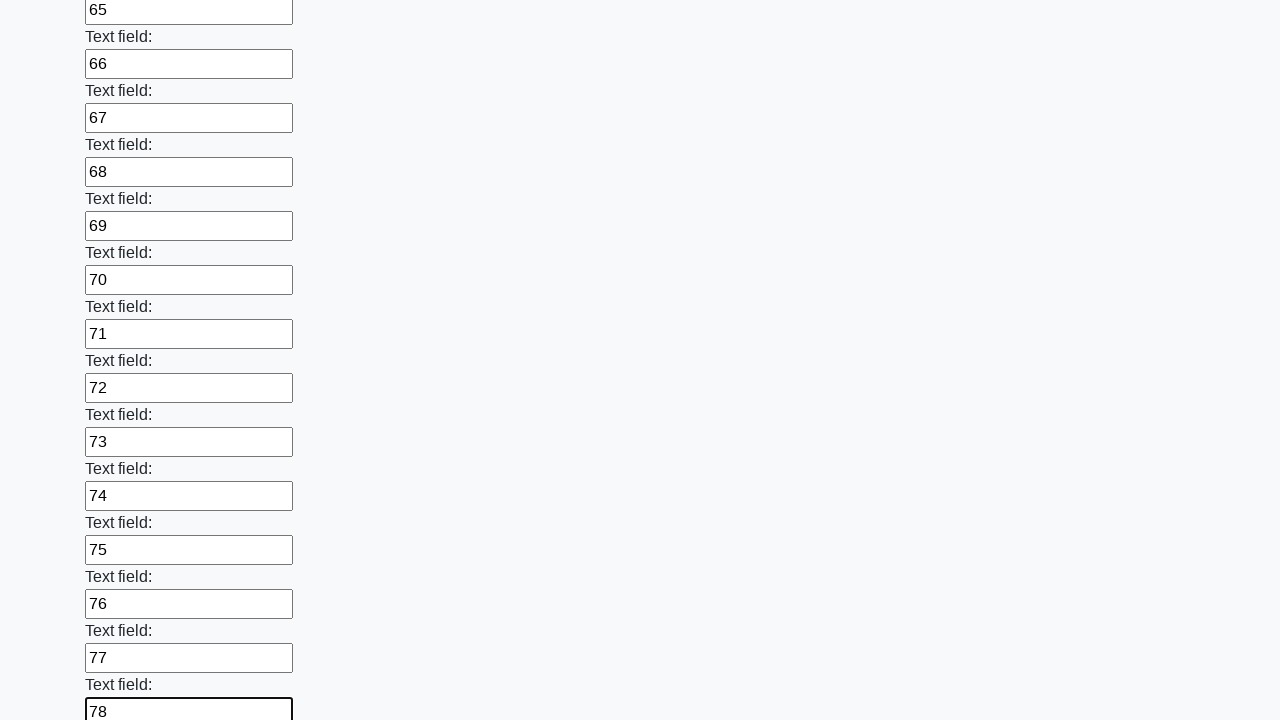

Filled input field with value 79 on input >> nth=78
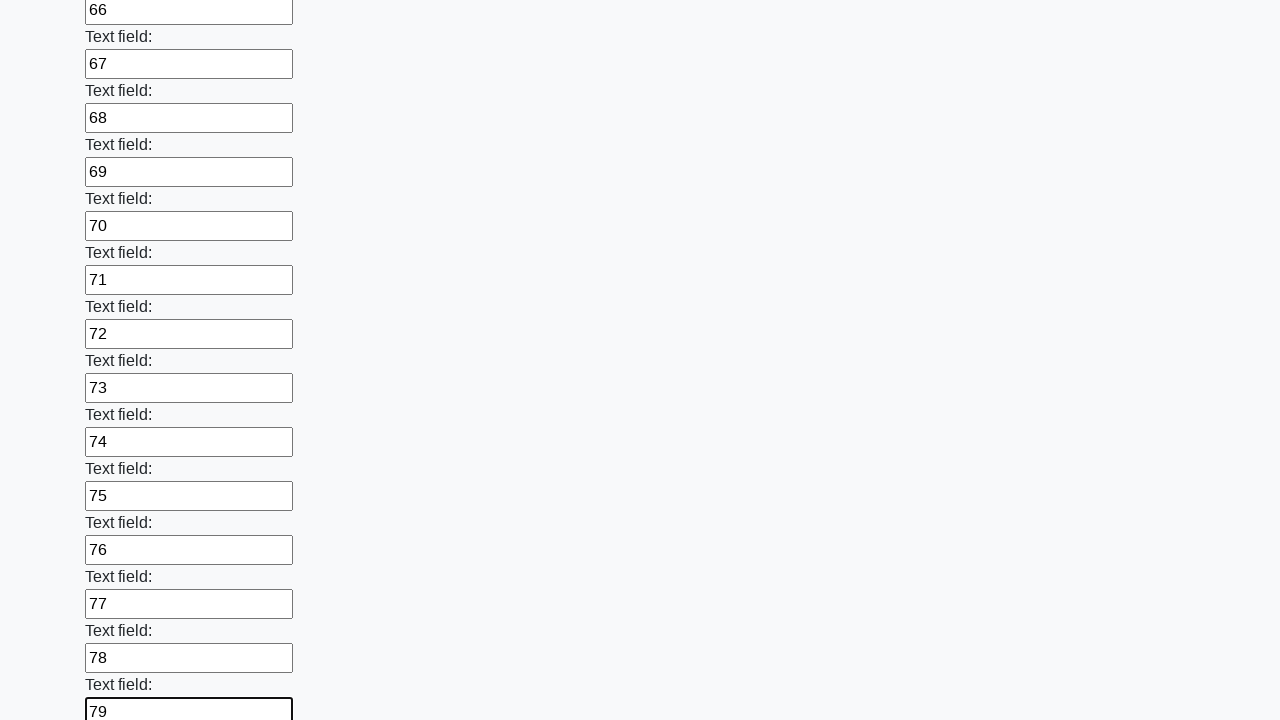

Filled input field with value 80 on input >> nth=79
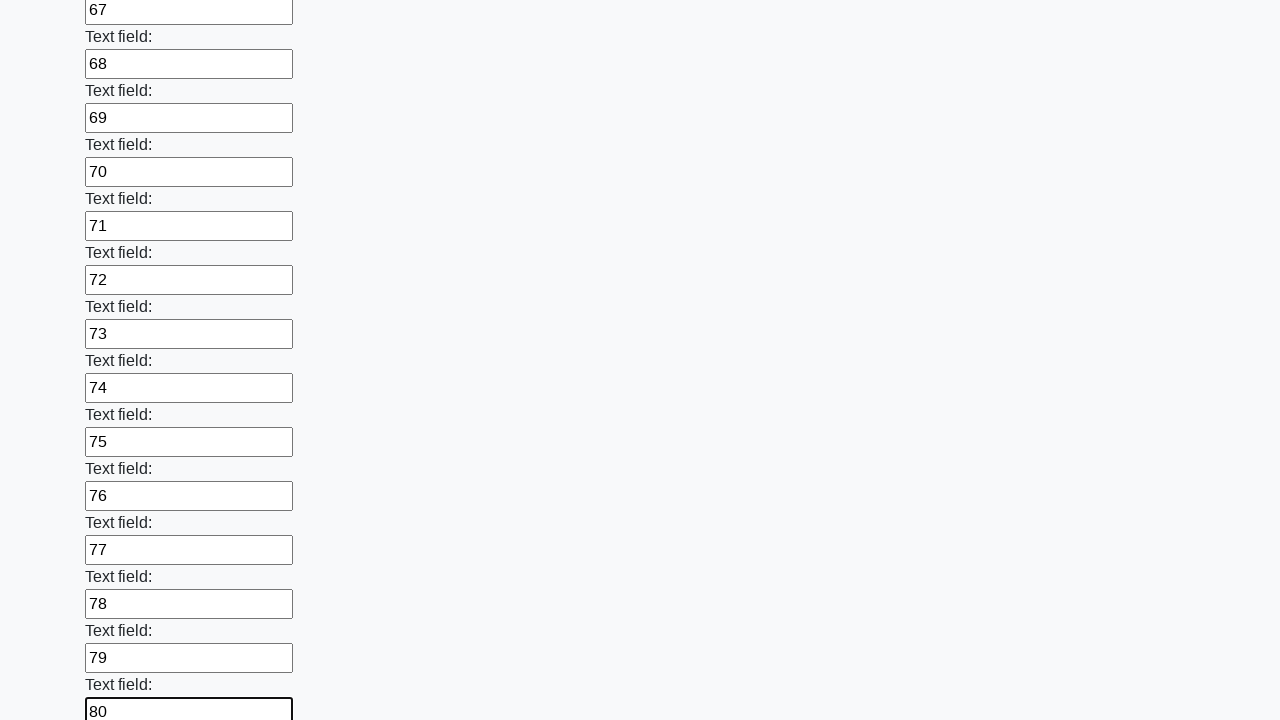

Filled input field with value 81 on input >> nth=80
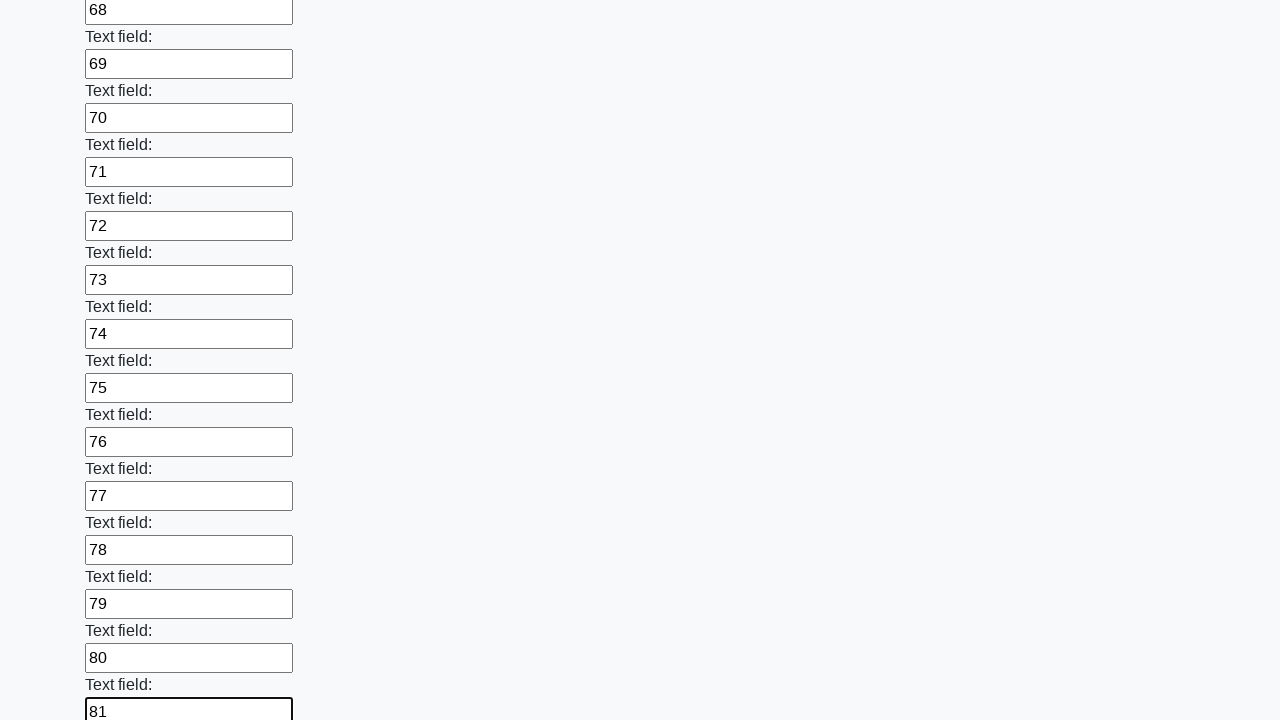

Filled input field with value 82 on input >> nth=81
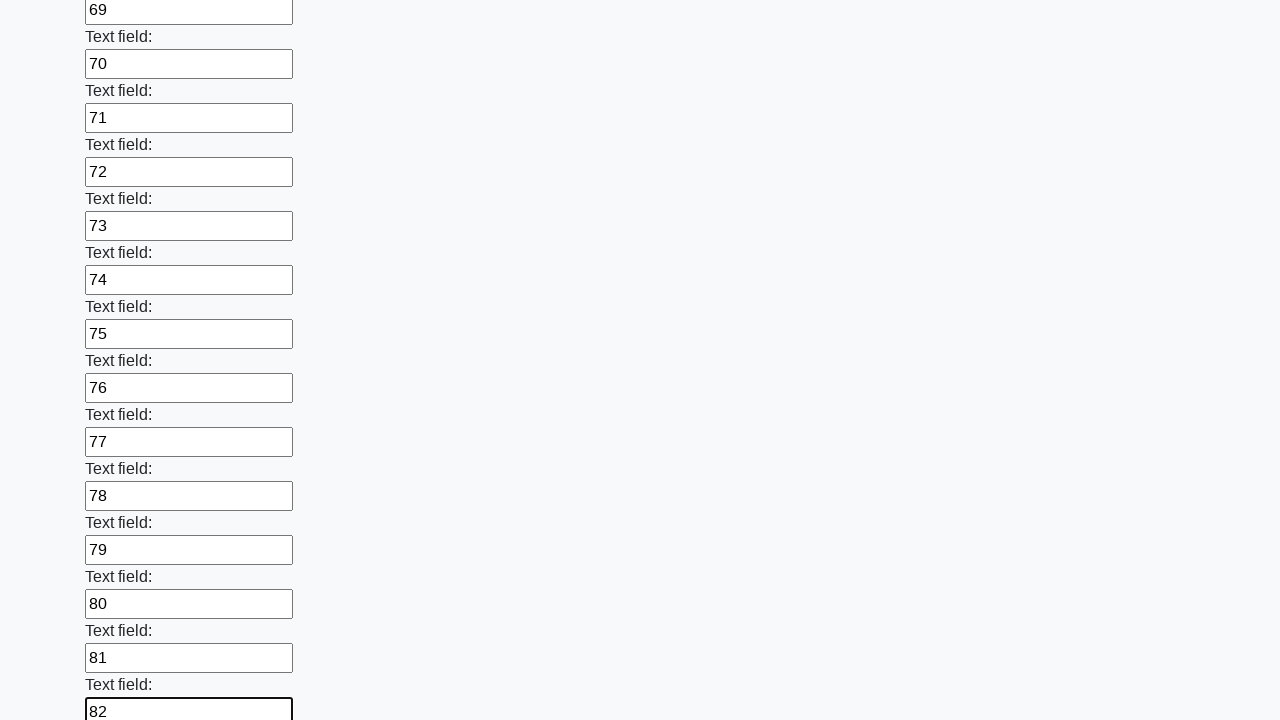

Filled input field with value 83 on input >> nth=82
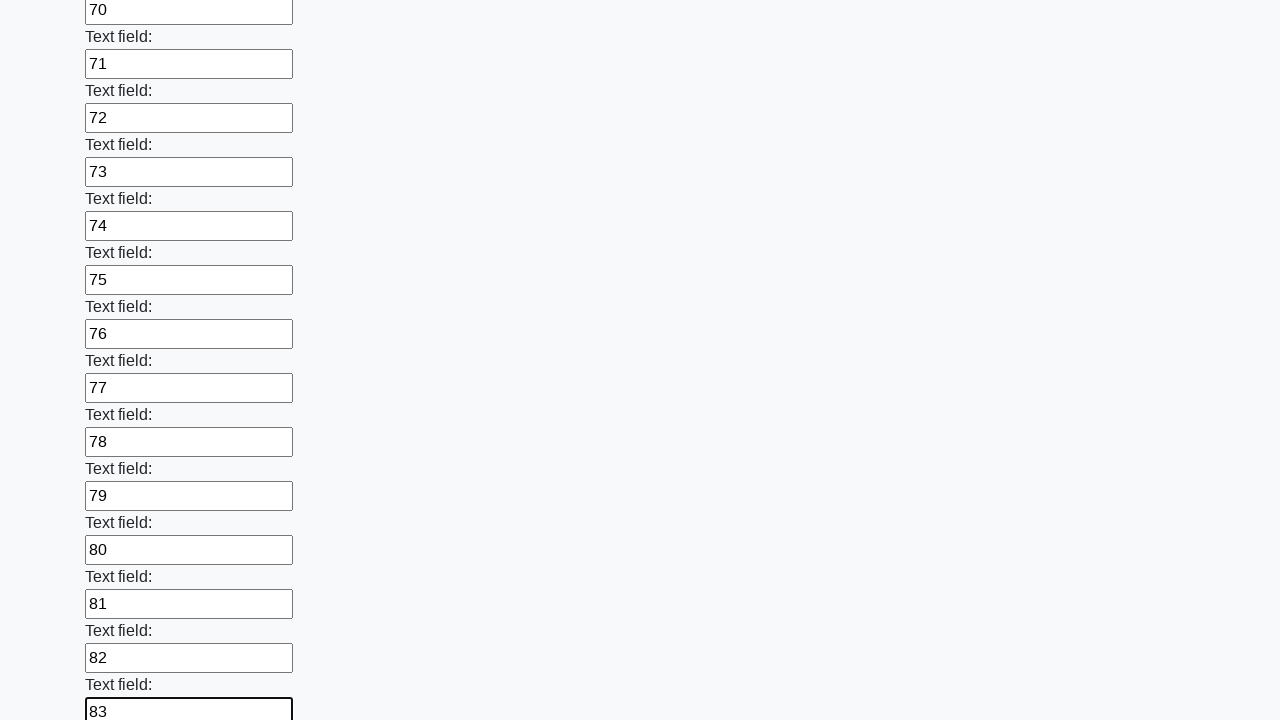

Filled input field with value 84 on input >> nth=83
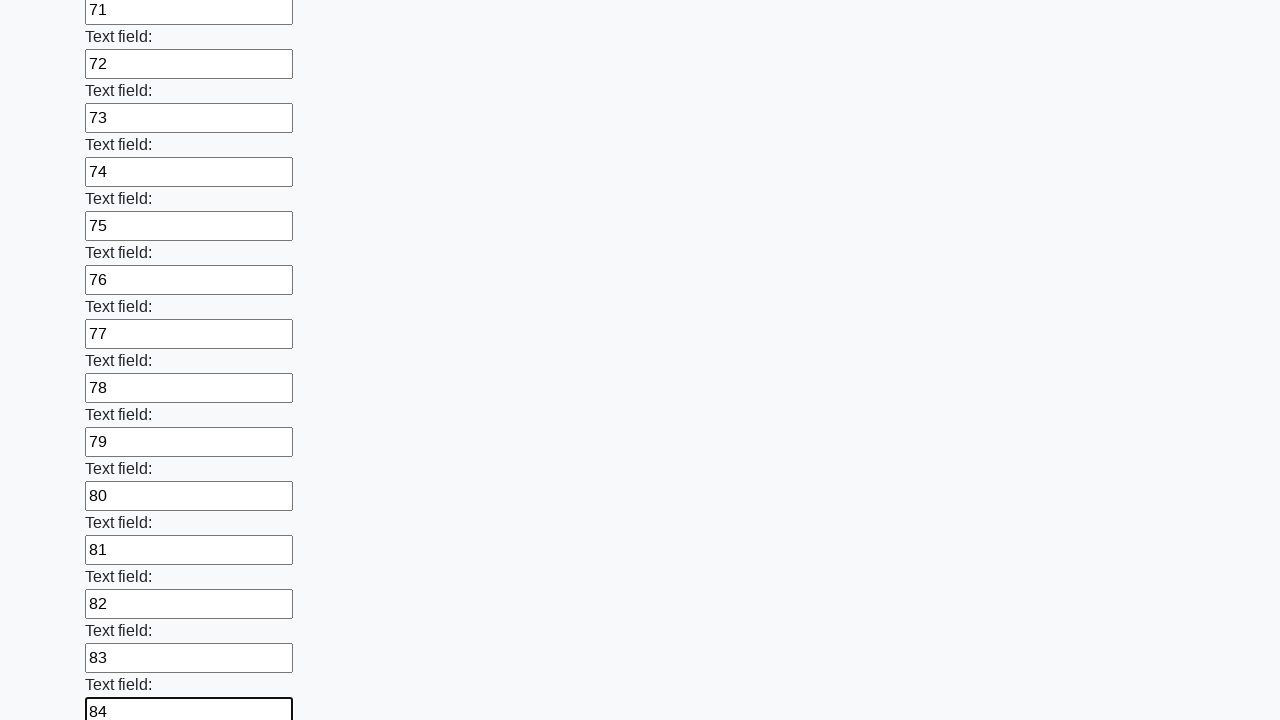

Filled input field with value 85 on input >> nth=84
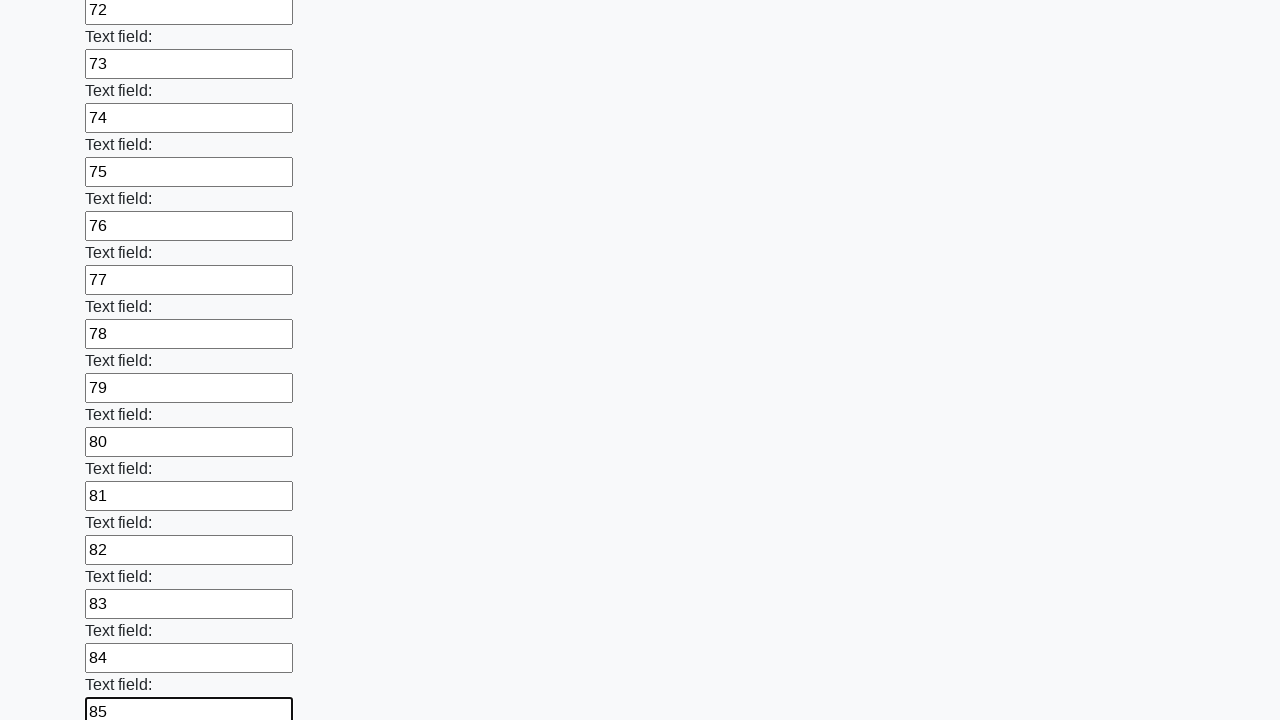

Filled input field with value 86 on input >> nth=85
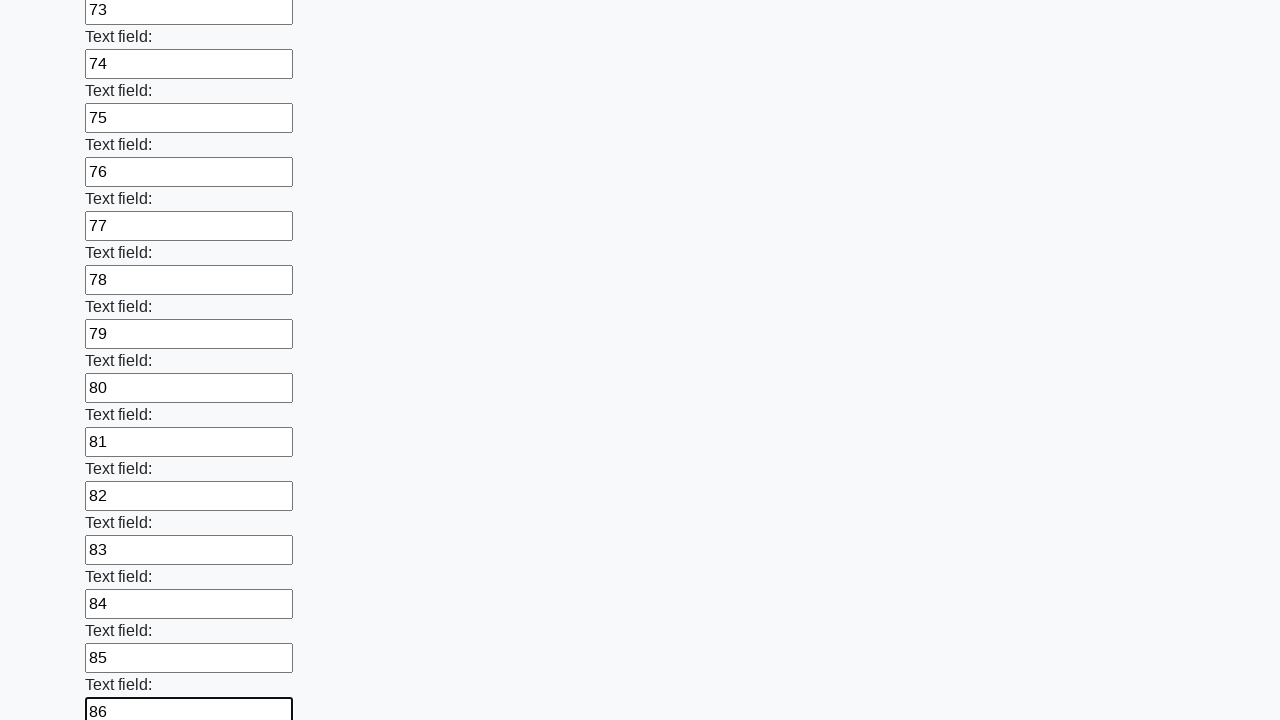

Filled input field with value 87 on input >> nth=86
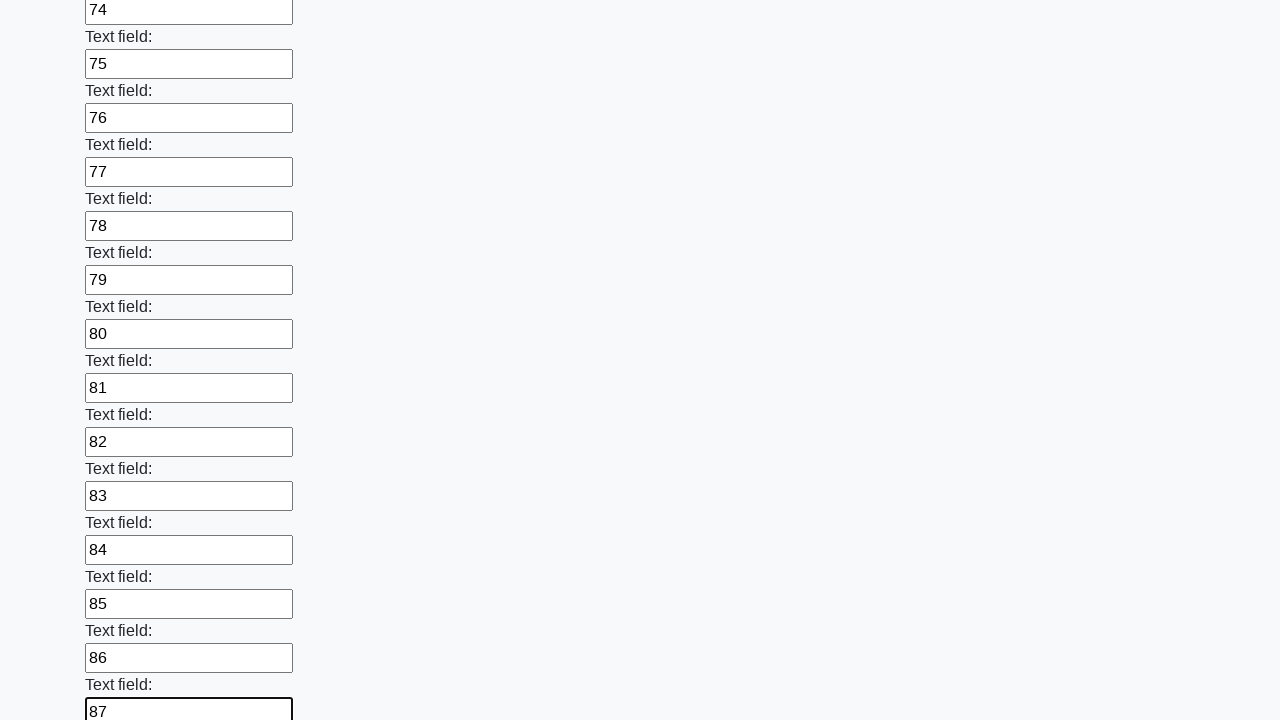

Filled input field with value 88 on input >> nth=87
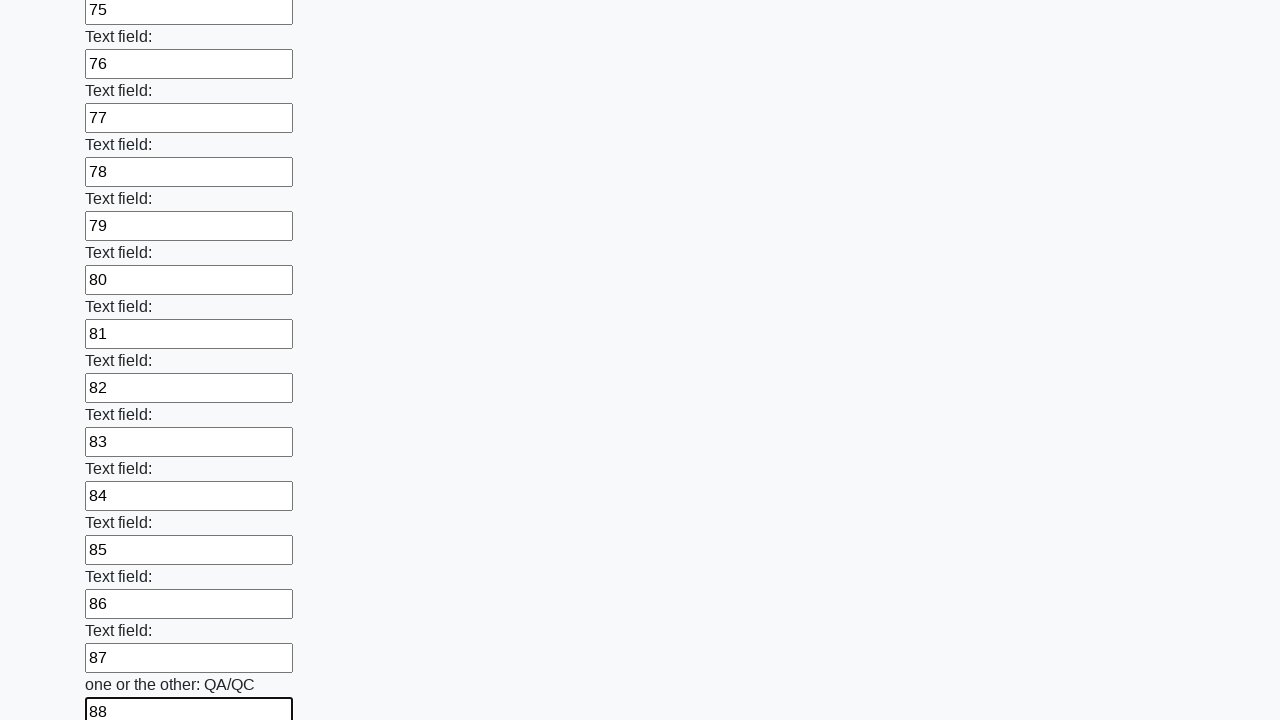

Filled input field with value 89 on input >> nth=88
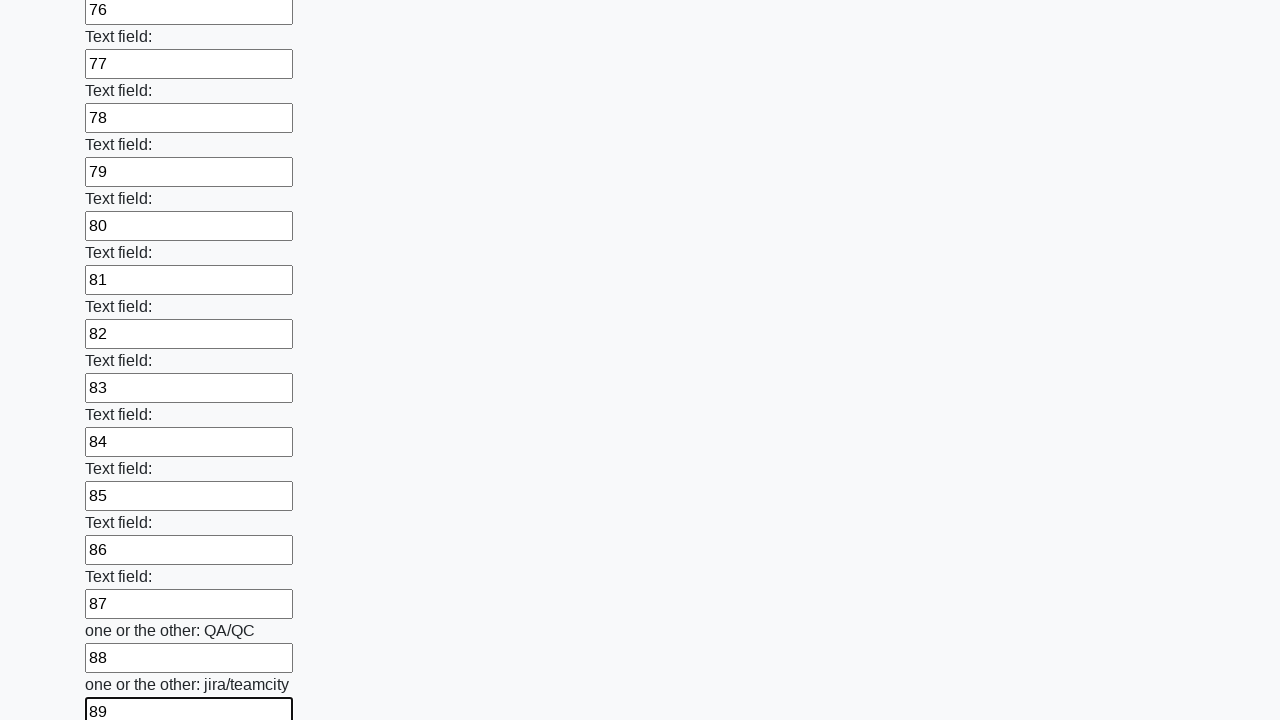

Filled input field with value 90 on input >> nth=89
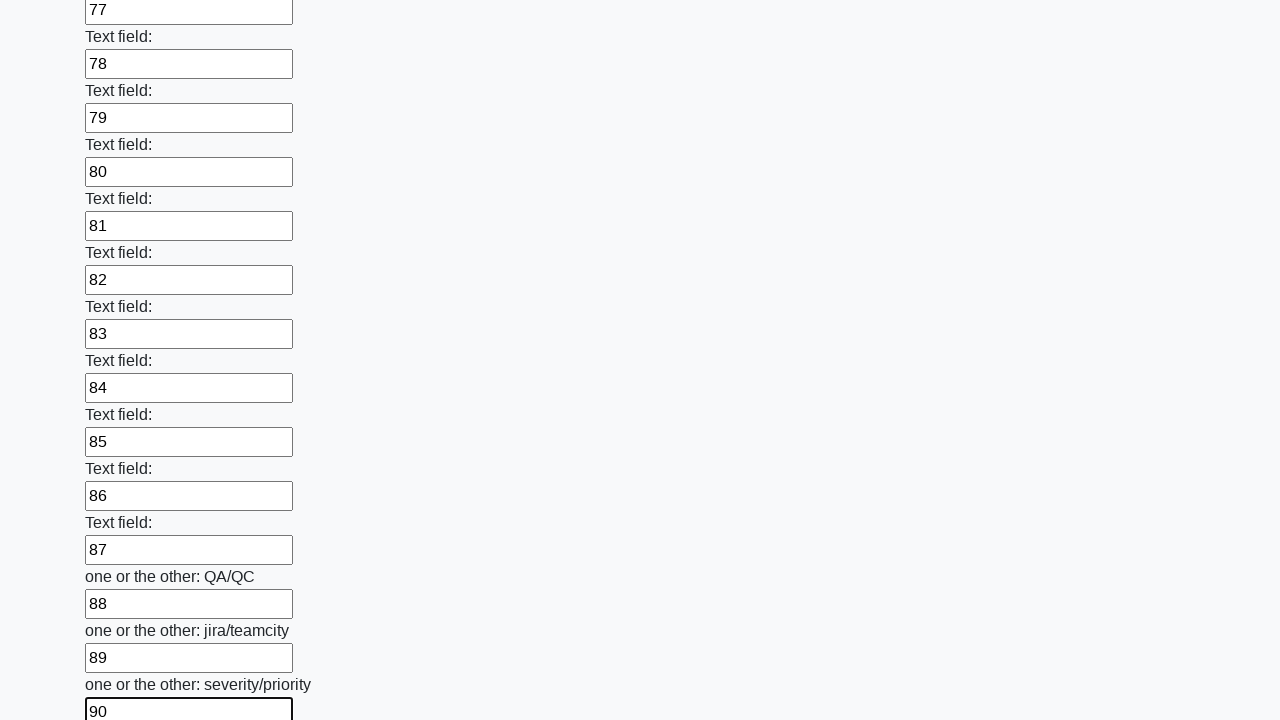

Filled input field with value 91 on input >> nth=90
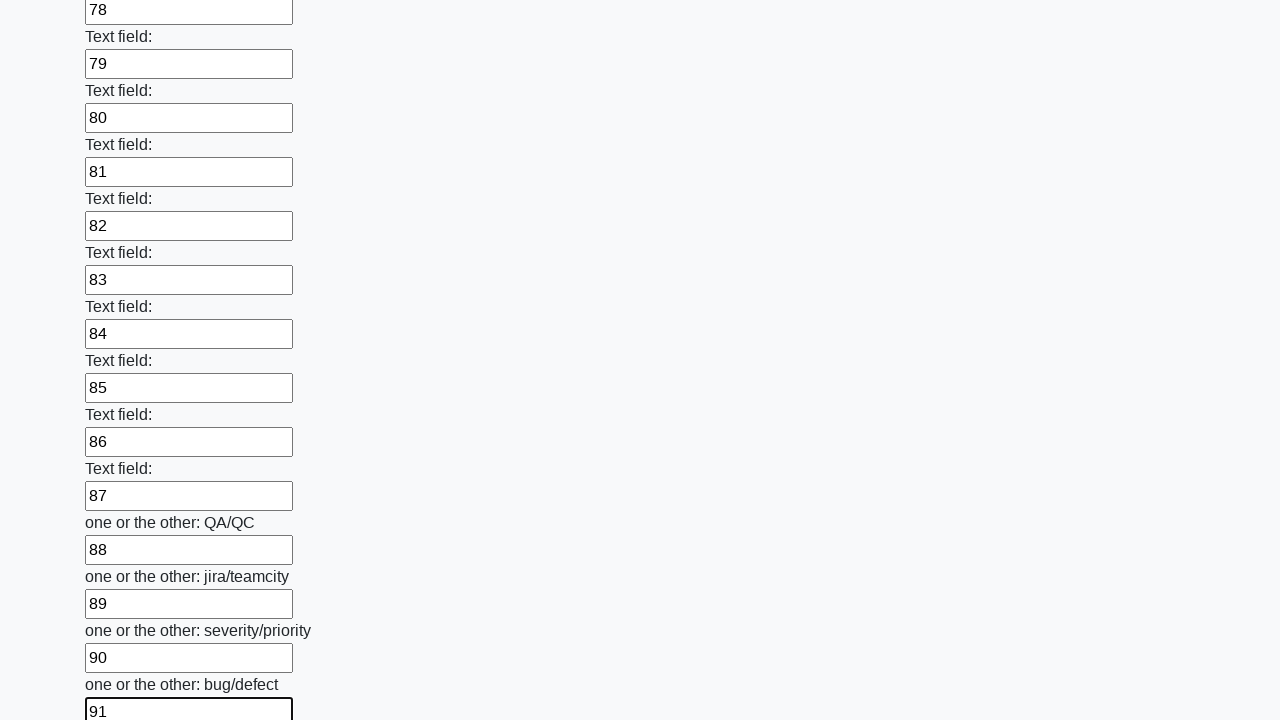

Filled input field with value 92 on input >> nth=91
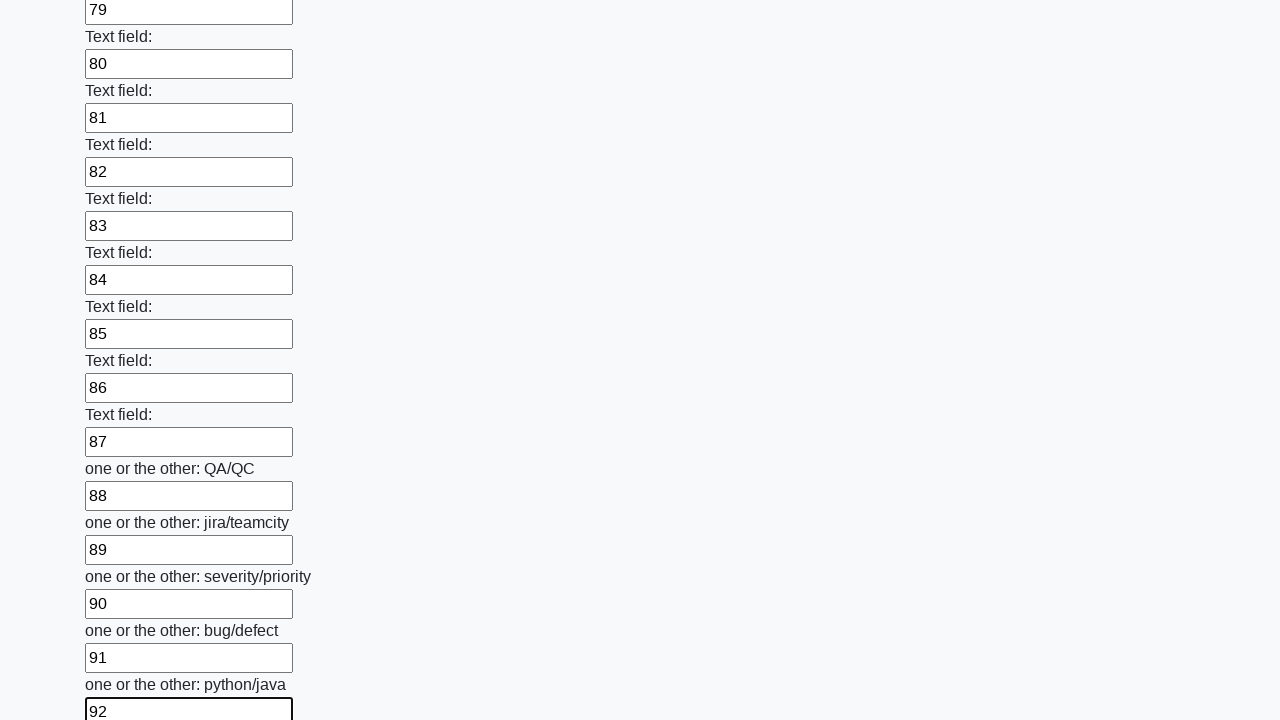

Filled input field with value 93 on input >> nth=92
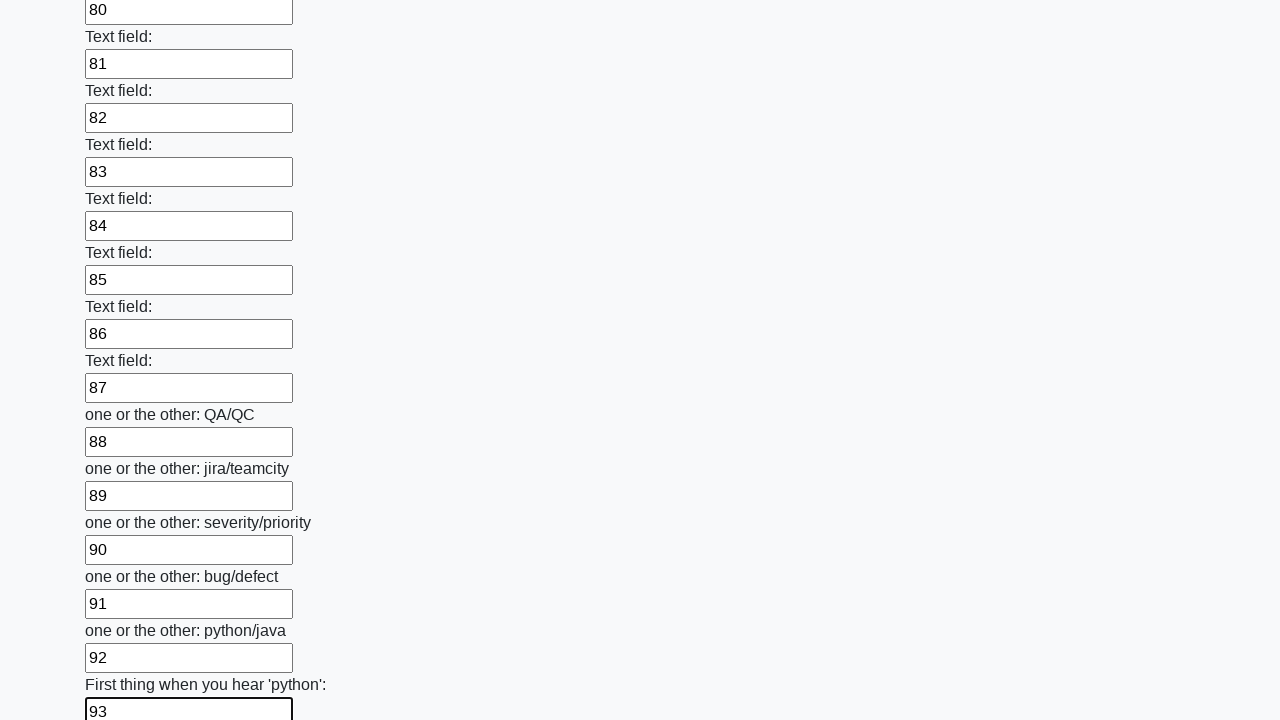

Filled input field with value 94 on input >> nth=93
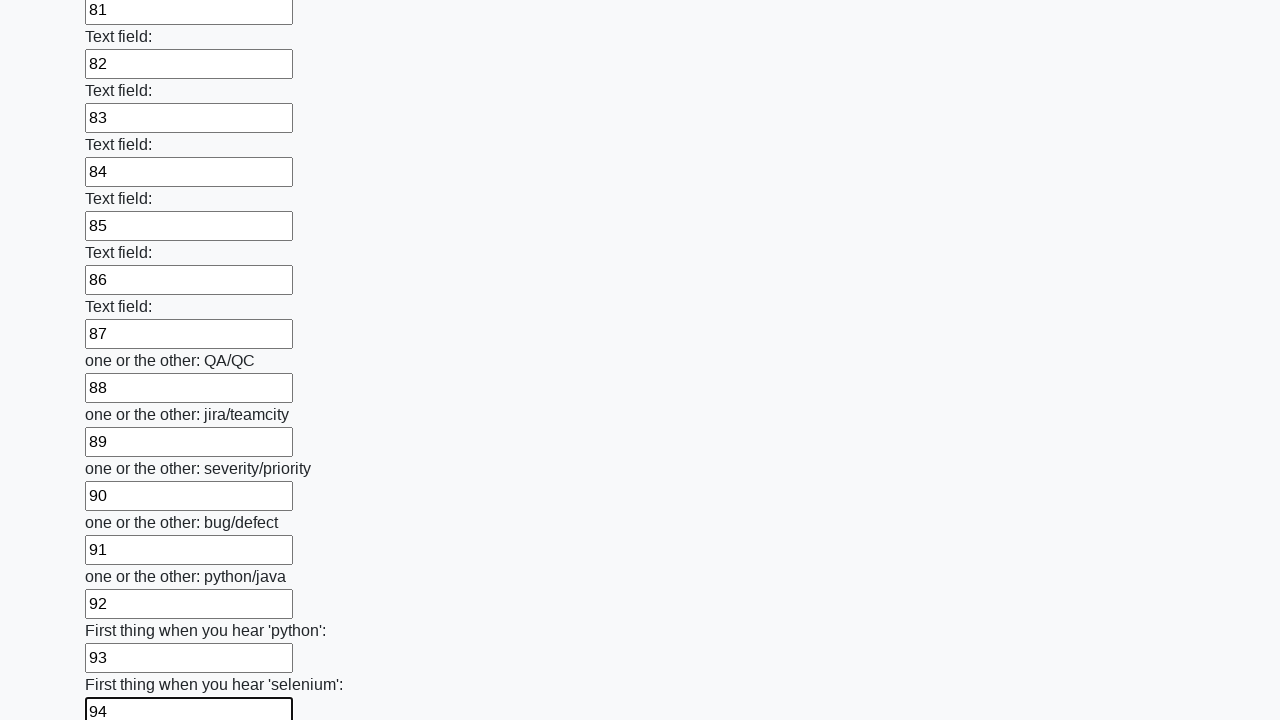

Filled input field with value 95 on input >> nth=94
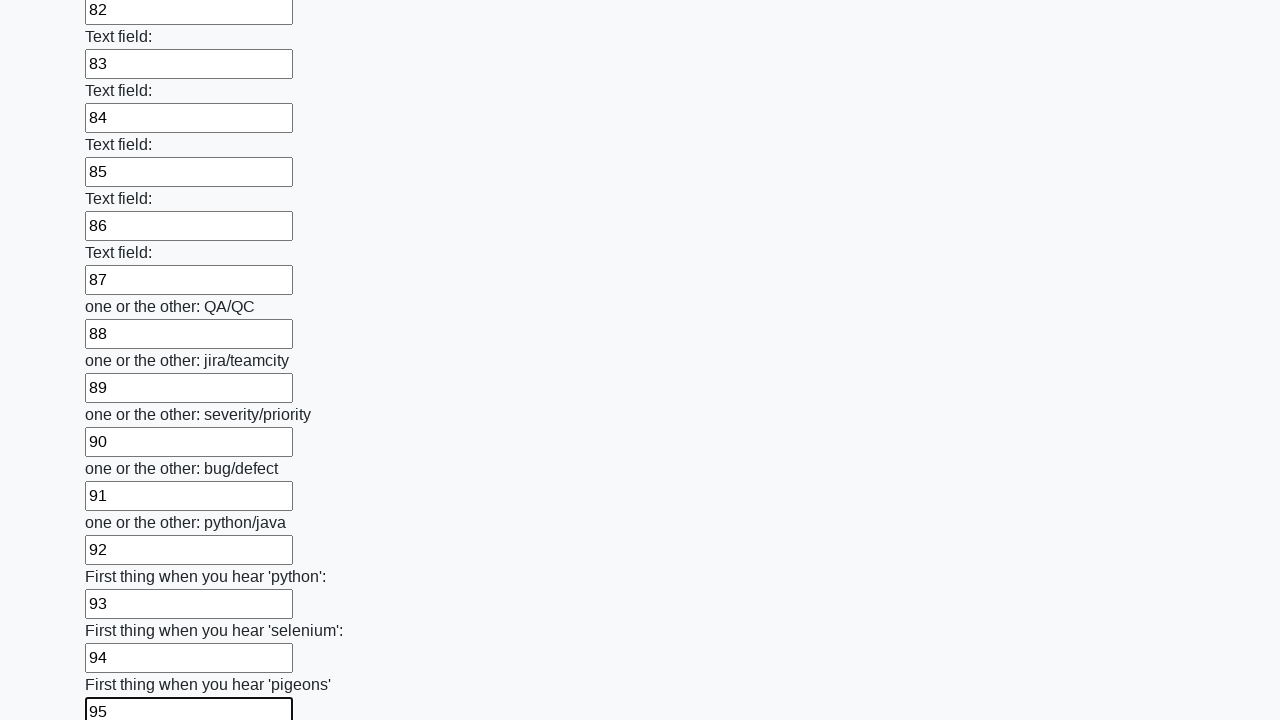

Filled input field with value 96 on input >> nth=95
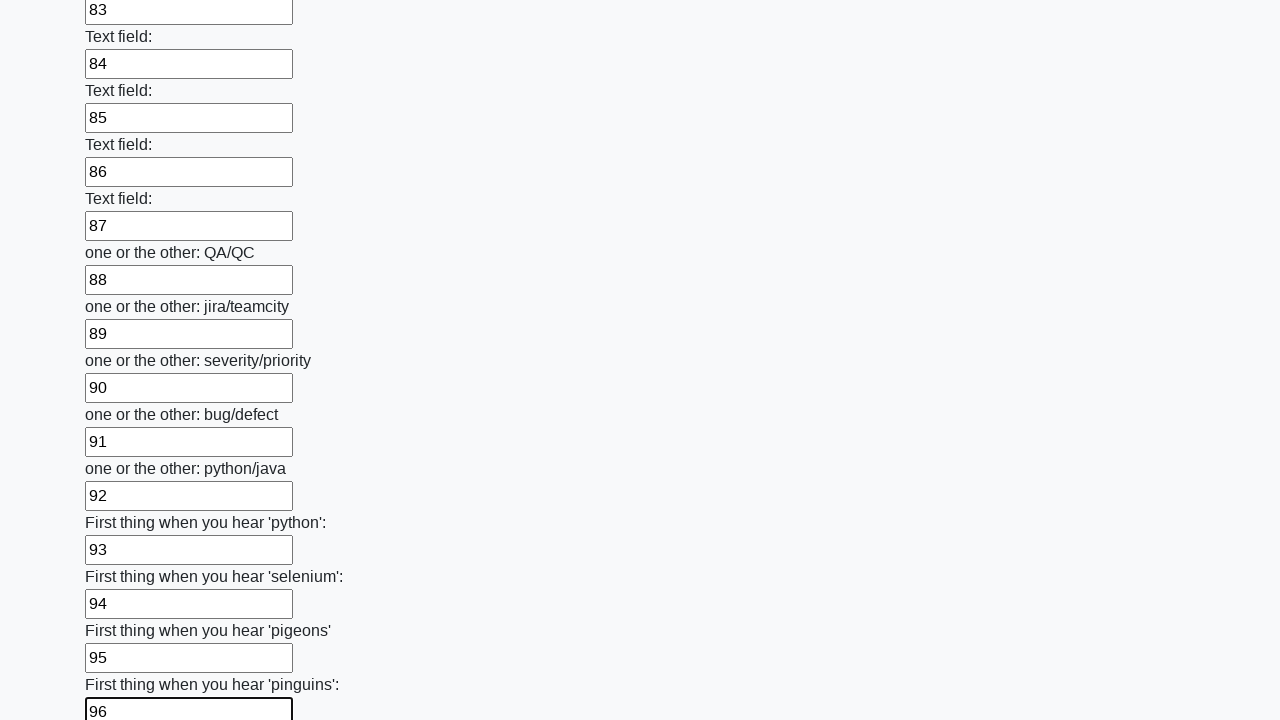

Filled input field with value 97 on input >> nth=96
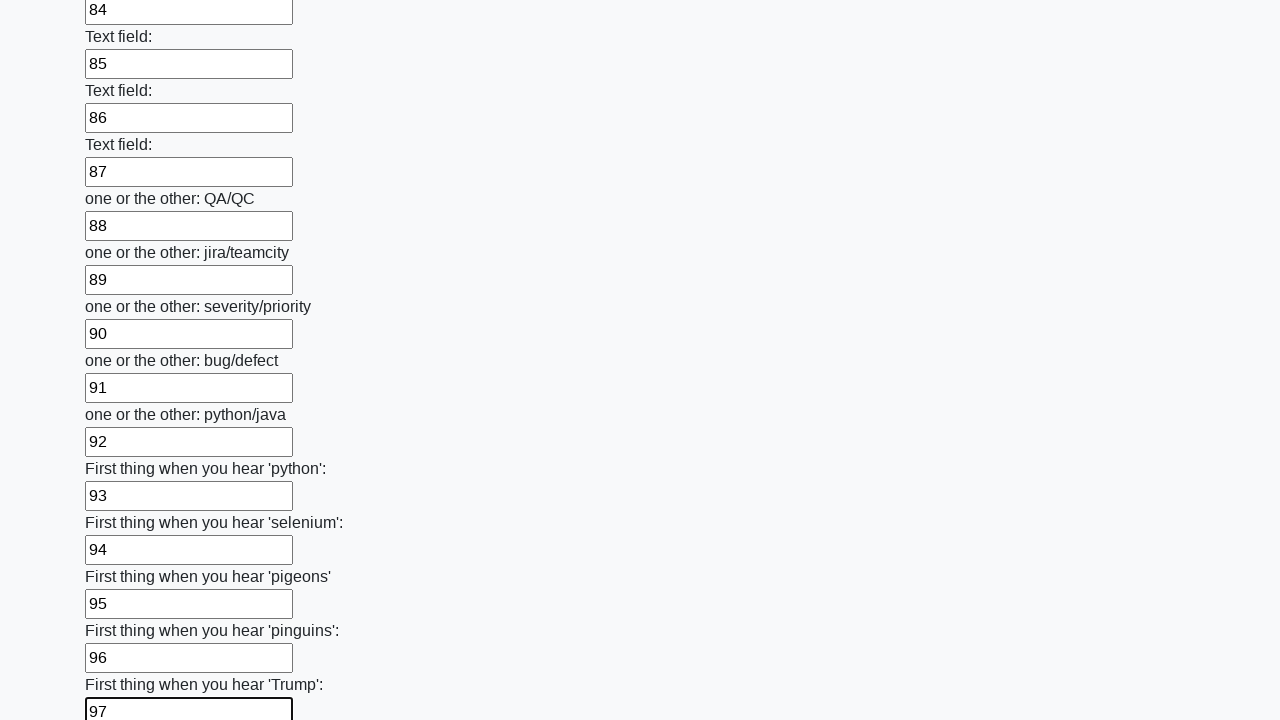

Filled input field with value 98 on input >> nth=97
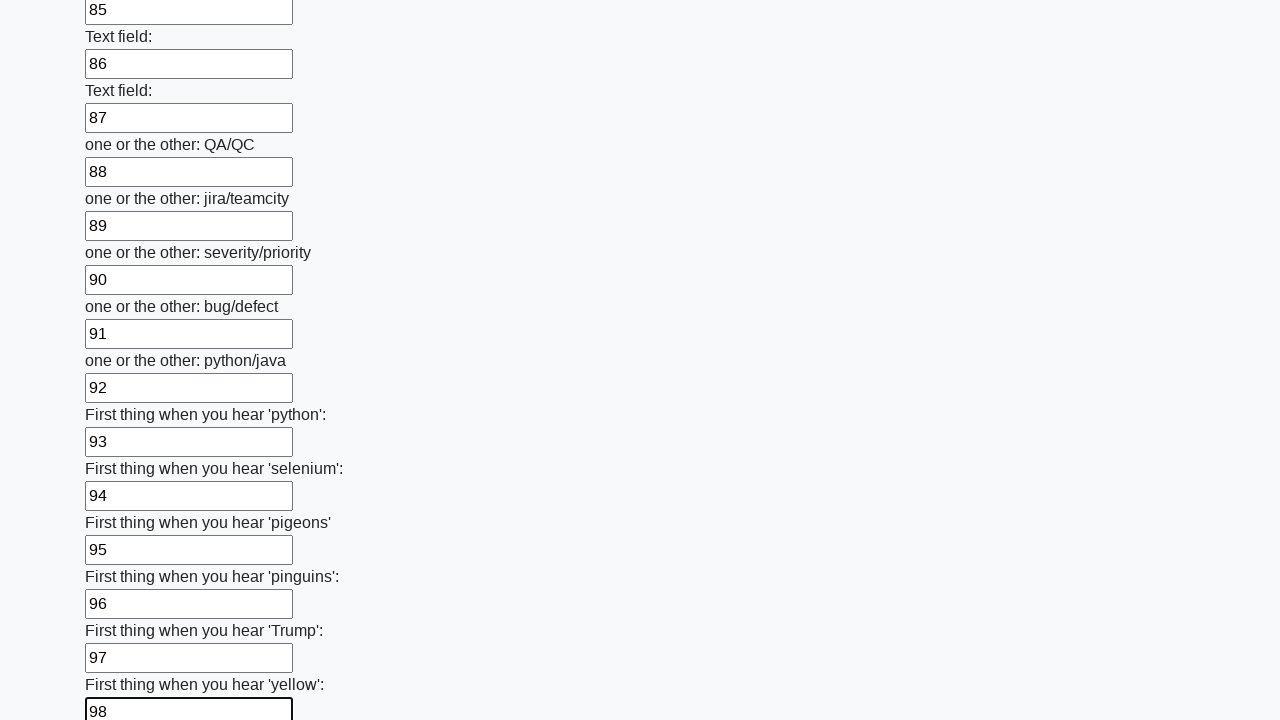

Filled input field with value 99 on input >> nth=98
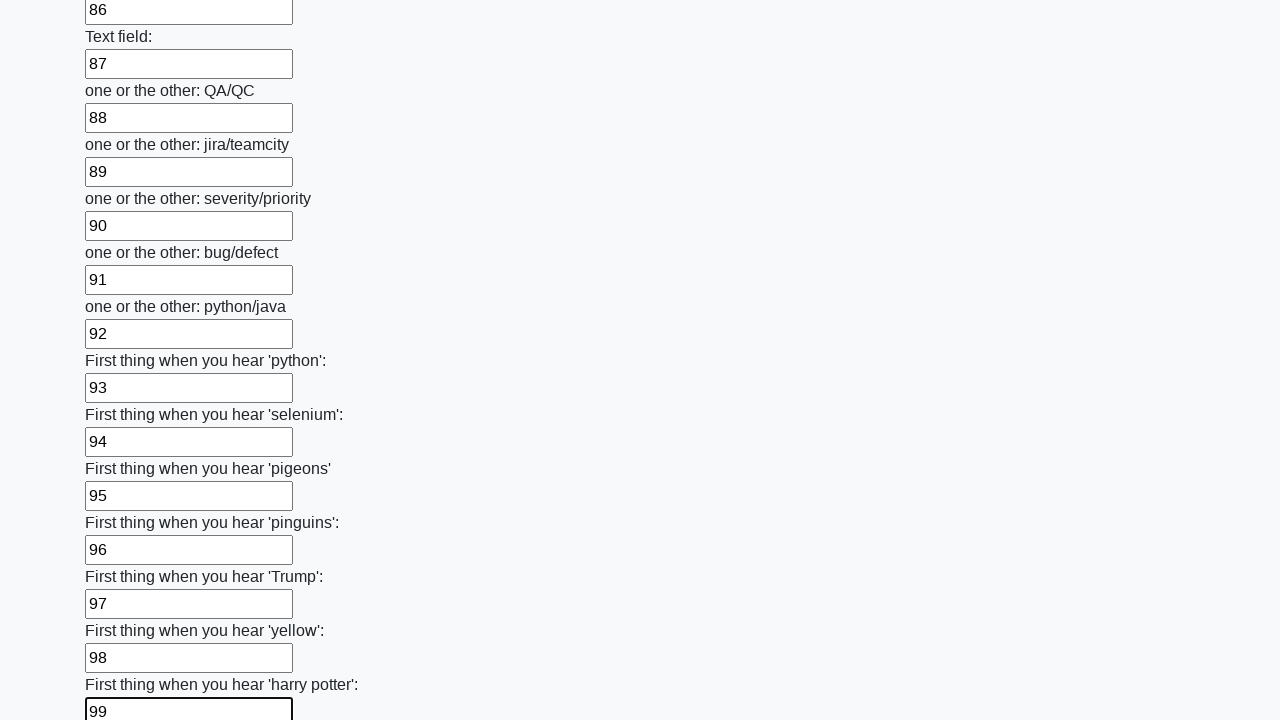

Filled input field with value 100 on input >> nth=99
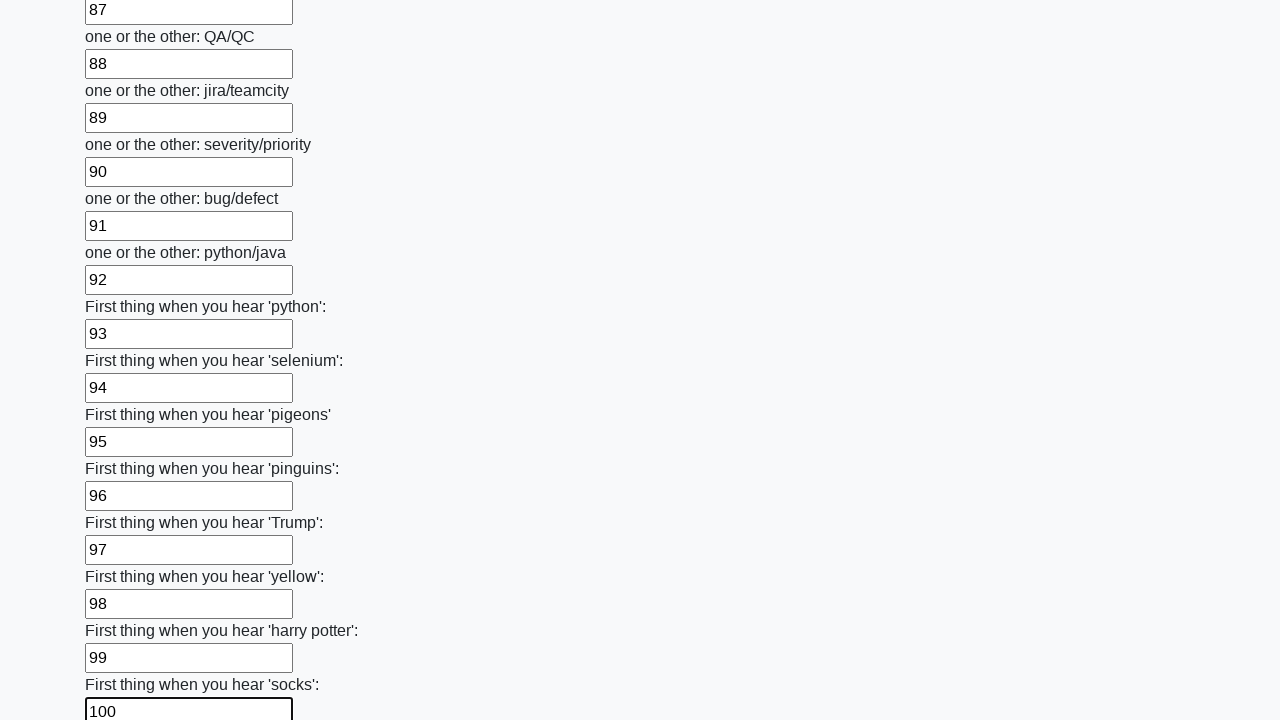

Clicked the submit button at (123, 611) on button
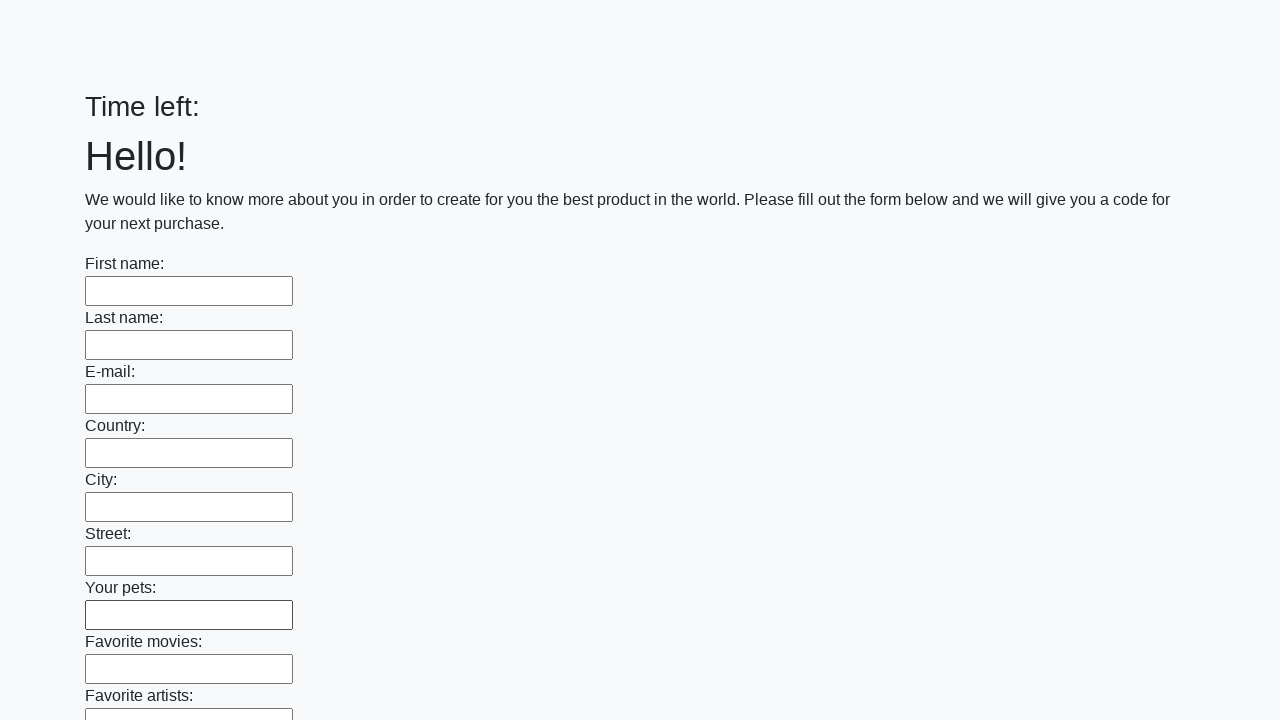

Waited 1000ms for form submission response
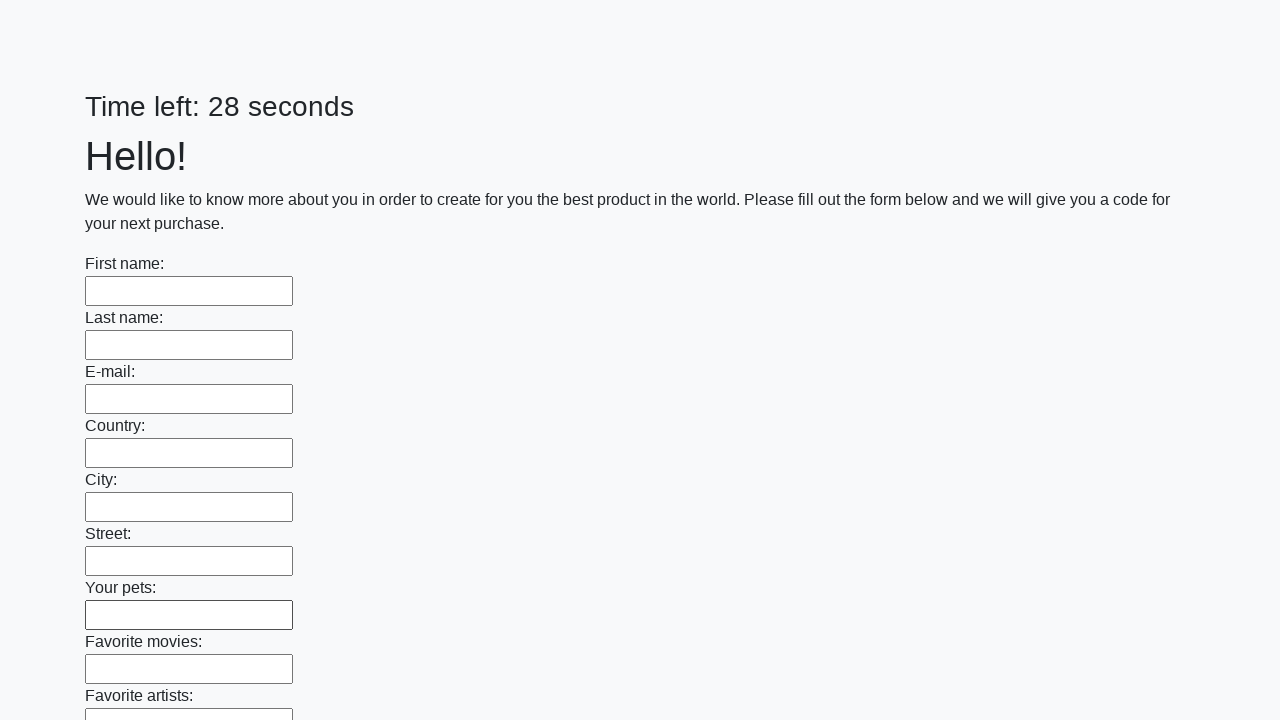

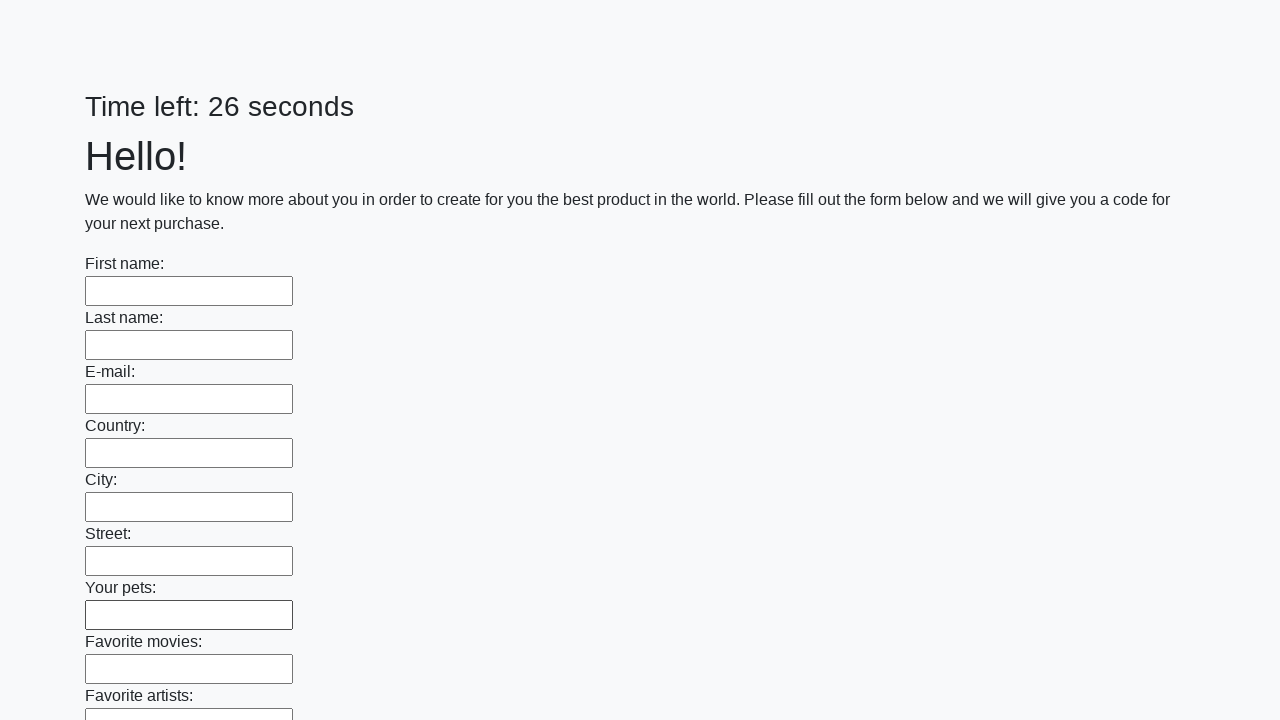